Tests responsive design by resizing the browser window to different breakpoints and scrolling through the entire page at each size

Starting URL: https://nomadcoders.co/kokoa-clone

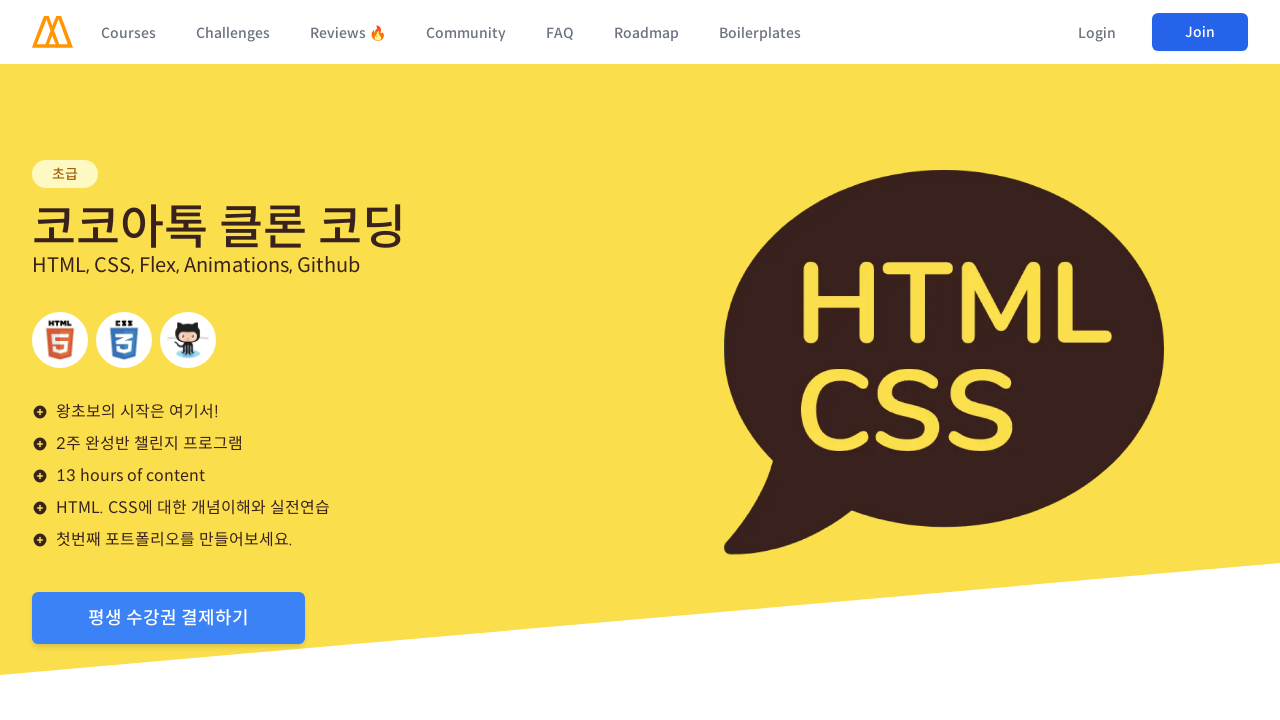

Set viewport to 360x875 pixels
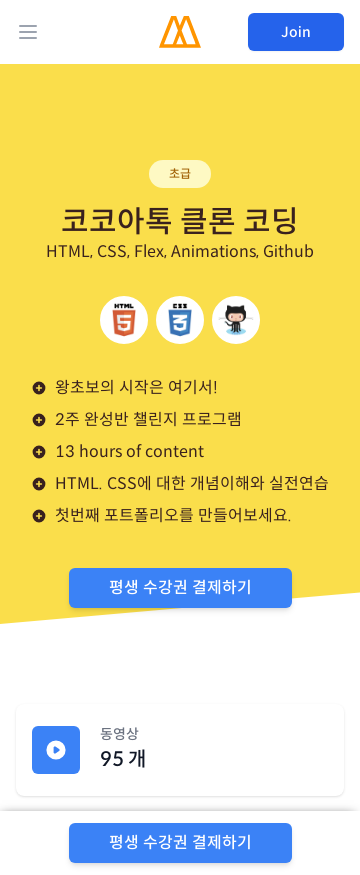

Scrolled to top at 360px breakpoint
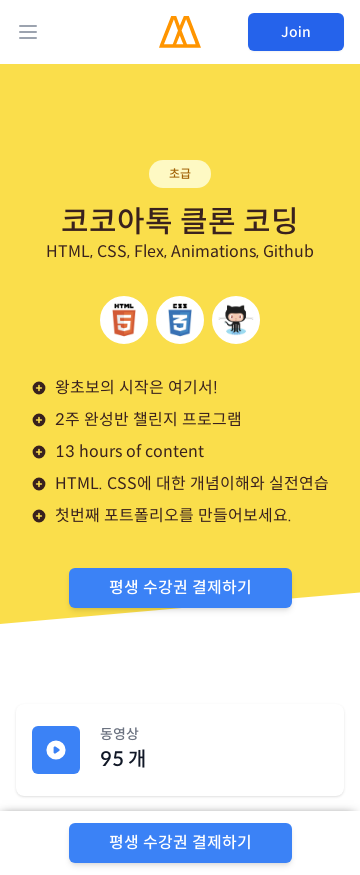

Retrieved page scroll height: 19752px at 360px breakpoint
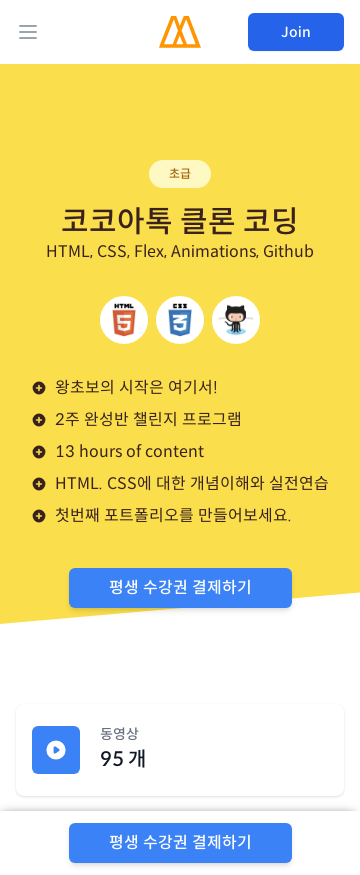

Scrolled to section 1 of 23 at 360px breakpoint
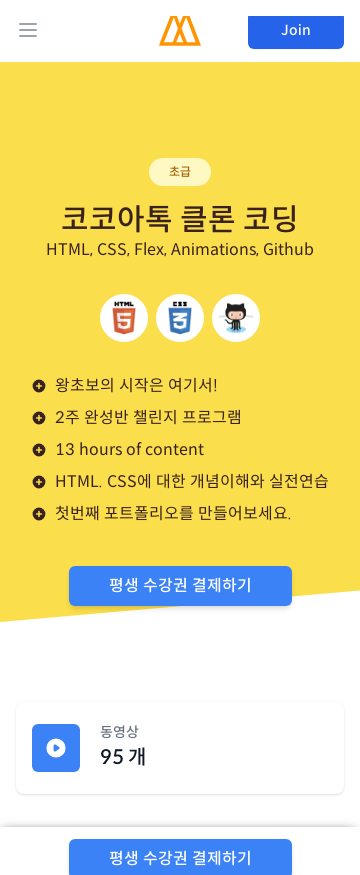

Waited 2 seconds for content to load at section 1 (360px breakpoint)
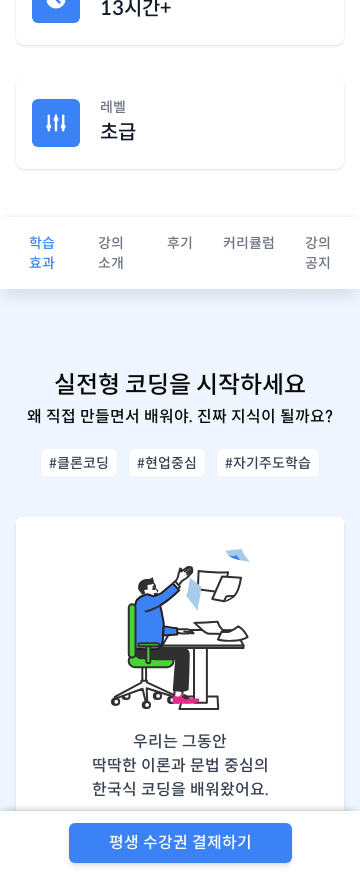

Scrolled to section 2 of 23 at 360px breakpoint
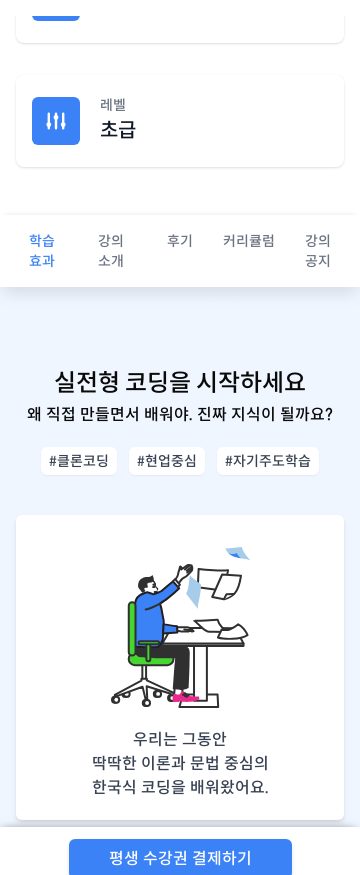

Waited 2 seconds for content to load at section 2 (360px breakpoint)
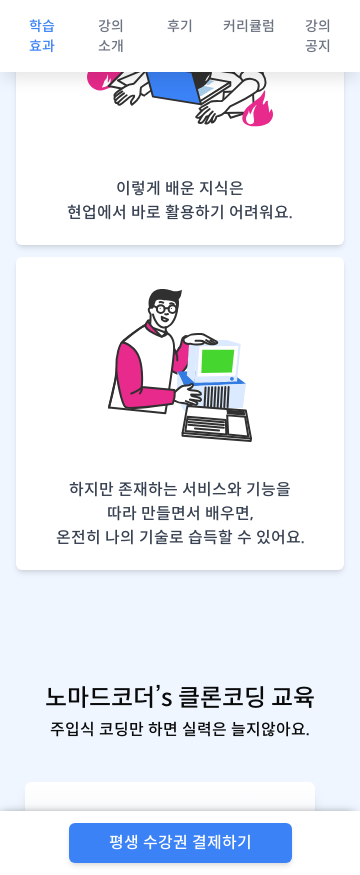

Scrolled to section 3 of 23 at 360px breakpoint
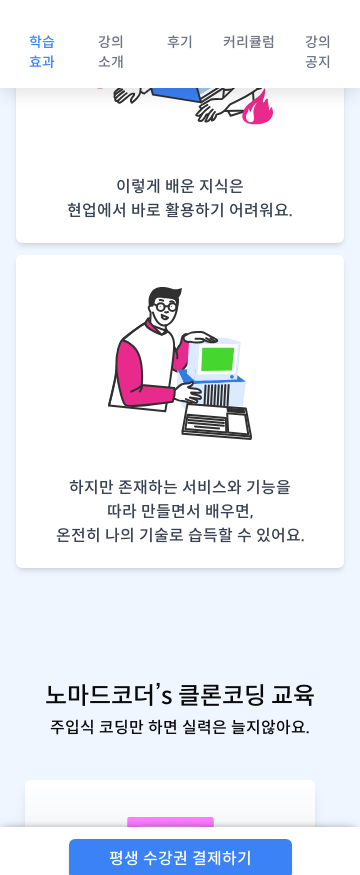

Waited 2 seconds for content to load at section 3 (360px breakpoint)
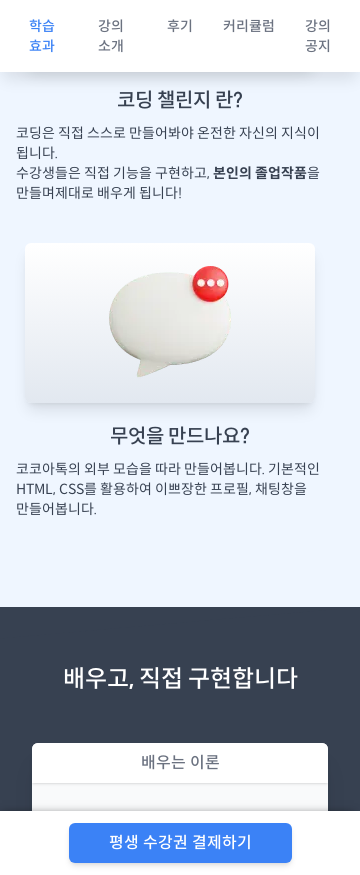

Scrolled to section 4 of 23 at 360px breakpoint
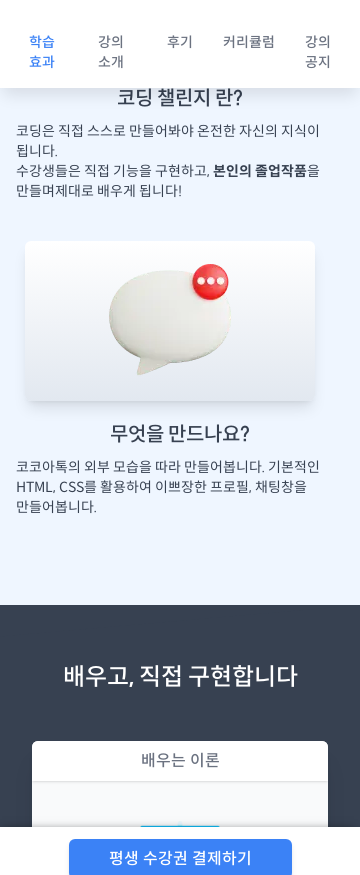

Waited 2 seconds for content to load at section 4 (360px breakpoint)
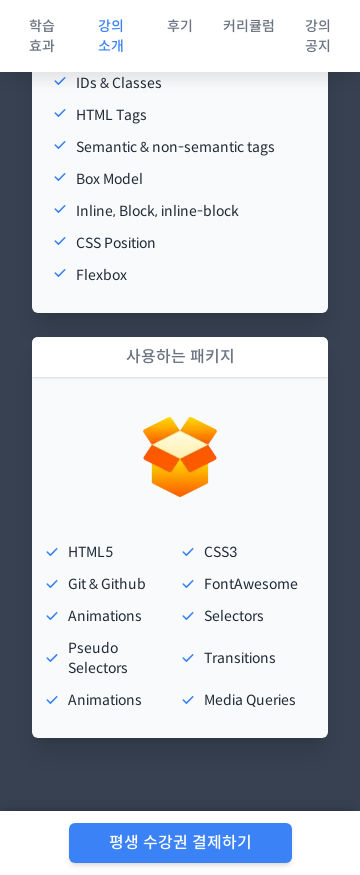

Scrolled to section 5 of 23 at 360px breakpoint
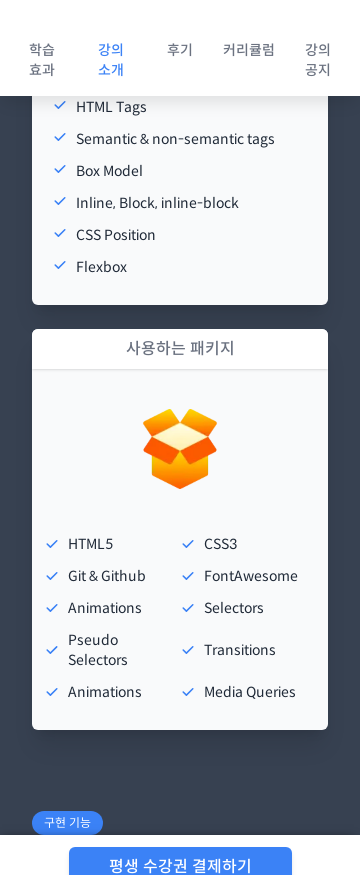

Waited 2 seconds for content to load at section 5 (360px breakpoint)
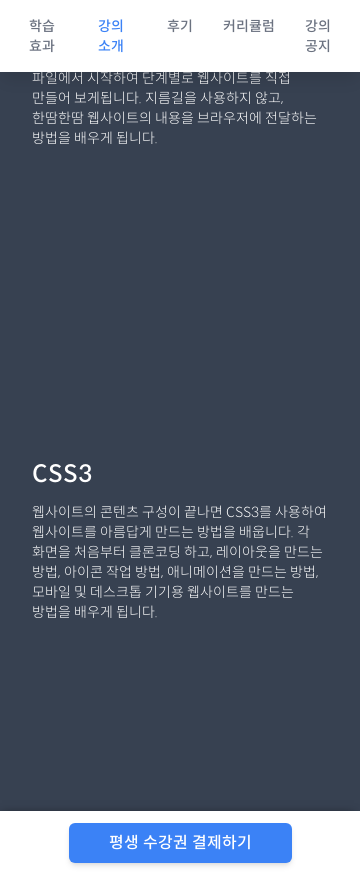

Scrolled to section 6 of 23 at 360px breakpoint
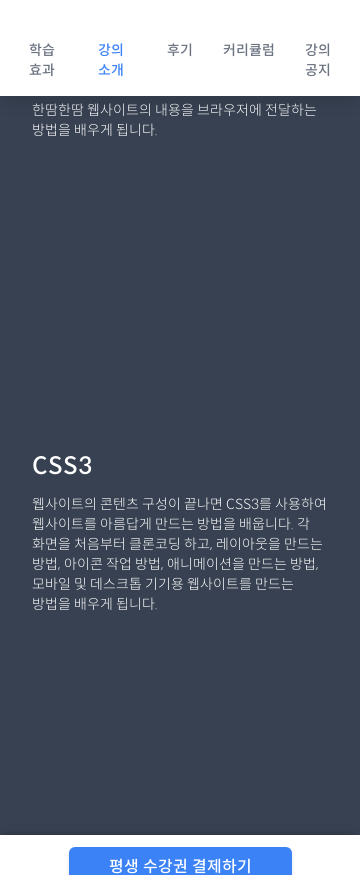

Waited 2 seconds for content to load at section 6 (360px breakpoint)
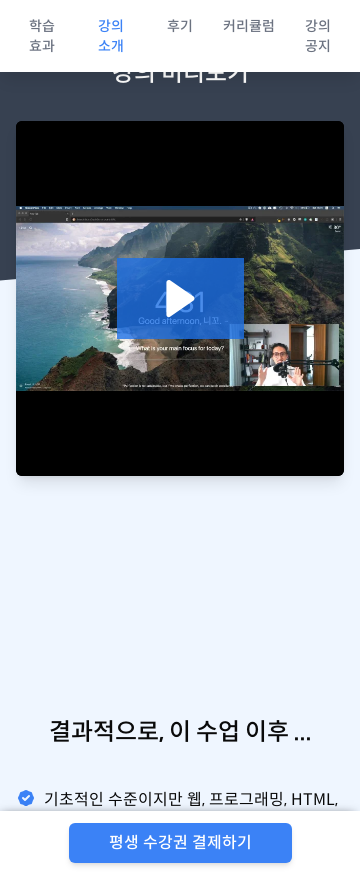

Scrolled to section 7 of 23 at 360px breakpoint
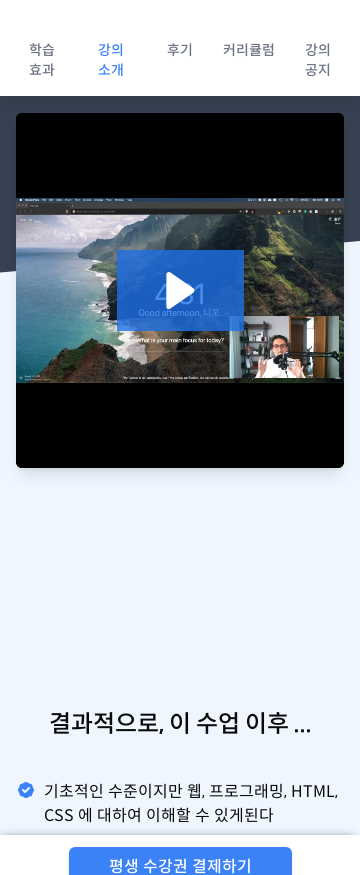

Waited 2 seconds for content to load at section 7 (360px breakpoint)
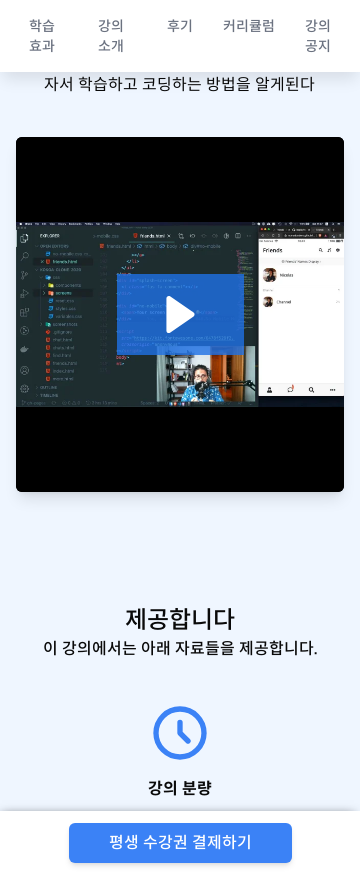

Scrolled to section 8 of 23 at 360px breakpoint
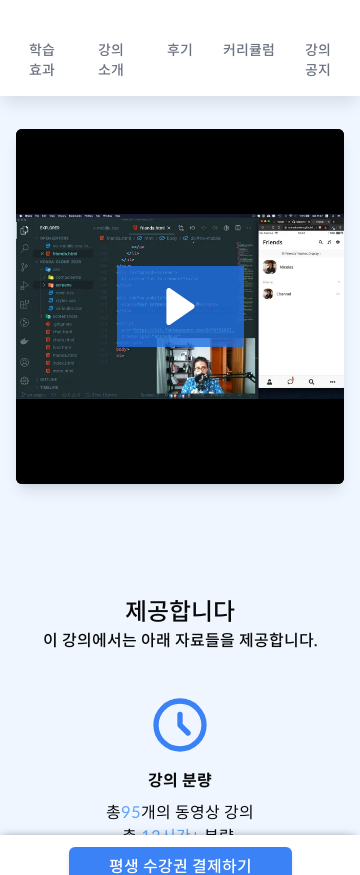

Waited 2 seconds for content to load at section 8 (360px breakpoint)
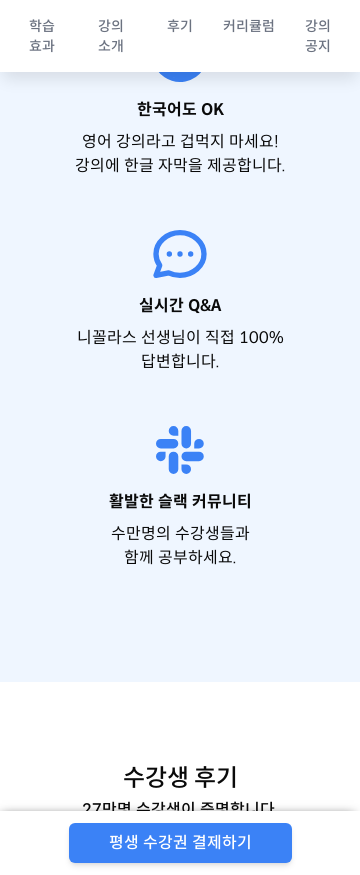

Scrolled to section 9 of 23 at 360px breakpoint
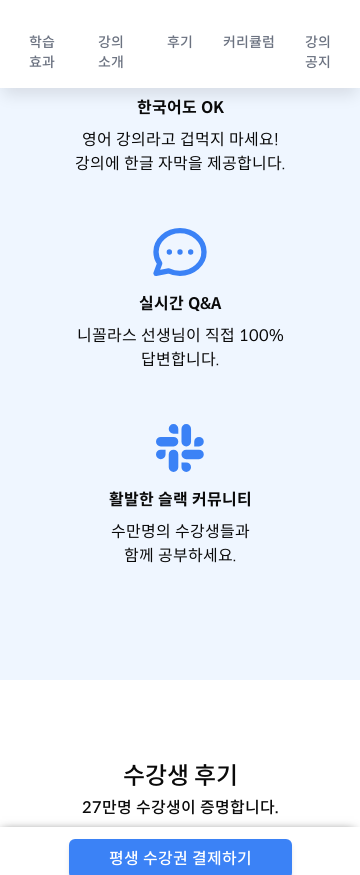

Waited 2 seconds for content to load at section 9 (360px breakpoint)
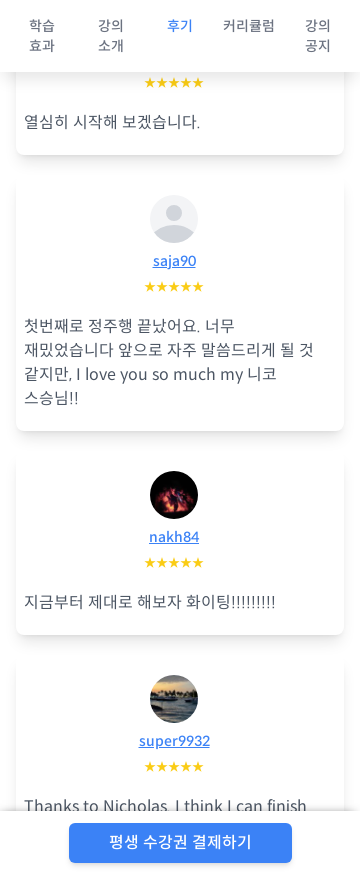

Scrolled to section 10 of 23 at 360px breakpoint
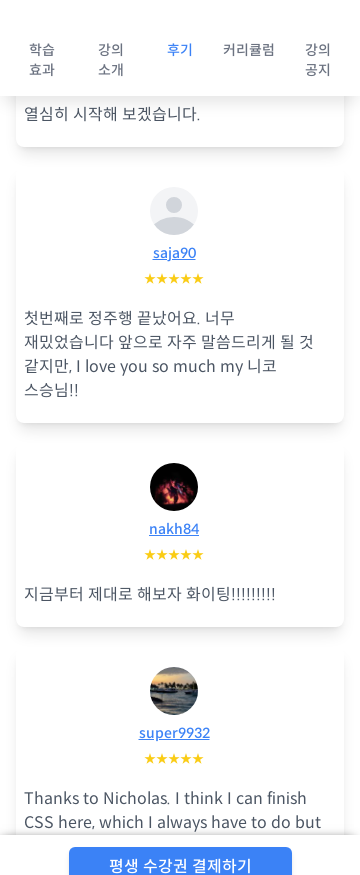

Waited 2 seconds for content to load at section 10 (360px breakpoint)
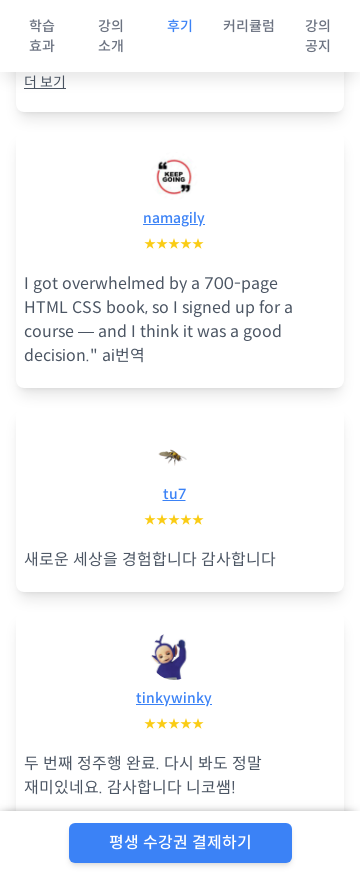

Scrolled to section 11 of 23 at 360px breakpoint
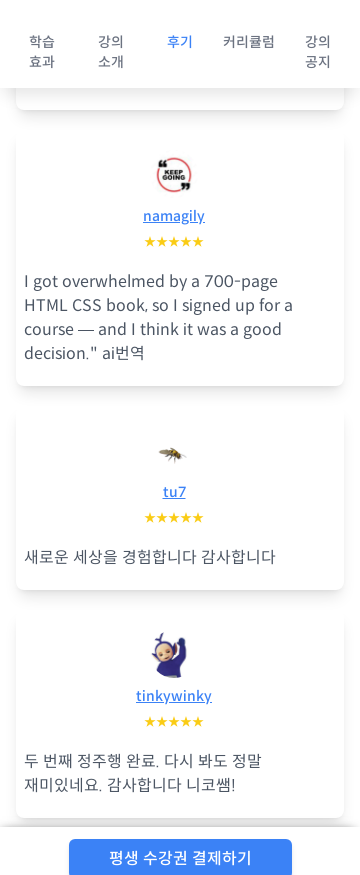

Waited 2 seconds for content to load at section 11 (360px breakpoint)
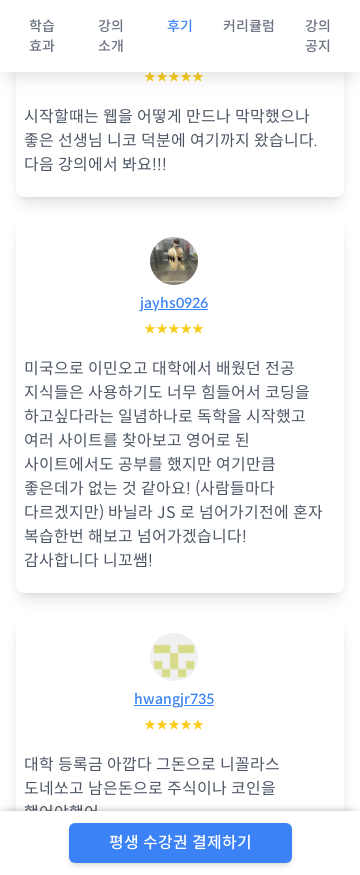

Scrolled to section 12 of 23 at 360px breakpoint
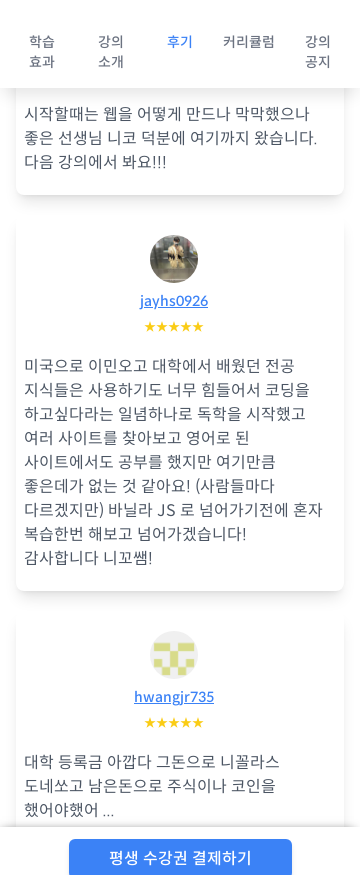

Waited 2 seconds for content to load at section 12 (360px breakpoint)
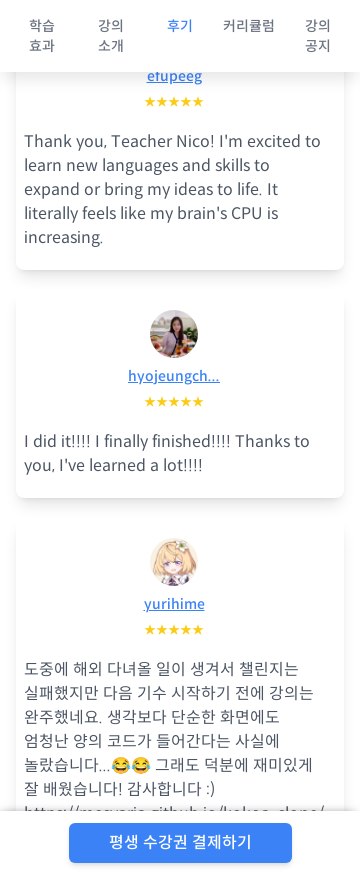

Scrolled to section 13 of 23 at 360px breakpoint
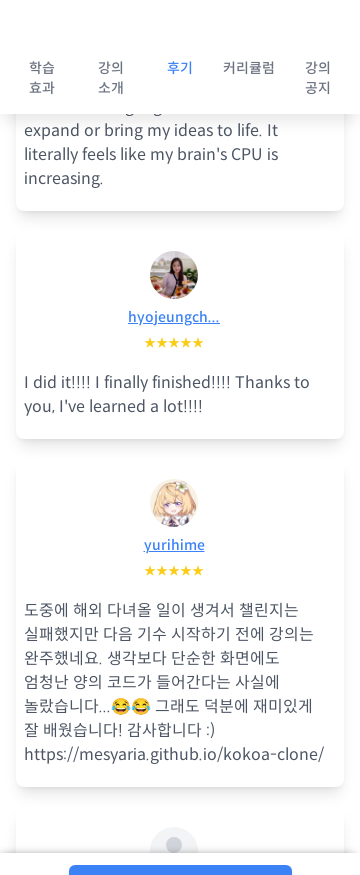

Waited 2 seconds for content to load at section 13 (360px breakpoint)
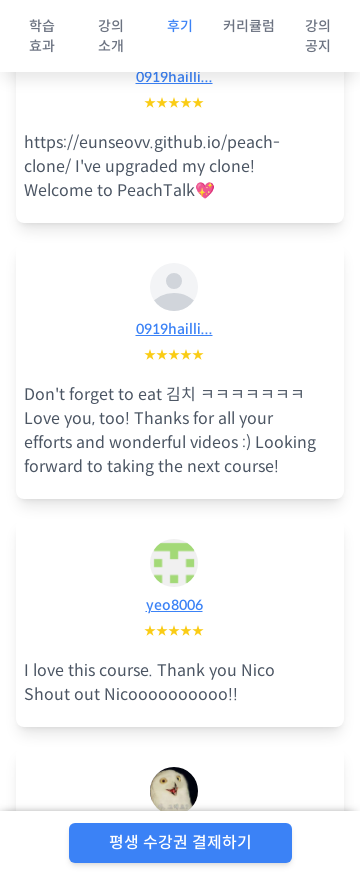

Scrolled to section 14 of 23 at 360px breakpoint
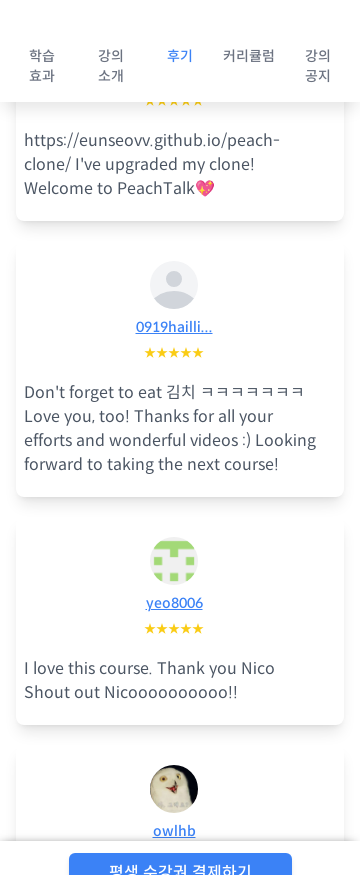

Waited 2 seconds for content to load at section 14 (360px breakpoint)
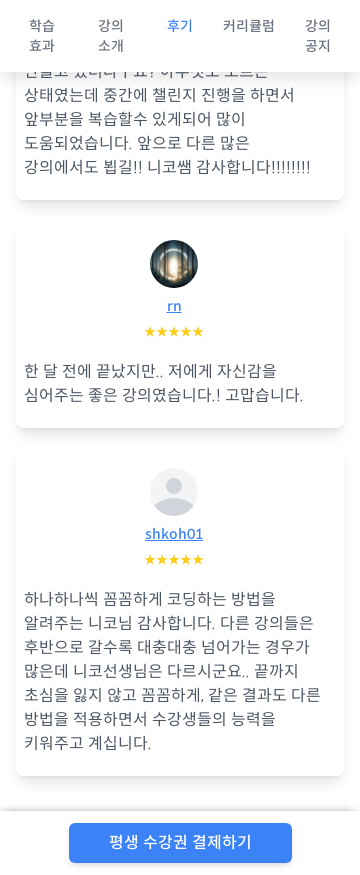

Scrolled to section 15 of 23 at 360px breakpoint
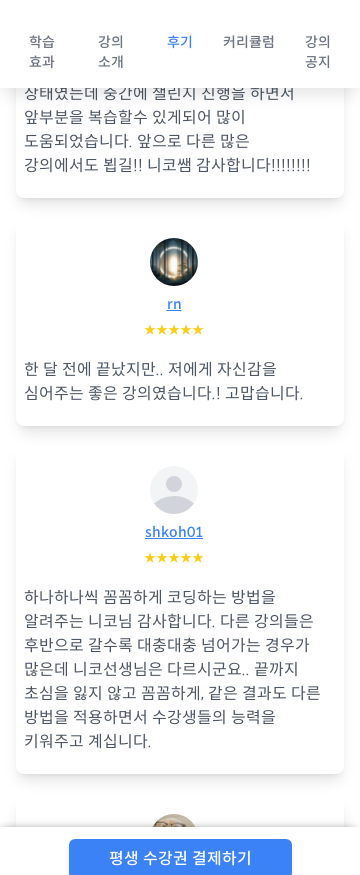

Waited 2 seconds for content to load at section 15 (360px breakpoint)
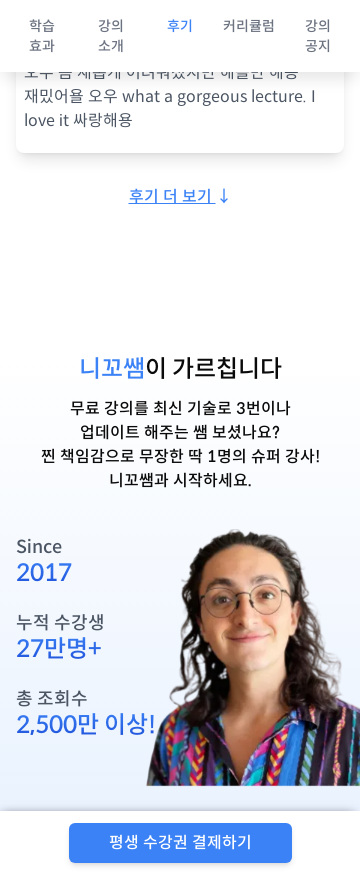

Scrolled to section 16 of 23 at 360px breakpoint
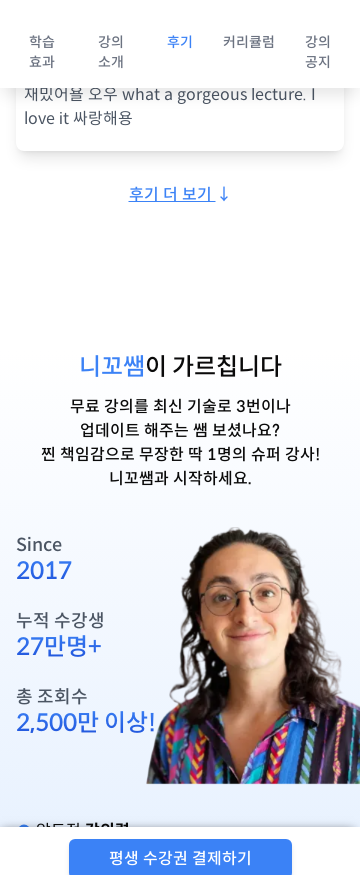

Waited 2 seconds for content to load at section 16 (360px breakpoint)
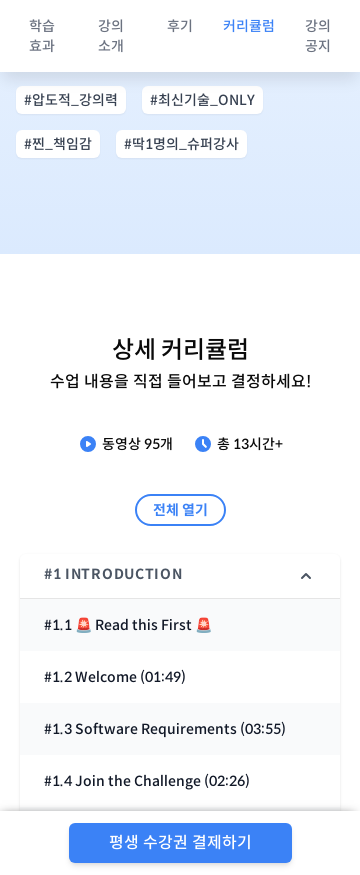

Scrolled to section 17 of 23 at 360px breakpoint
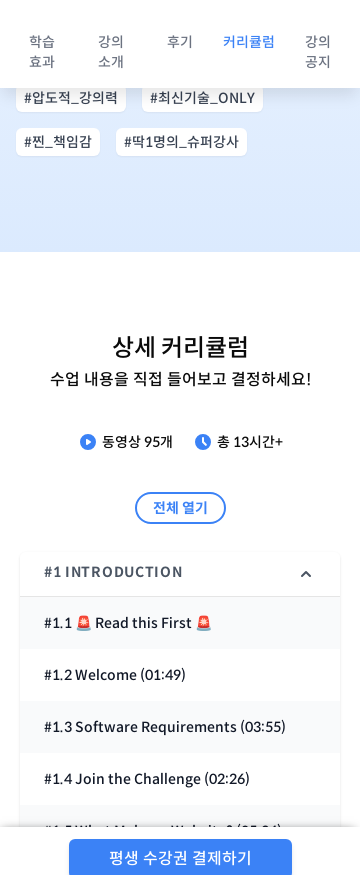

Waited 2 seconds for content to load at section 17 (360px breakpoint)
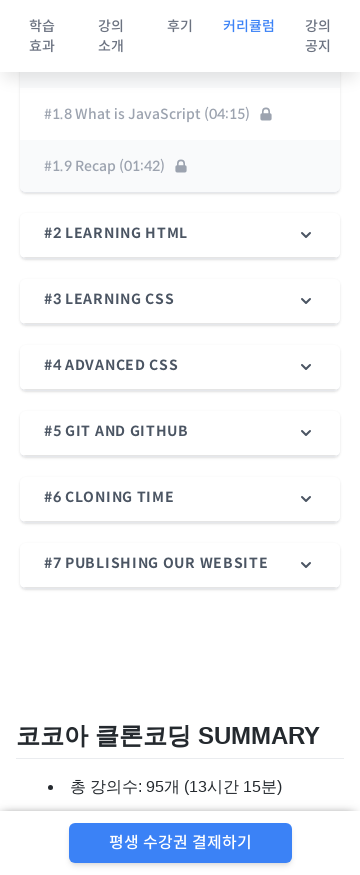

Scrolled to section 18 of 23 at 360px breakpoint
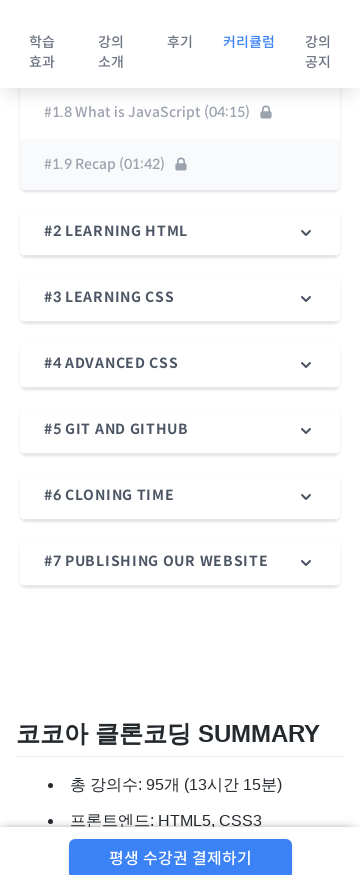

Waited 2 seconds for content to load at section 18 (360px breakpoint)
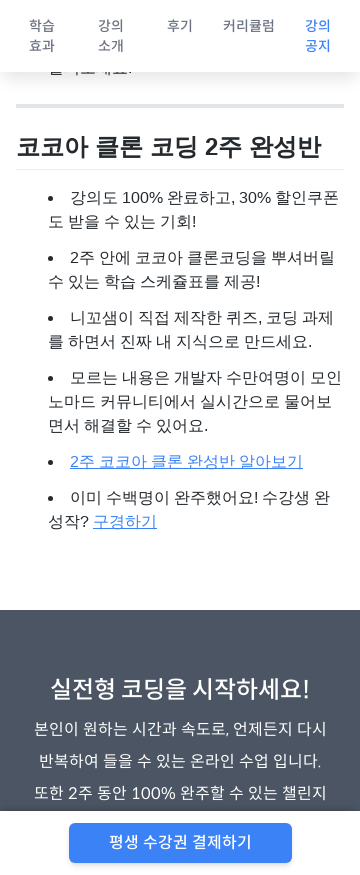

Scrolled to section 19 of 23 at 360px breakpoint
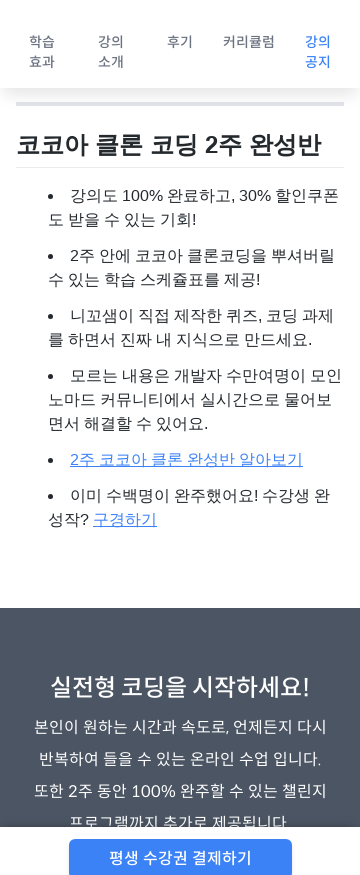

Waited 2 seconds for content to load at section 19 (360px breakpoint)
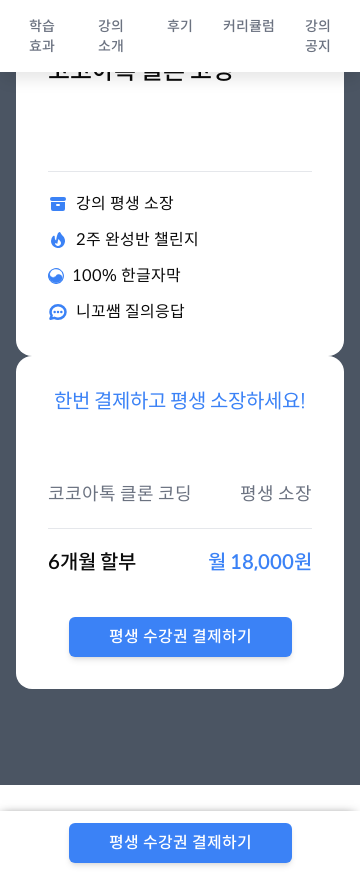

Scrolled to section 20 of 23 at 360px breakpoint
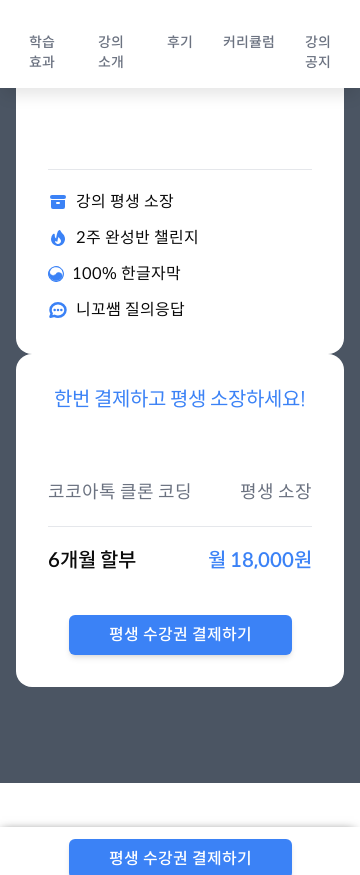

Waited 2 seconds for content to load at section 20 (360px breakpoint)
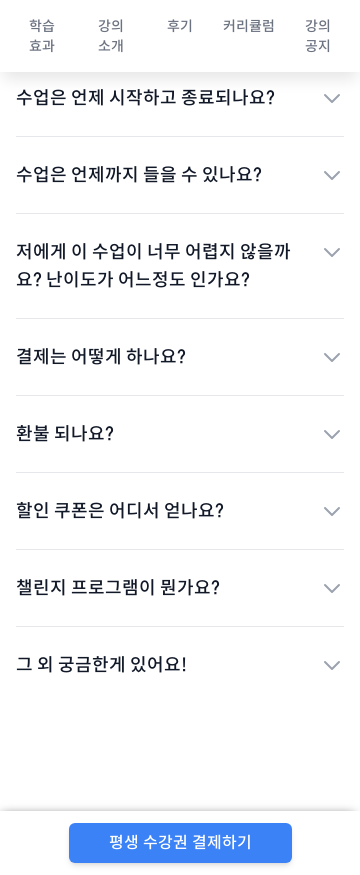

Scrolled to section 21 of 23 at 360px breakpoint
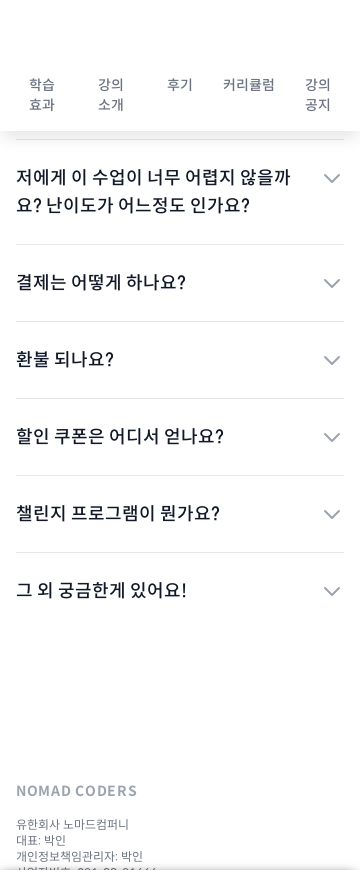

Waited 2 seconds for content to load at section 21 (360px breakpoint)
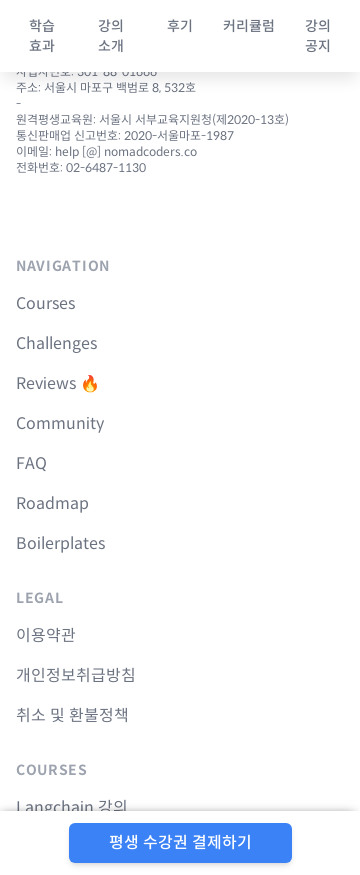

Scrolled to section 22 of 23 at 360px breakpoint
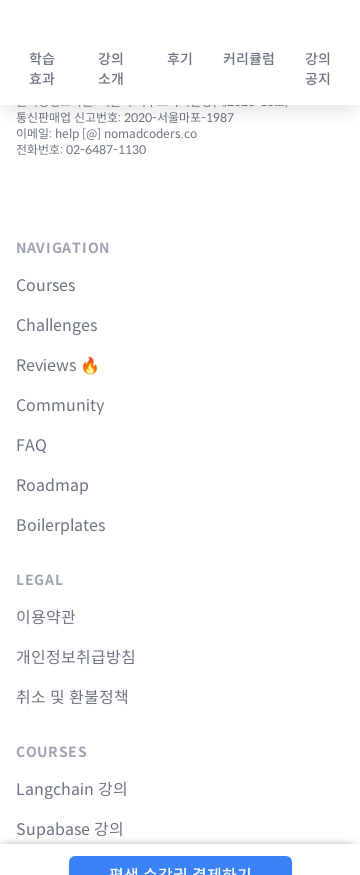

Waited 2 seconds for content to load at section 22 (360px breakpoint)
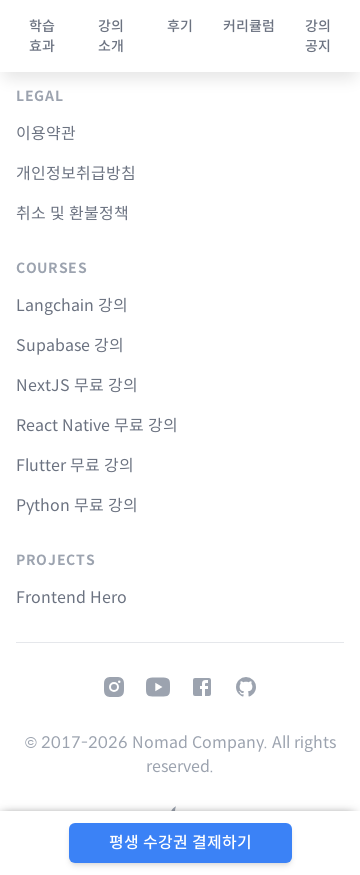

Scrolled to section 23 of 23 at 360px breakpoint
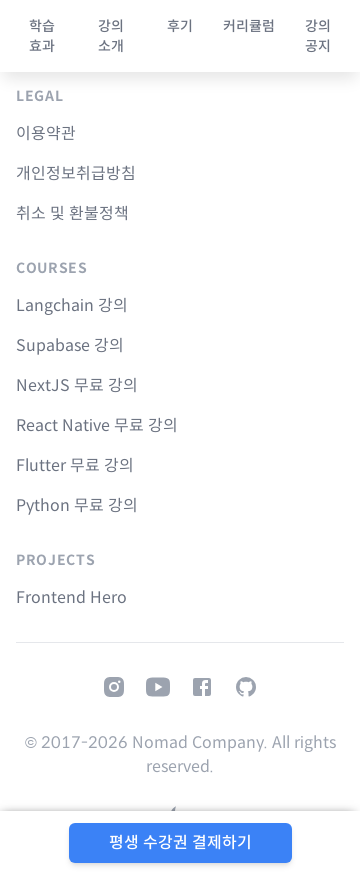

Waited 2 seconds for content to load at section 23 (360px breakpoint)
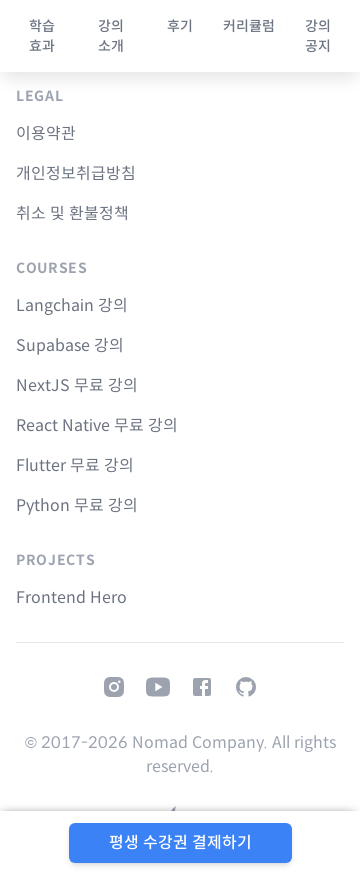

Set viewport to 480x875 pixels
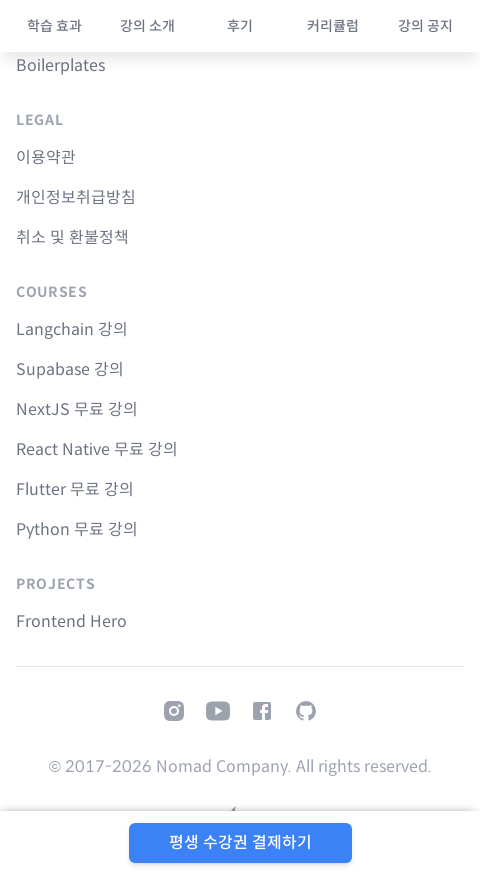

Scrolled to top at 480px breakpoint
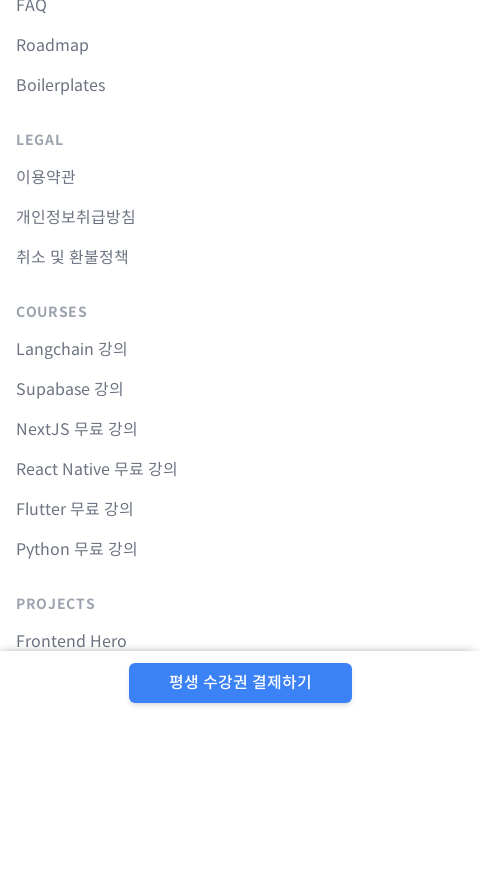

Retrieved page scroll height: 18992px at 480px breakpoint
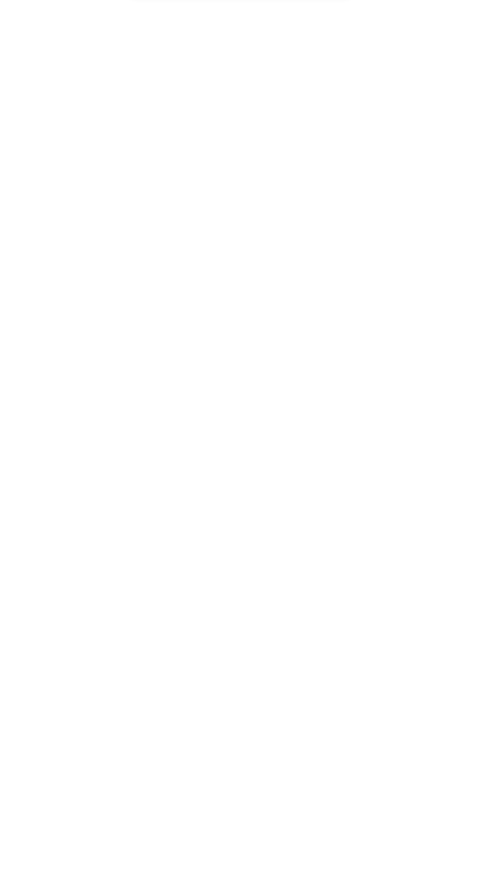

Scrolled to section 1 of 22 at 480px breakpoint
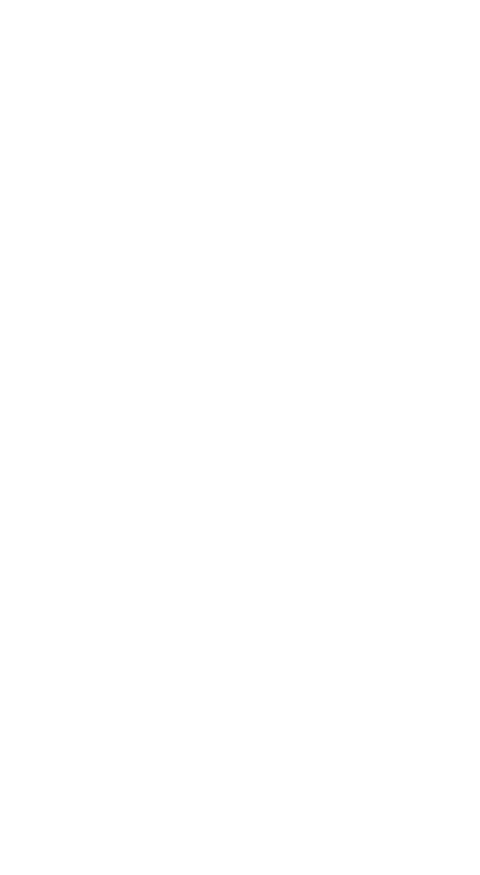

Waited 2 seconds for content to load at section 1 (480px breakpoint)
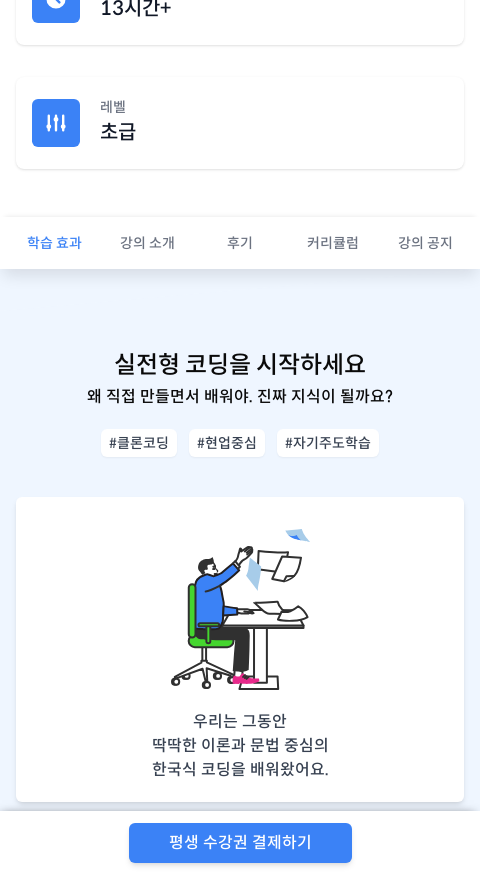

Scrolled to section 2 of 22 at 480px breakpoint
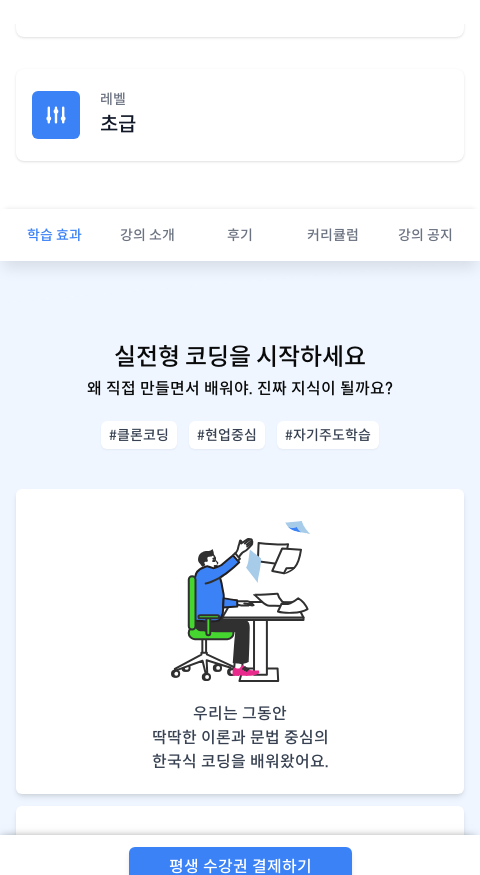

Waited 2 seconds for content to load at section 2 (480px breakpoint)
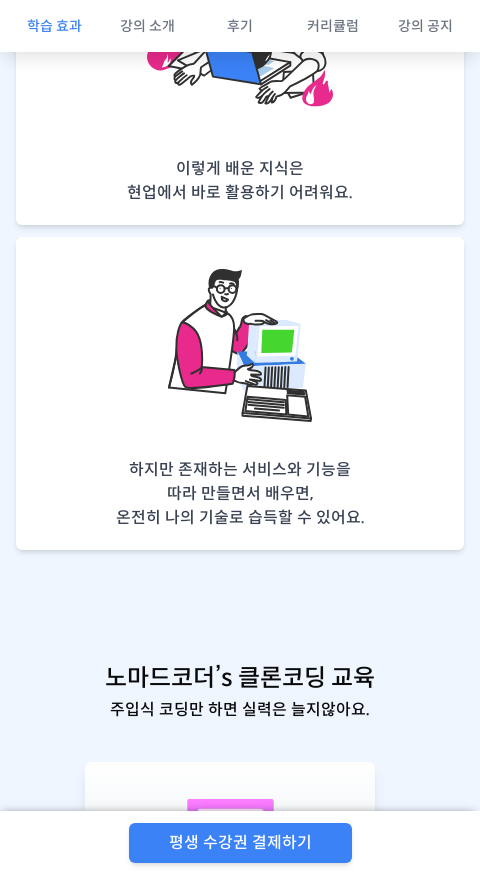

Scrolled to section 3 of 22 at 480px breakpoint
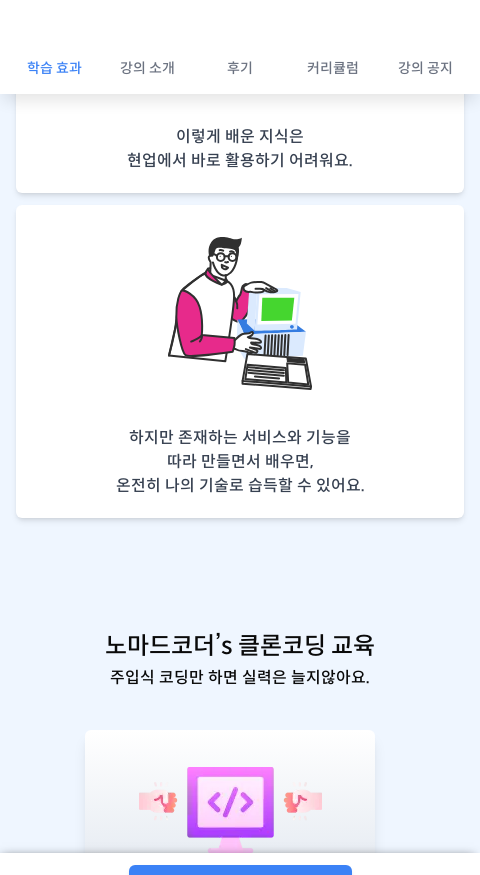

Waited 2 seconds for content to load at section 3 (480px breakpoint)
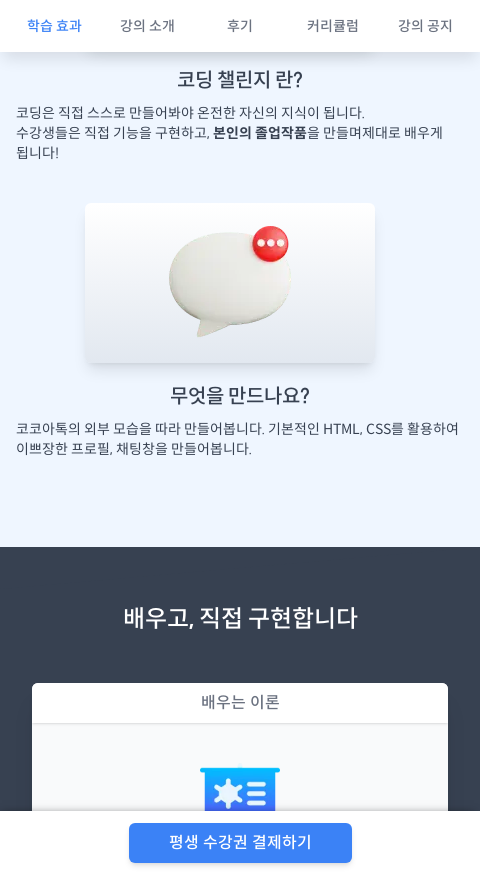

Scrolled to section 4 of 22 at 480px breakpoint
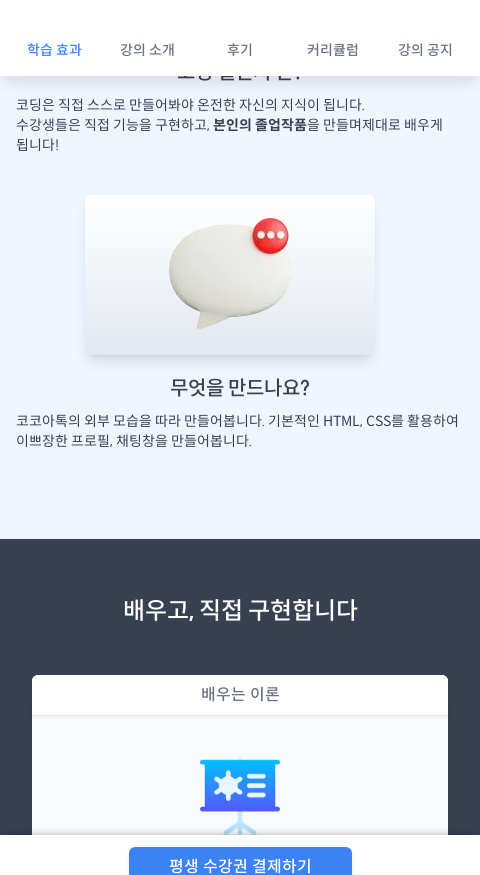

Waited 2 seconds for content to load at section 4 (480px breakpoint)
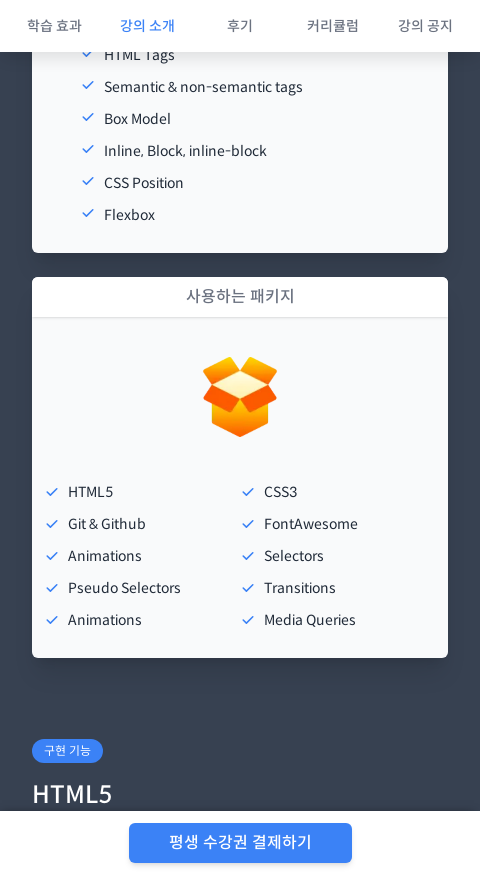

Scrolled to section 5 of 22 at 480px breakpoint
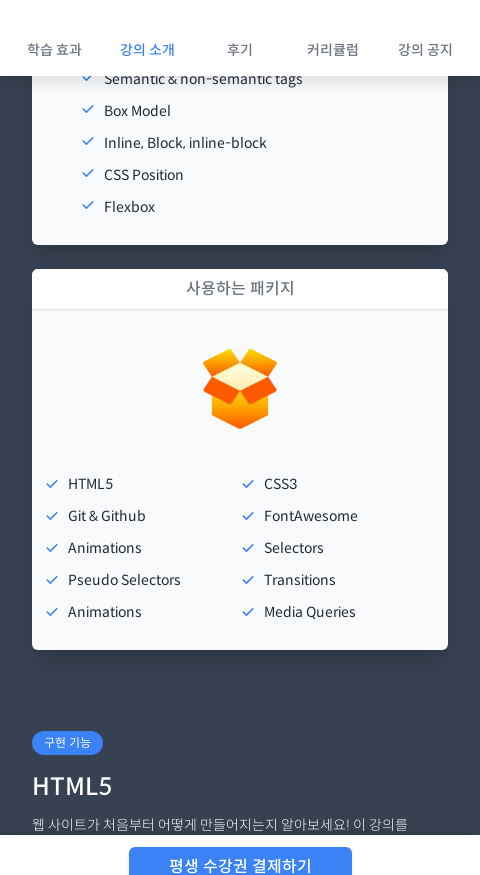

Waited 2 seconds for content to load at section 5 (480px breakpoint)
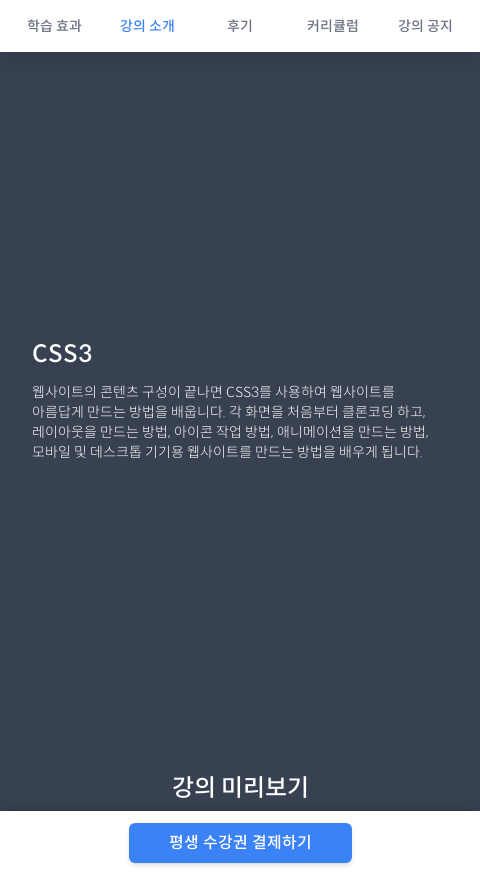

Scrolled to section 6 of 22 at 480px breakpoint
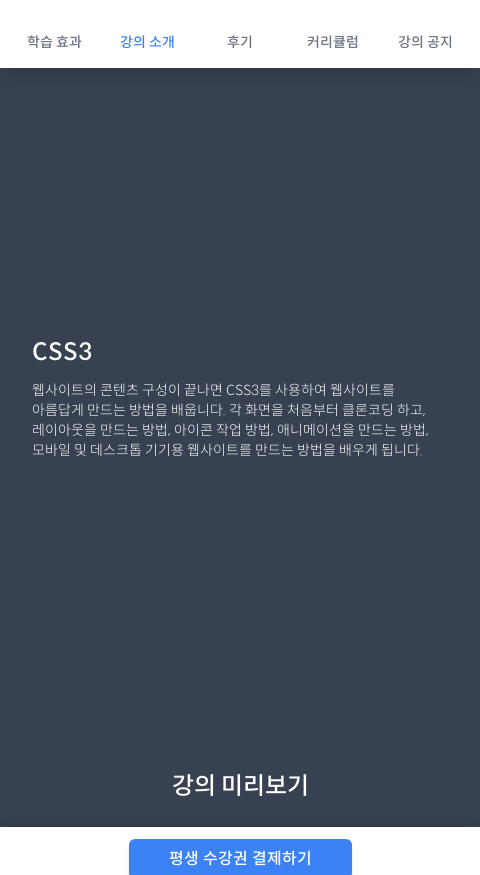

Waited 2 seconds for content to load at section 6 (480px breakpoint)
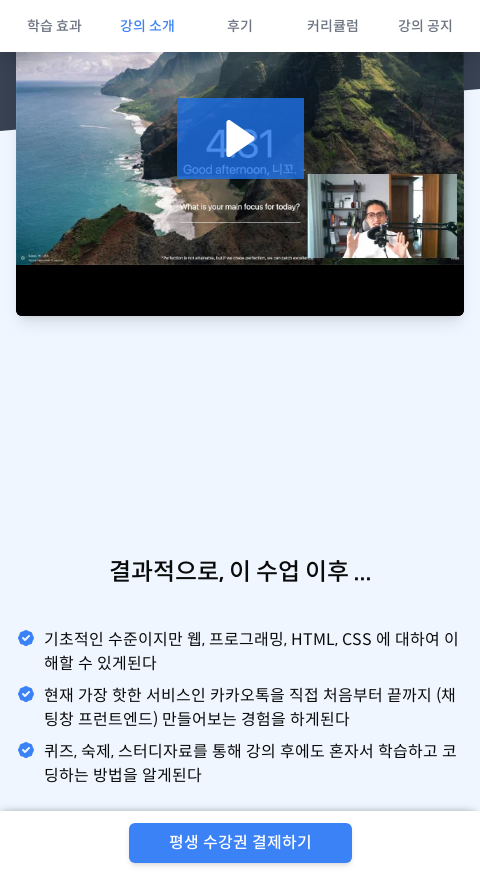

Scrolled to section 7 of 22 at 480px breakpoint
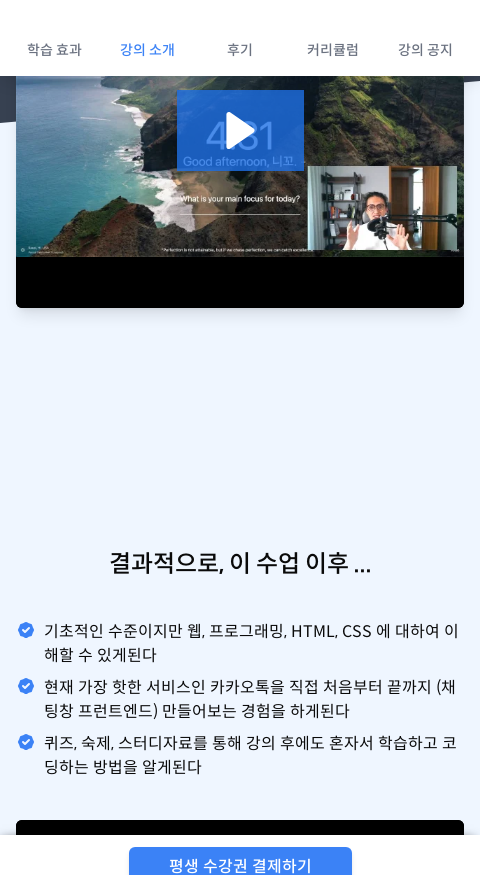

Waited 2 seconds for content to load at section 7 (480px breakpoint)
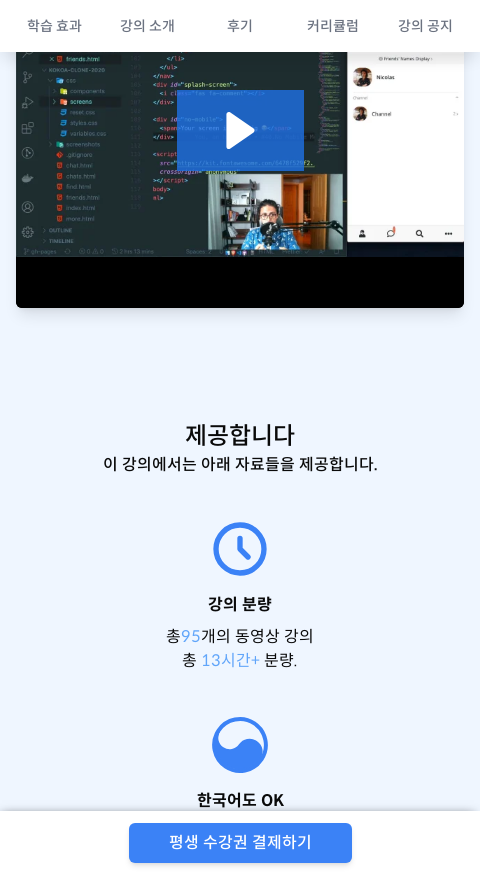

Scrolled to section 8 of 22 at 480px breakpoint
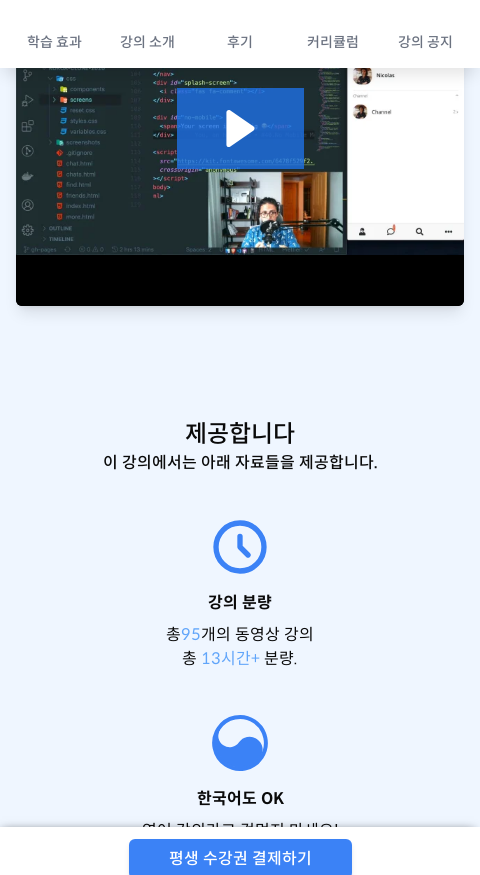

Waited 2 seconds for content to load at section 8 (480px breakpoint)
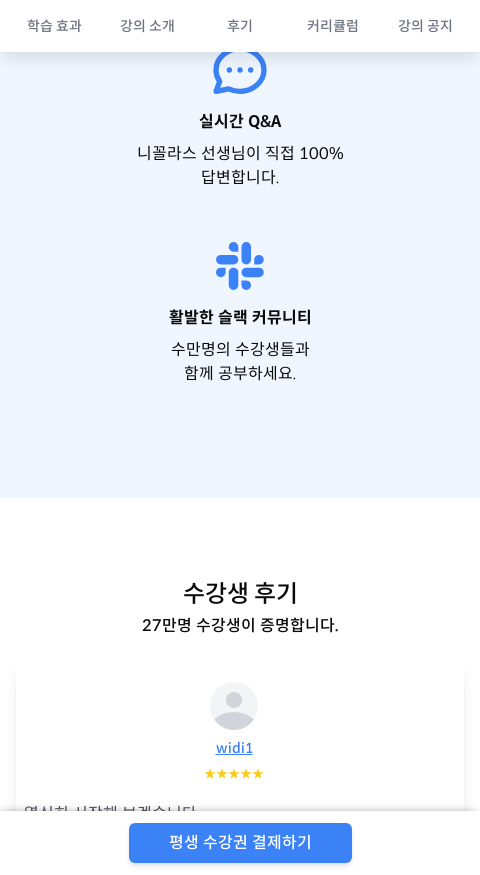

Scrolled to section 9 of 22 at 480px breakpoint
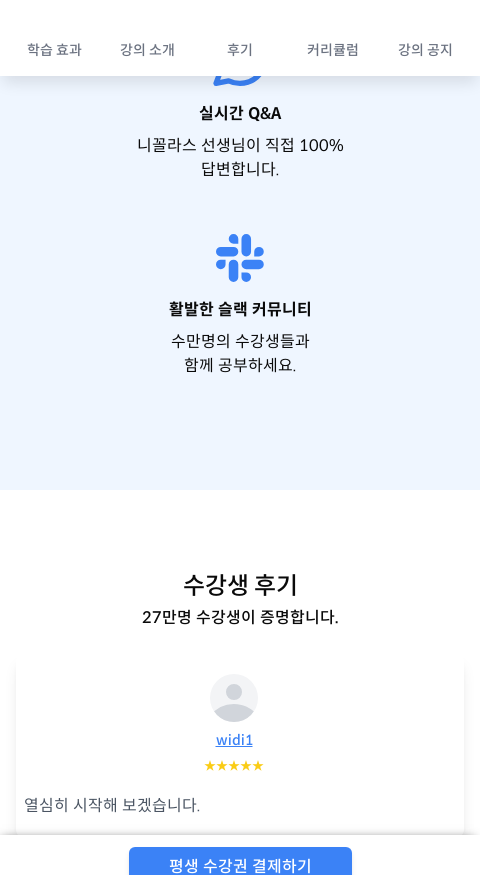

Waited 2 seconds for content to load at section 9 (480px breakpoint)
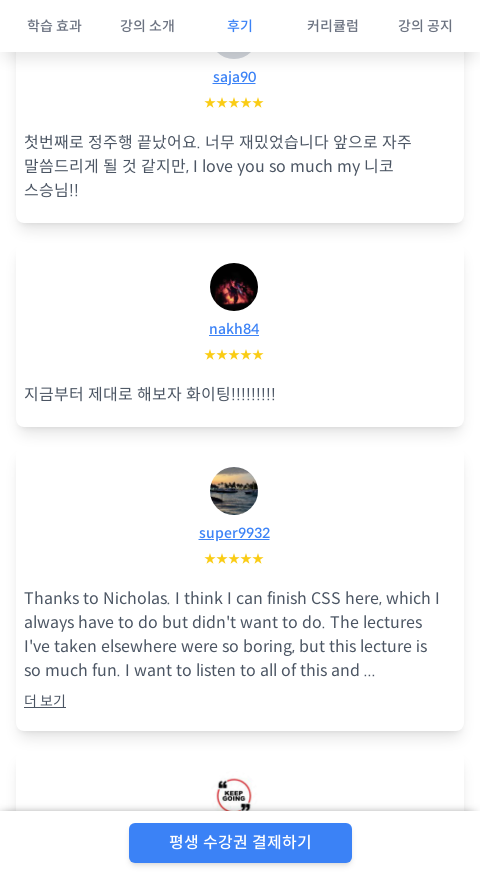

Scrolled to section 10 of 22 at 480px breakpoint
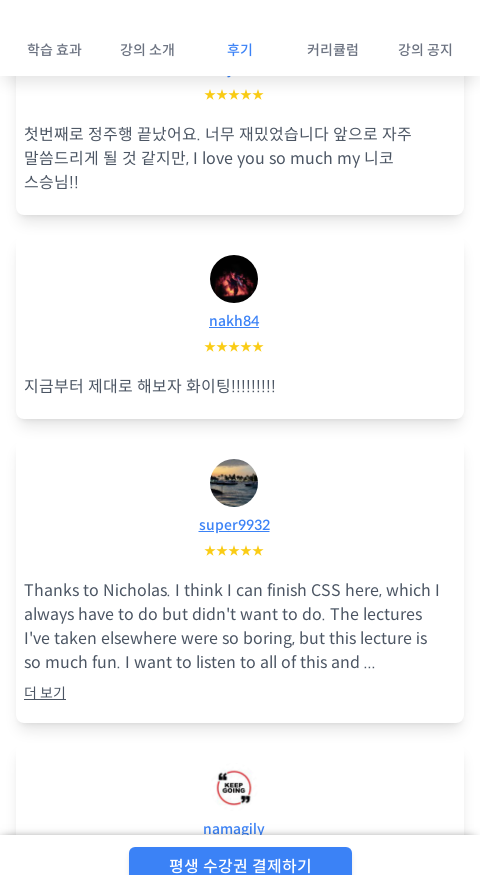

Waited 2 seconds for content to load at section 10 (480px breakpoint)
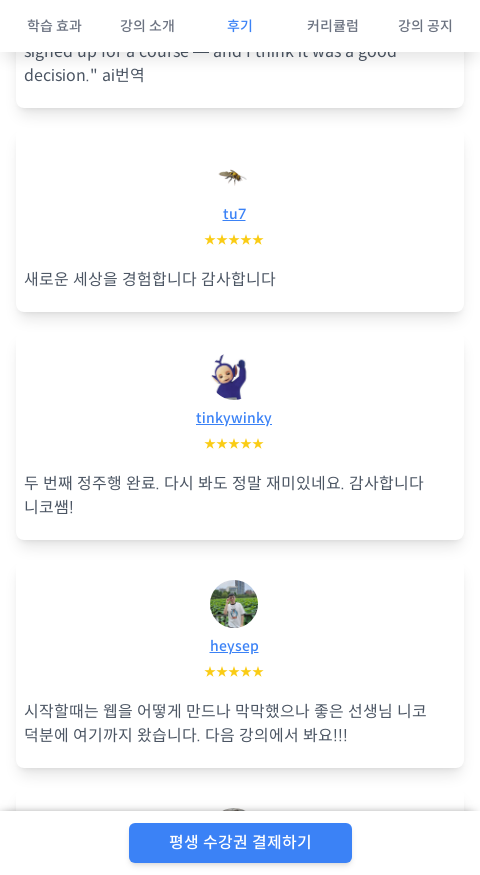

Scrolled to section 11 of 22 at 480px breakpoint
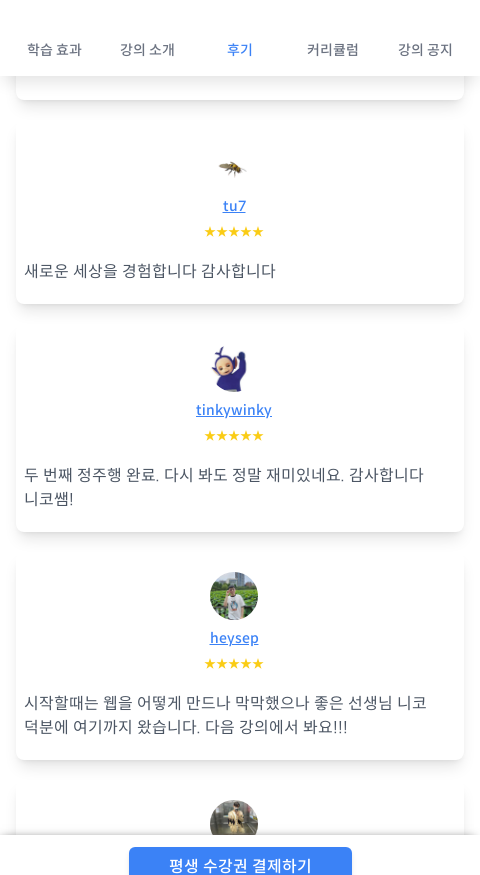

Waited 2 seconds for content to load at section 11 (480px breakpoint)
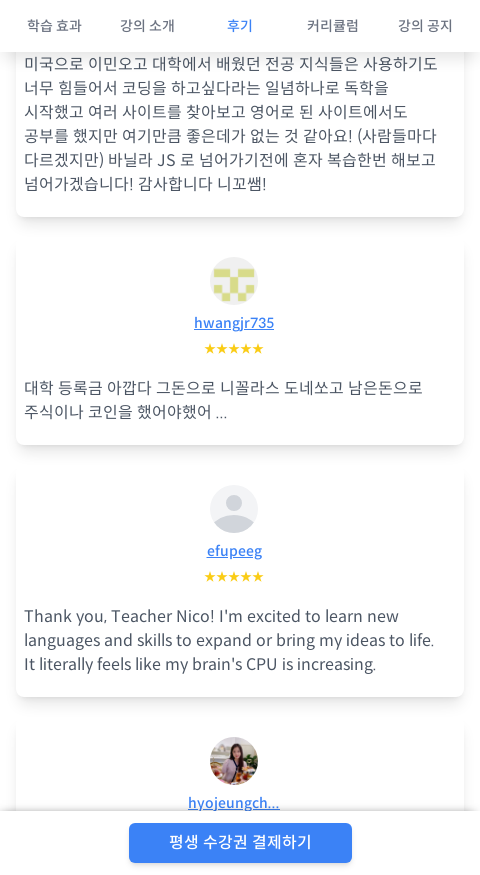

Scrolled to section 12 of 22 at 480px breakpoint
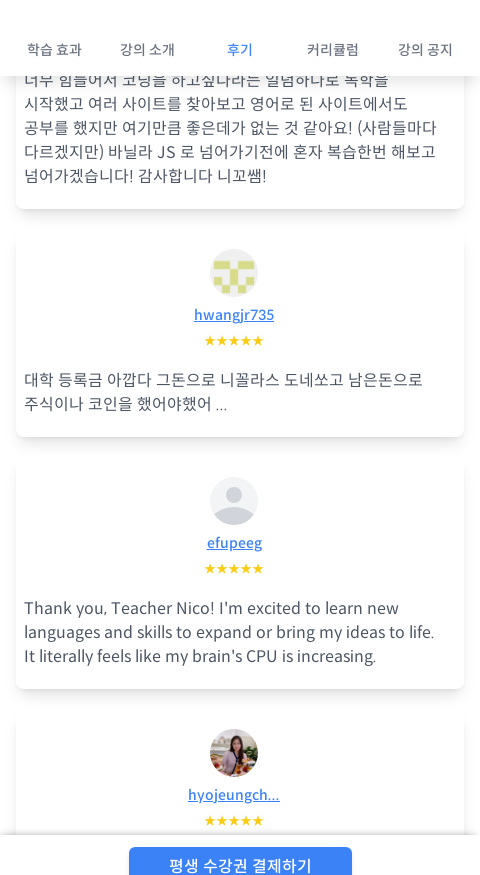

Waited 2 seconds for content to load at section 12 (480px breakpoint)
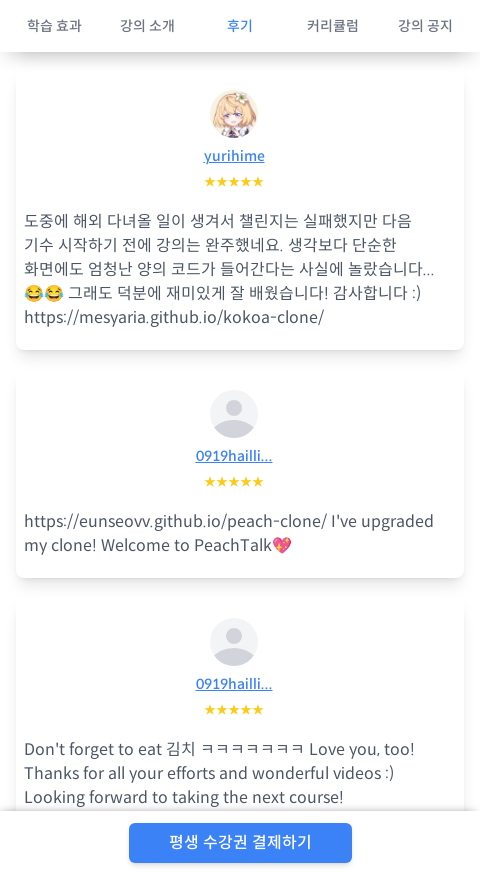

Scrolled to section 13 of 22 at 480px breakpoint
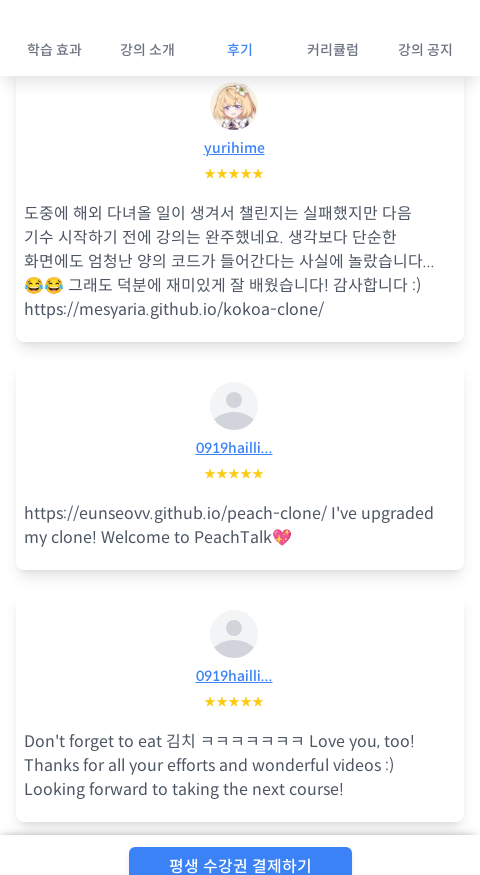

Waited 2 seconds for content to load at section 13 (480px breakpoint)
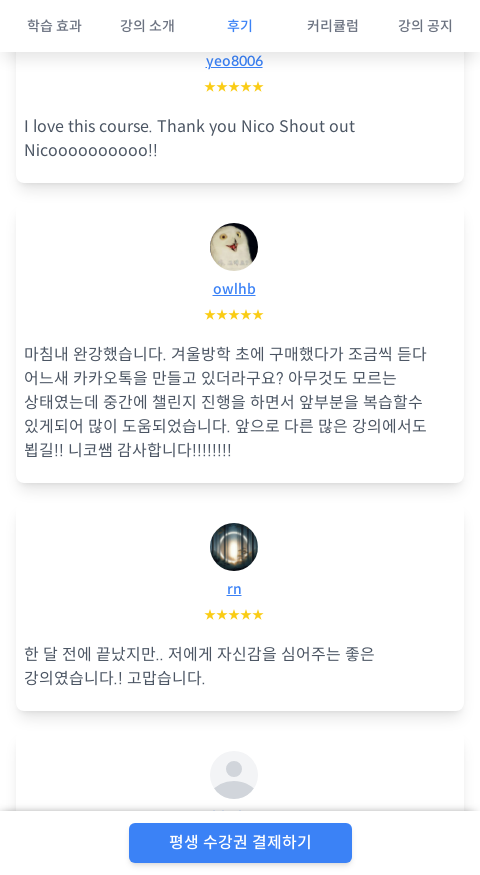

Scrolled to section 14 of 22 at 480px breakpoint
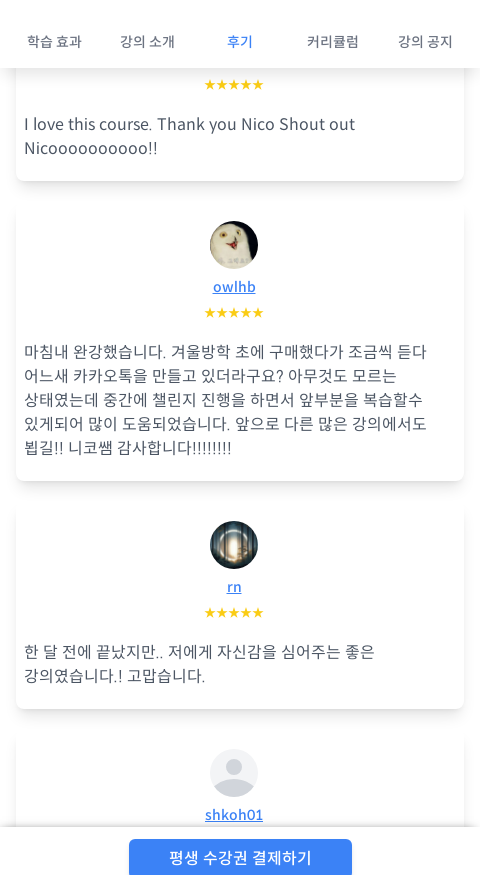

Waited 2 seconds for content to load at section 14 (480px breakpoint)
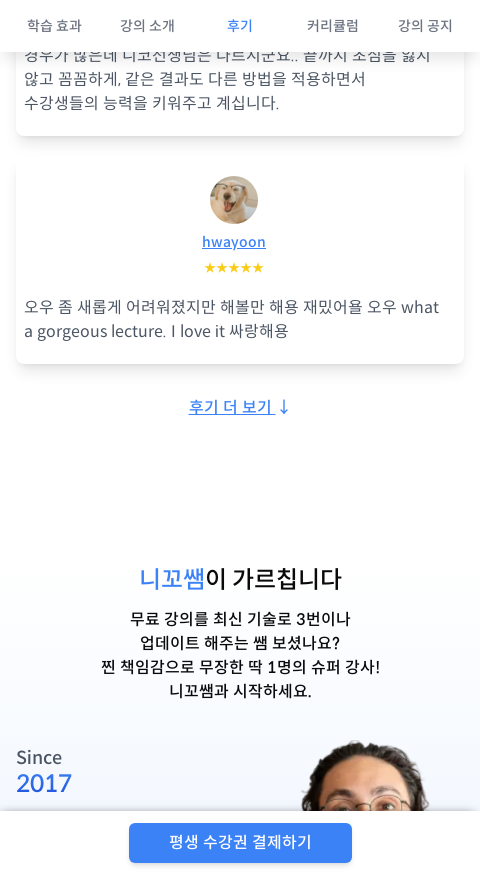

Scrolled to section 15 of 22 at 480px breakpoint
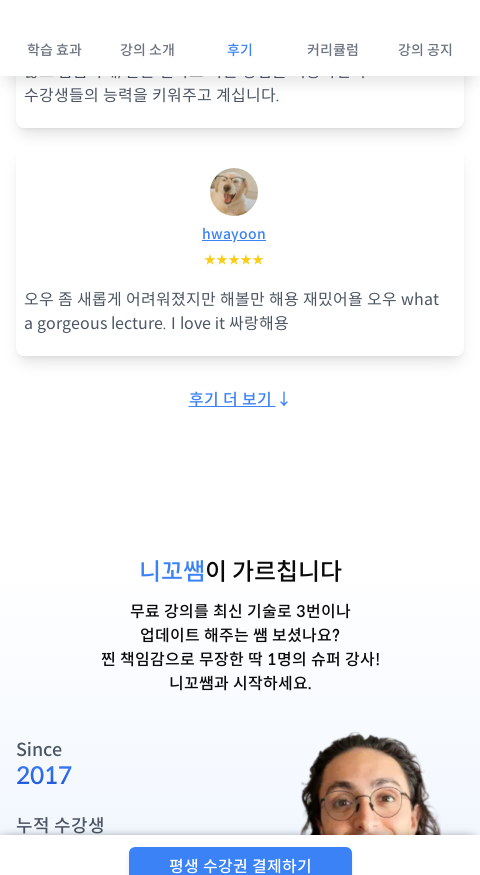

Waited 2 seconds for content to load at section 15 (480px breakpoint)
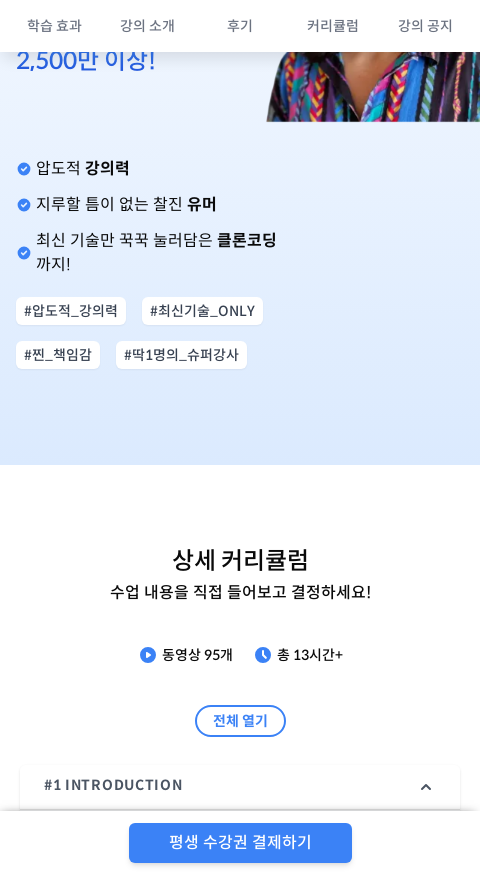

Scrolled to section 16 of 22 at 480px breakpoint
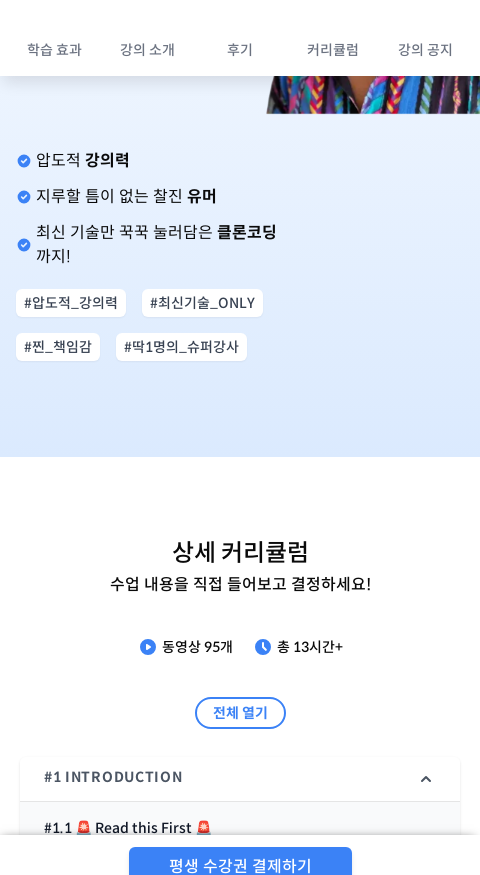

Waited 2 seconds for content to load at section 16 (480px breakpoint)
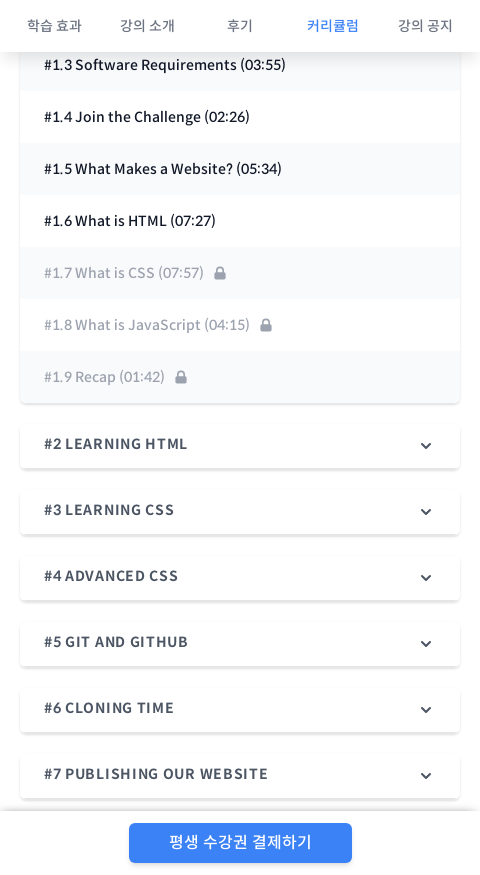

Scrolled to section 17 of 22 at 480px breakpoint
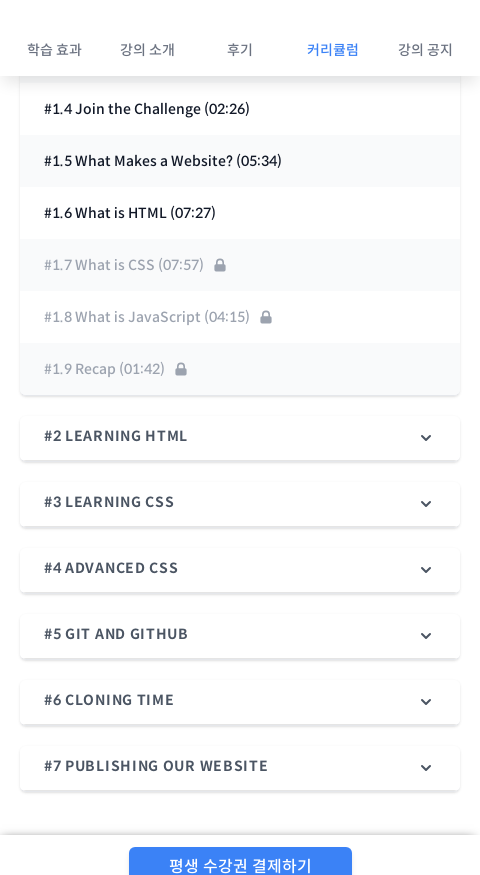

Waited 2 seconds for content to load at section 17 (480px breakpoint)
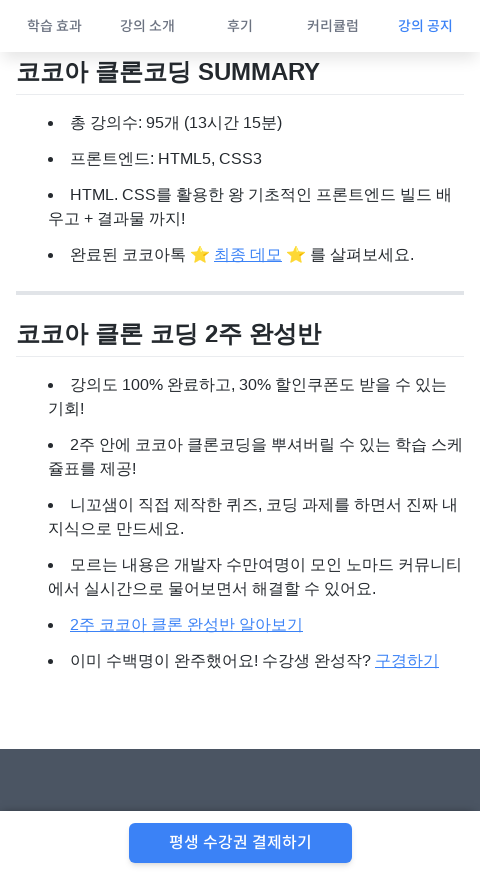

Scrolled to section 18 of 22 at 480px breakpoint
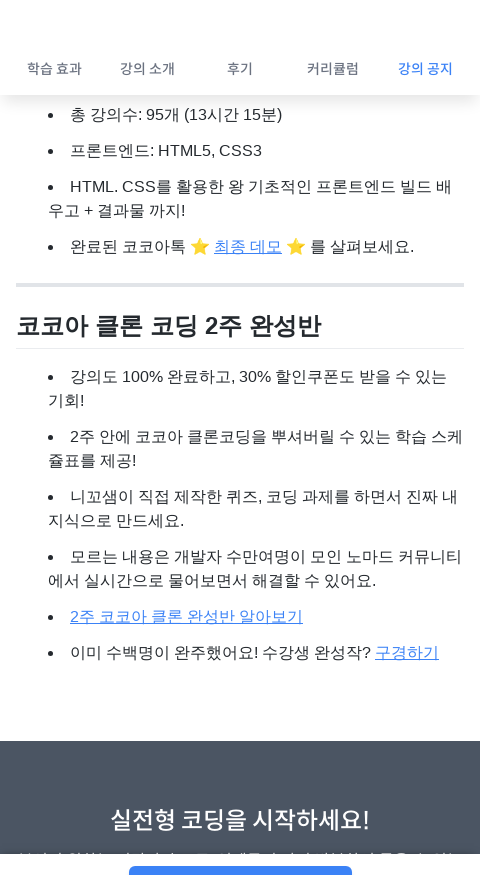

Waited 2 seconds for content to load at section 18 (480px breakpoint)
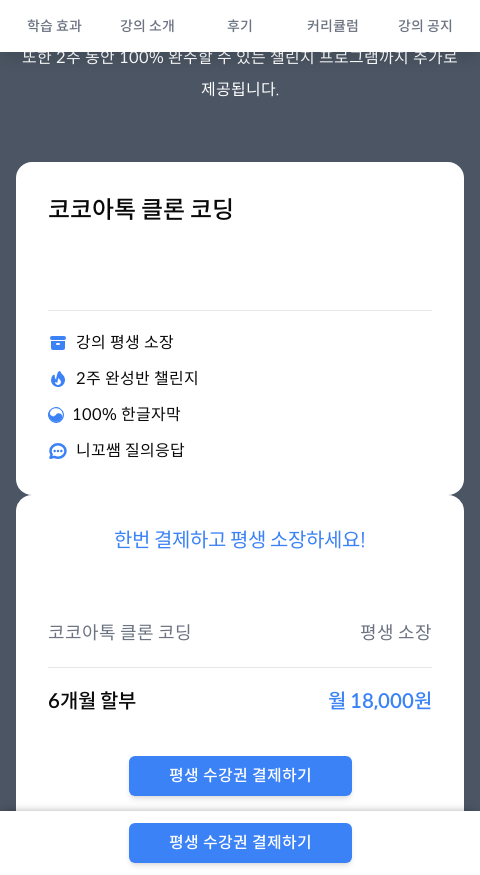

Scrolled to section 19 of 22 at 480px breakpoint
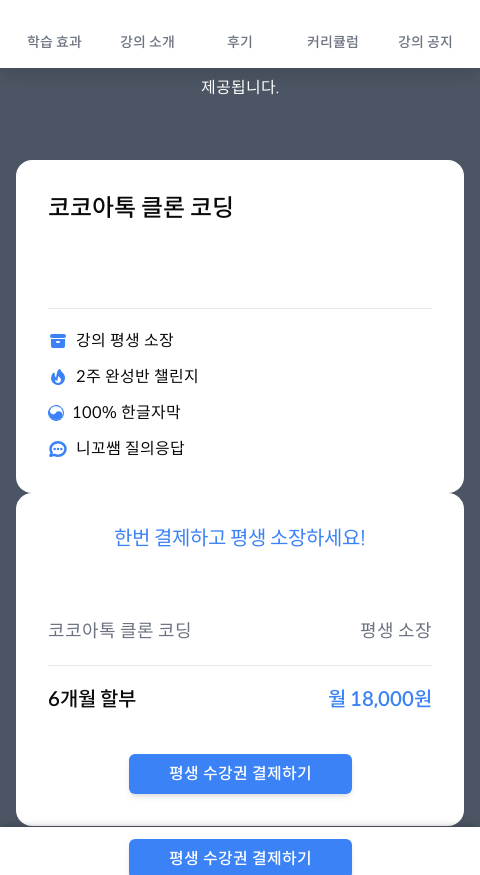

Waited 2 seconds for content to load at section 19 (480px breakpoint)
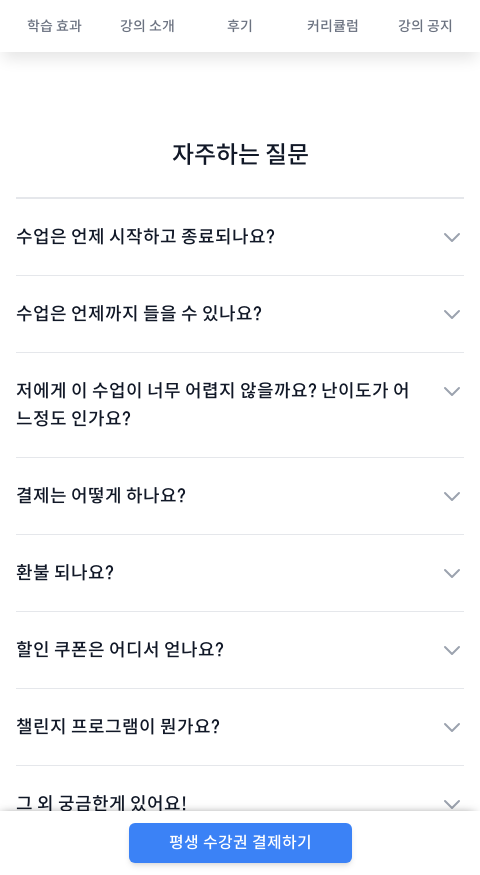

Scrolled to section 20 of 22 at 480px breakpoint
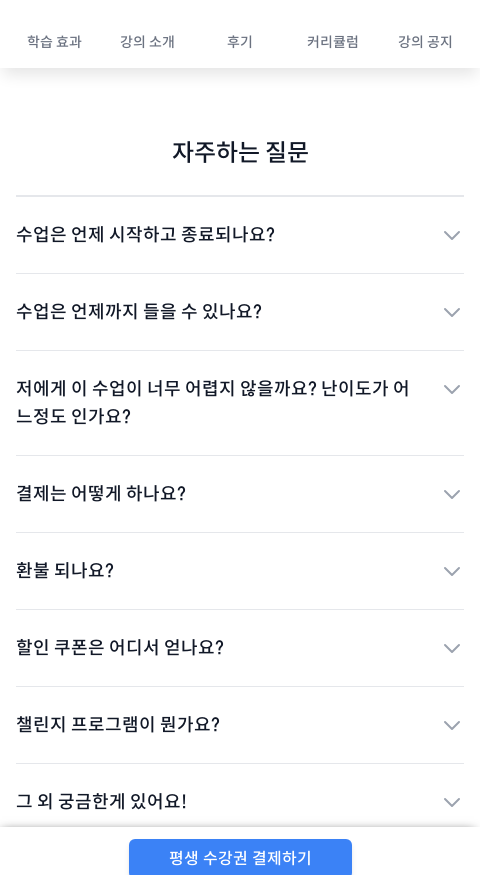

Waited 2 seconds for content to load at section 20 (480px breakpoint)
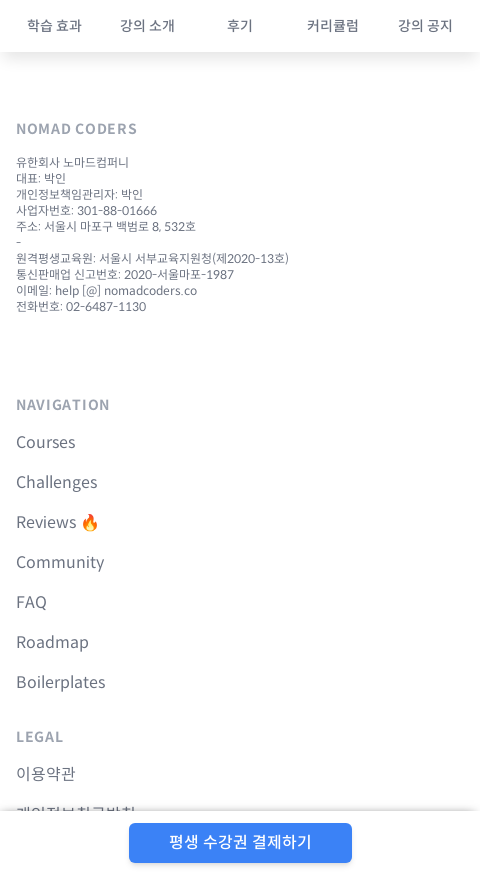

Scrolled to section 21 of 22 at 480px breakpoint
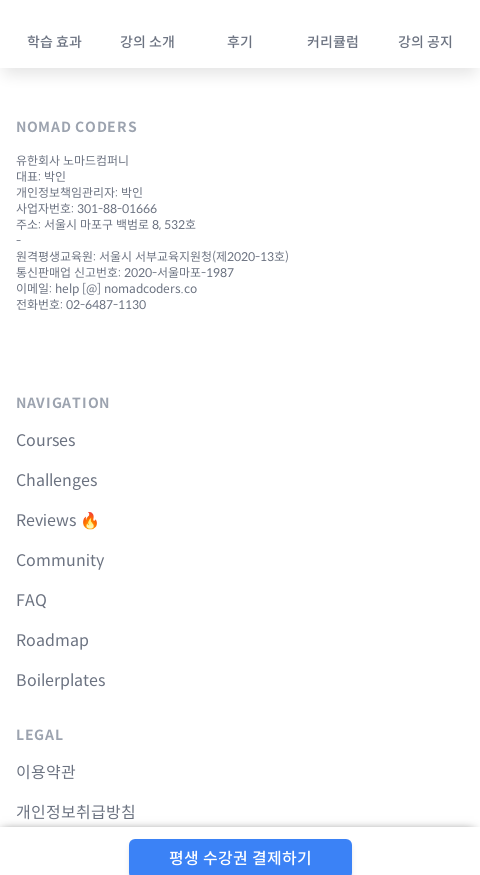

Waited 2 seconds for content to load at section 21 (480px breakpoint)
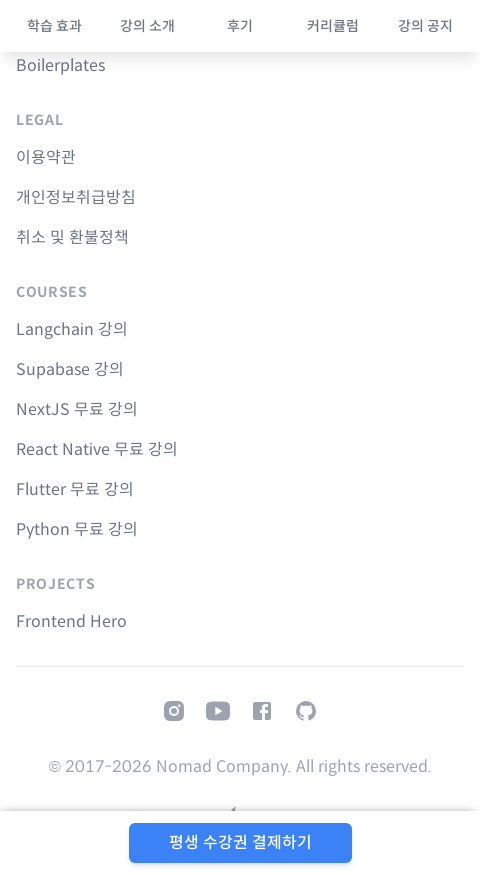

Scrolled to section 22 of 22 at 480px breakpoint
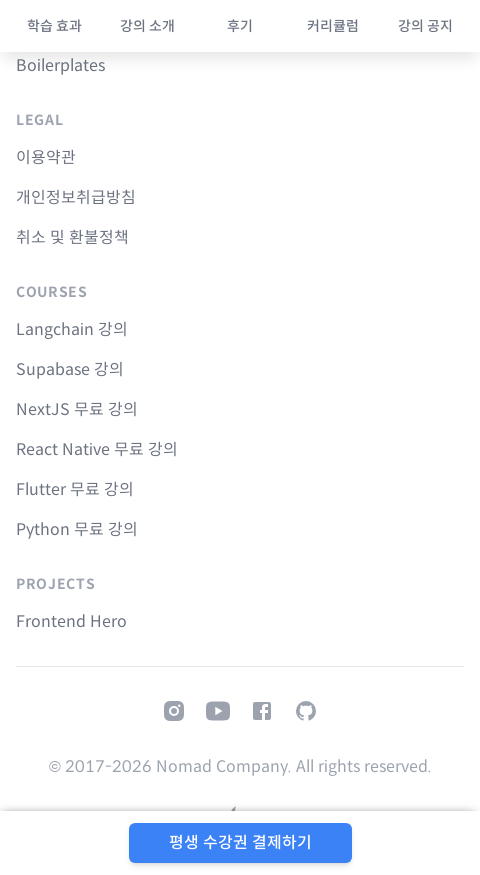

Waited 2 seconds for content to load at section 22 (480px breakpoint)
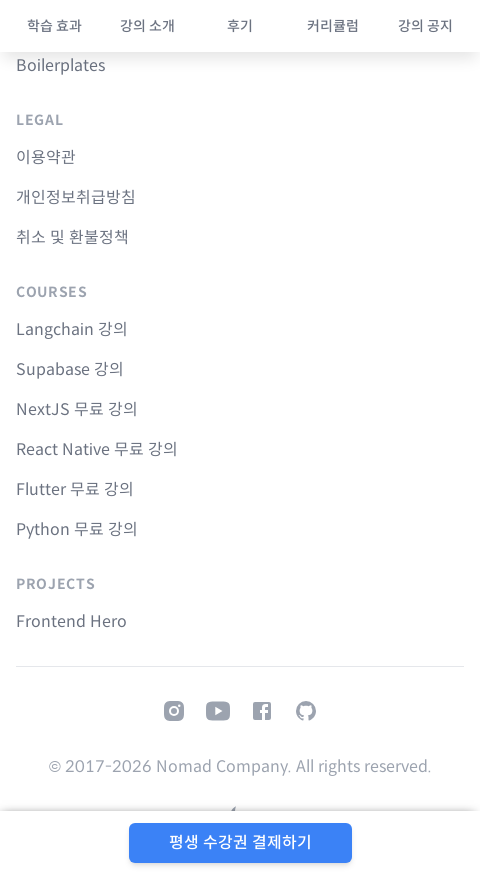

Set viewport to 960x875 pixels
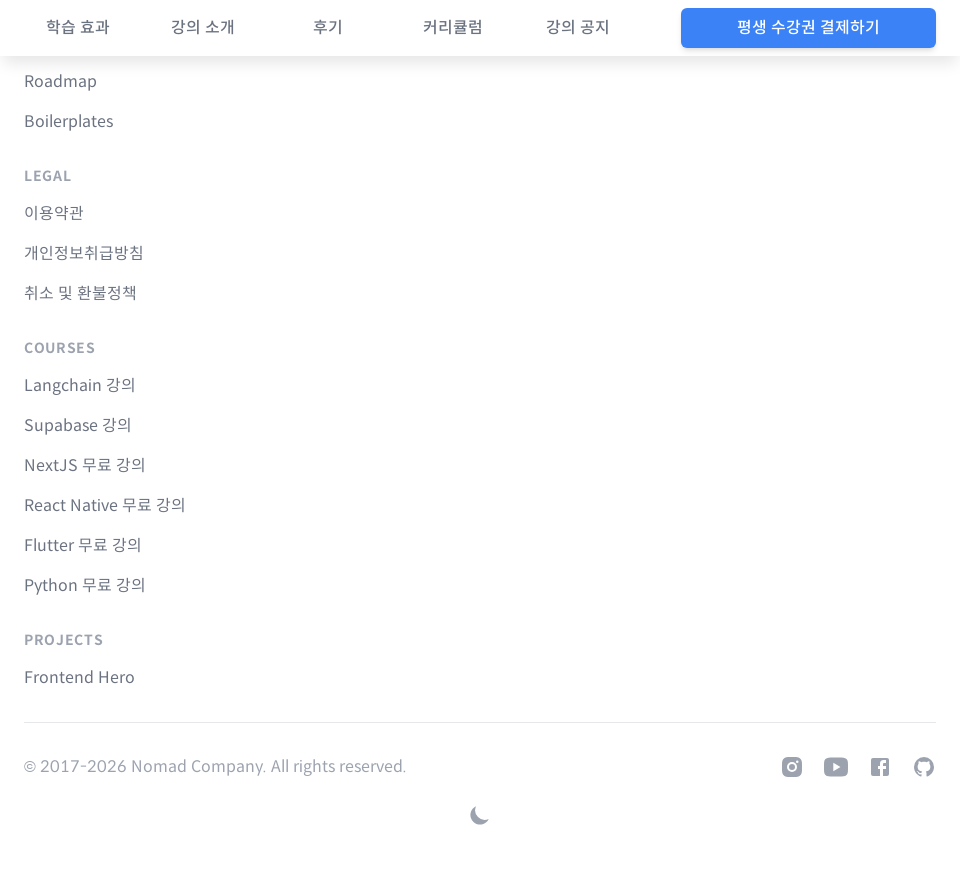

Scrolled to top at 960px breakpoint
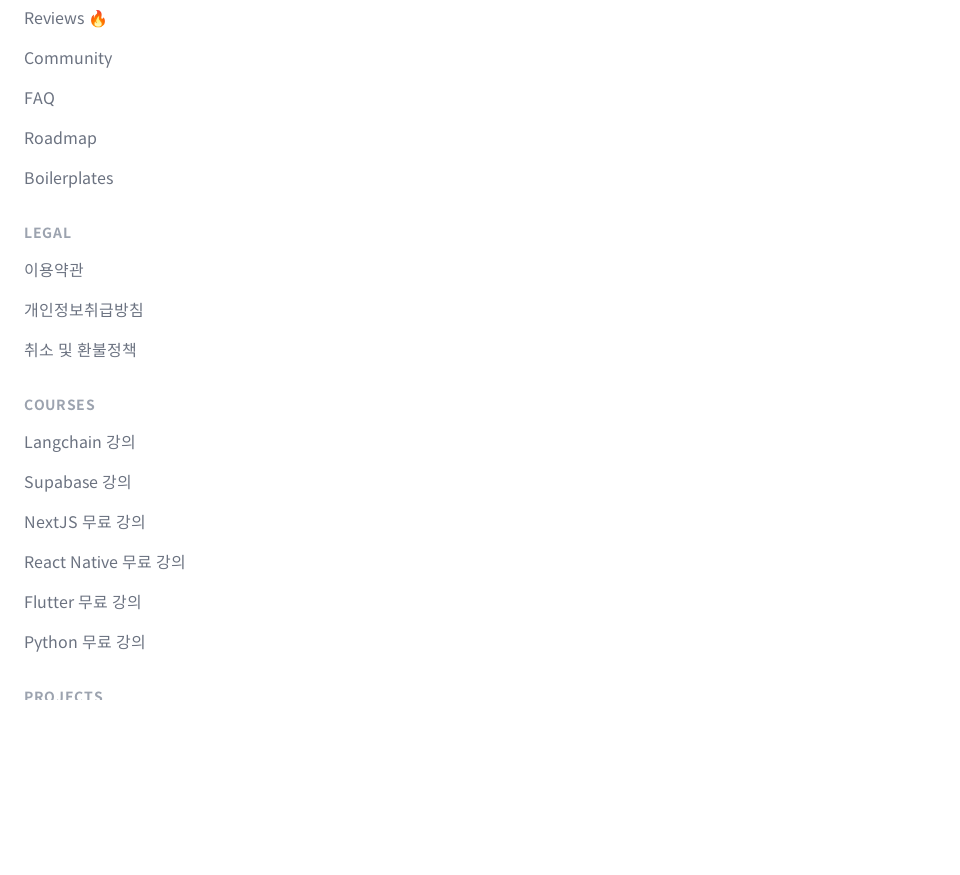

Retrieved page scroll height: 13890px at 960px breakpoint
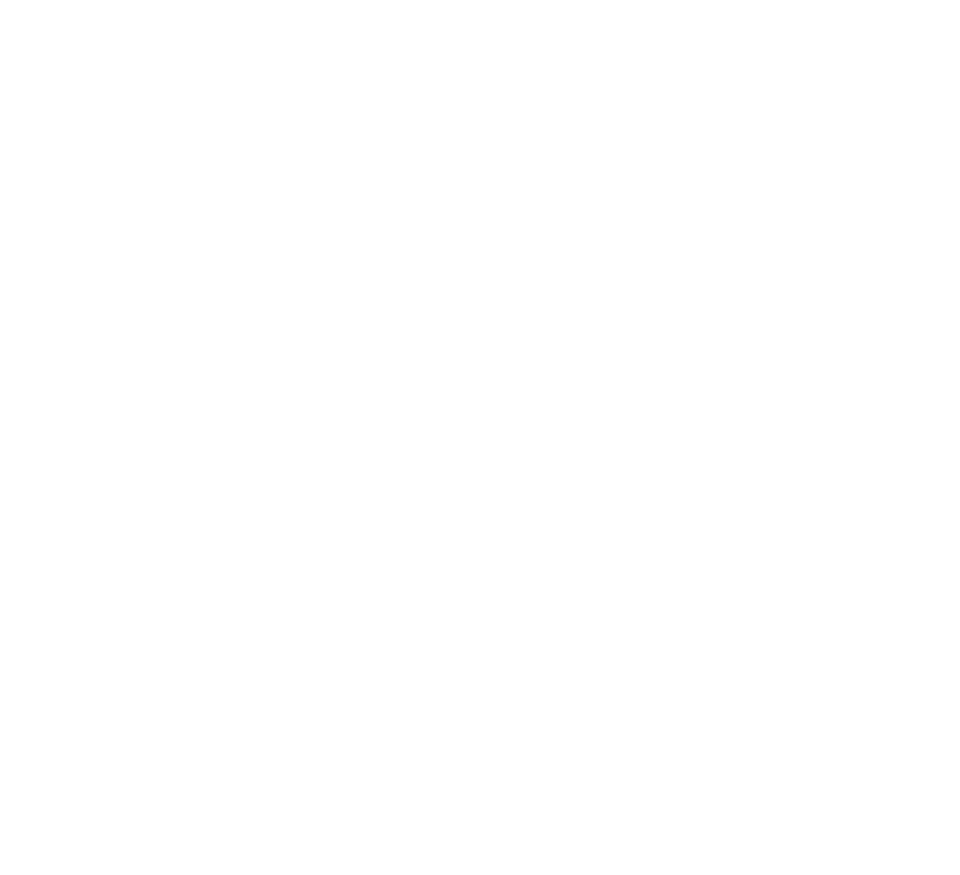

Scrolled to section 1 of 16 at 960px breakpoint
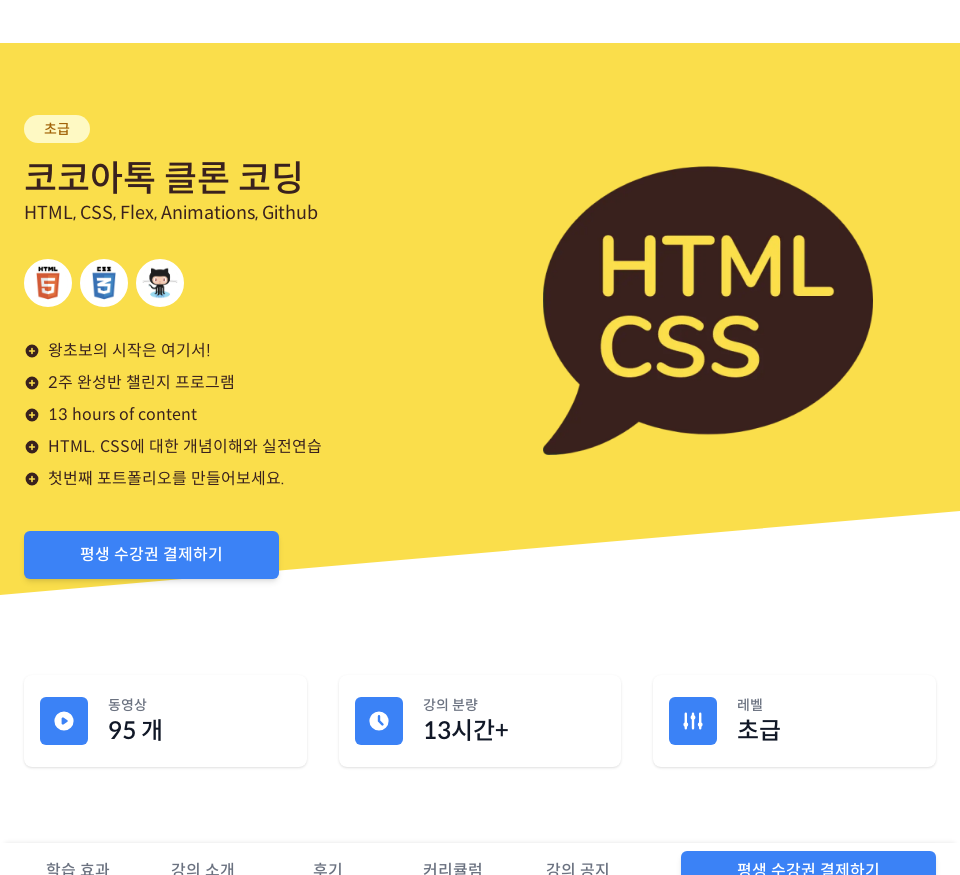

Waited 2 seconds for content to load at section 1 (960px breakpoint)
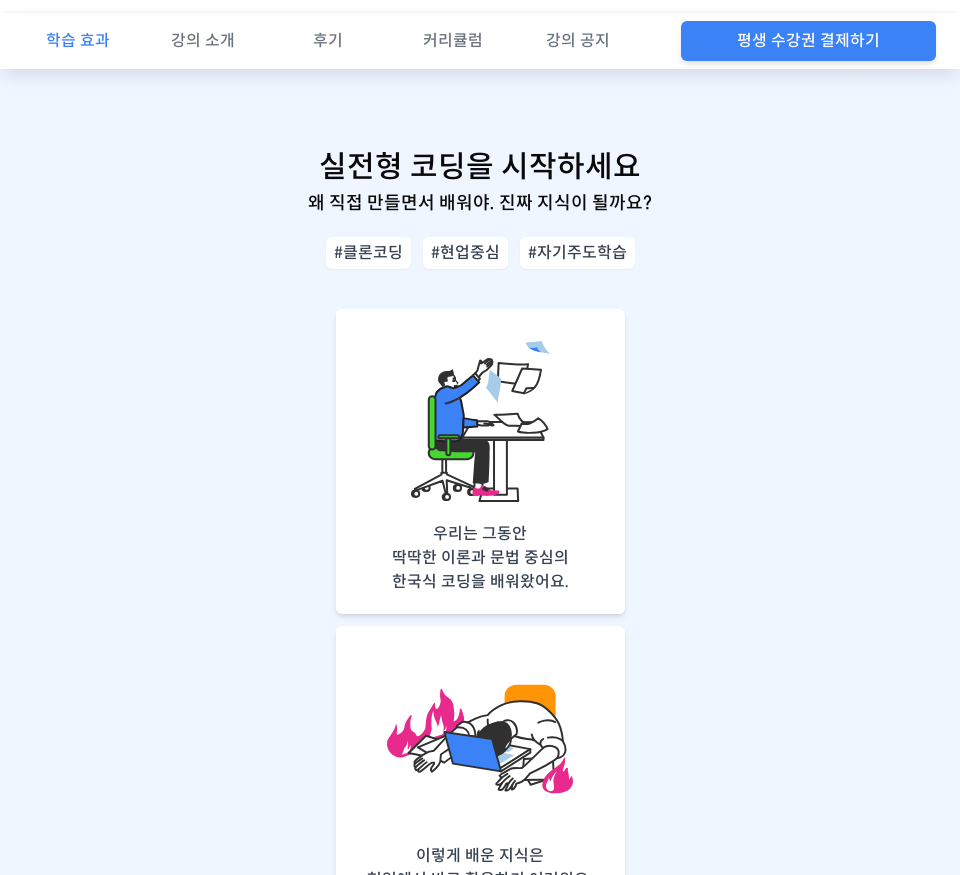

Scrolled to section 2 of 16 at 960px breakpoint
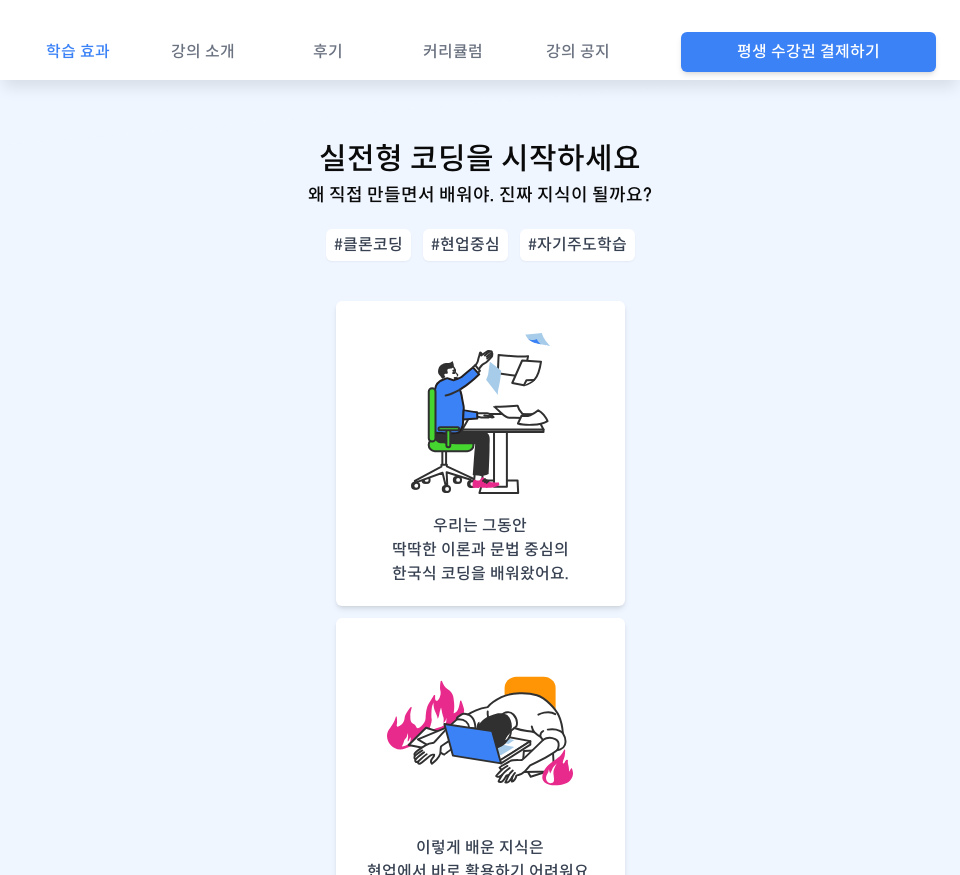

Waited 2 seconds for content to load at section 2 (960px breakpoint)
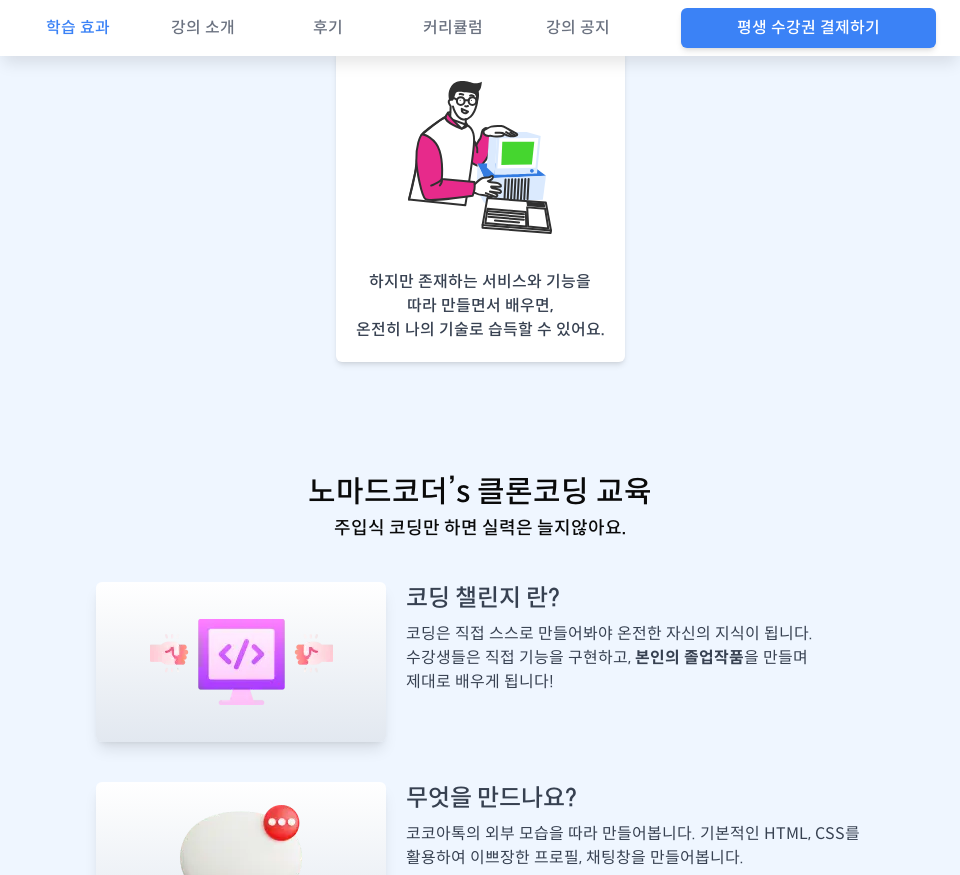

Scrolled to section 3 of 16 at 960px breakpoint
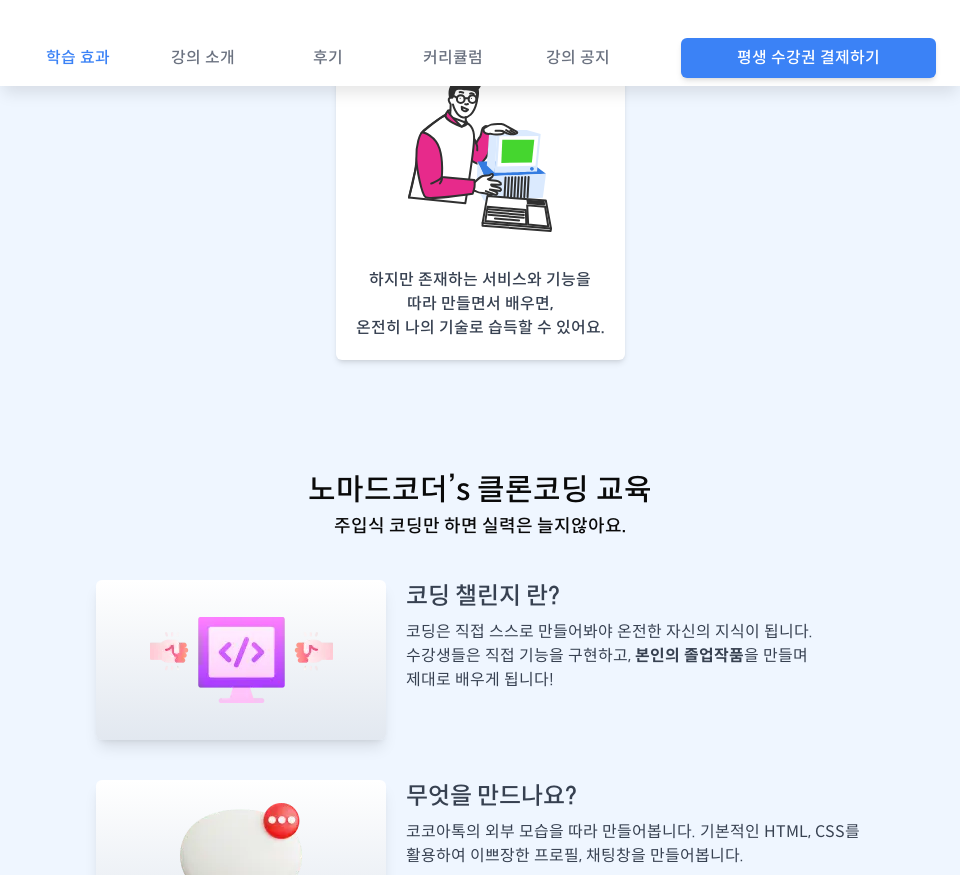

Waited 2 seconds for content to load at section 3 (960px breakpoint)
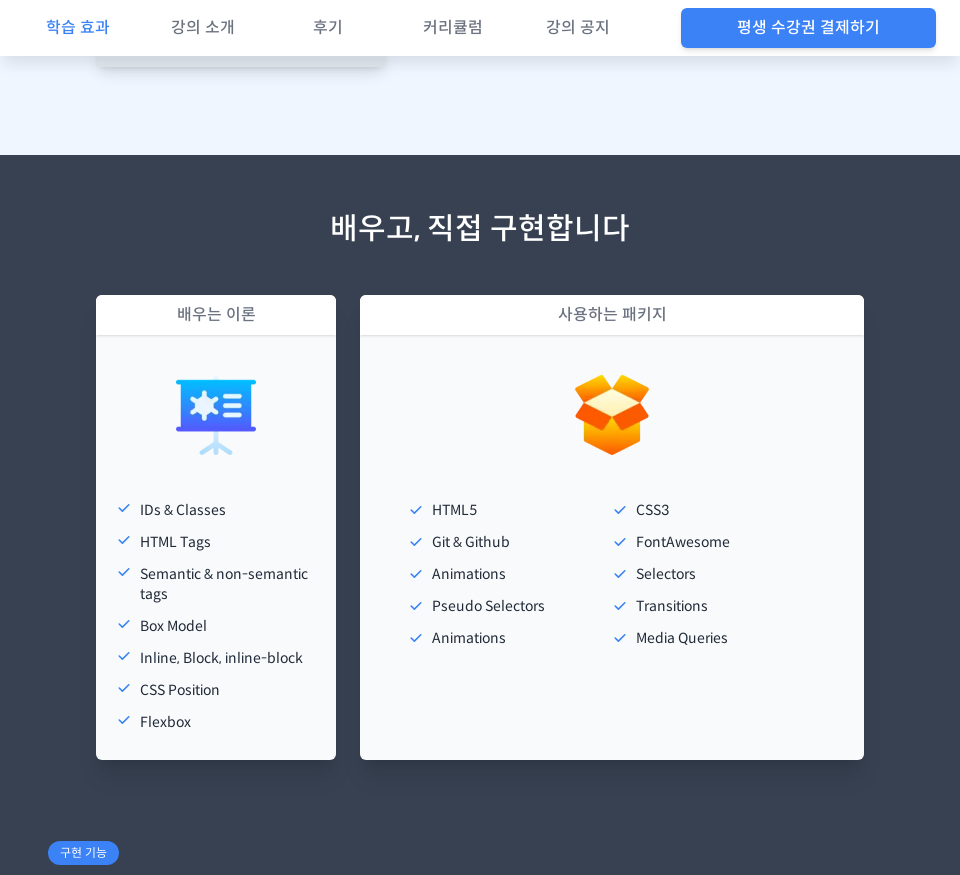

Scrolled to section 4 of 16 at 960px breakpoint
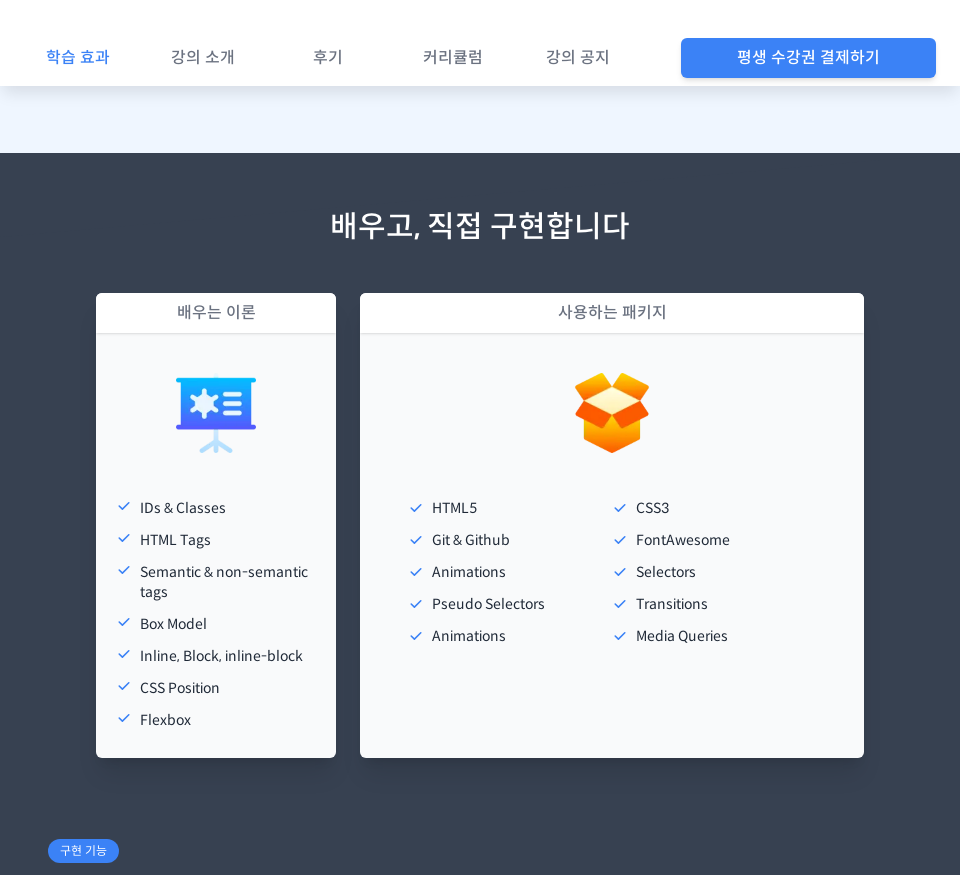

Waited 2 seconds for content to load at section 4 (960px breakpoint)
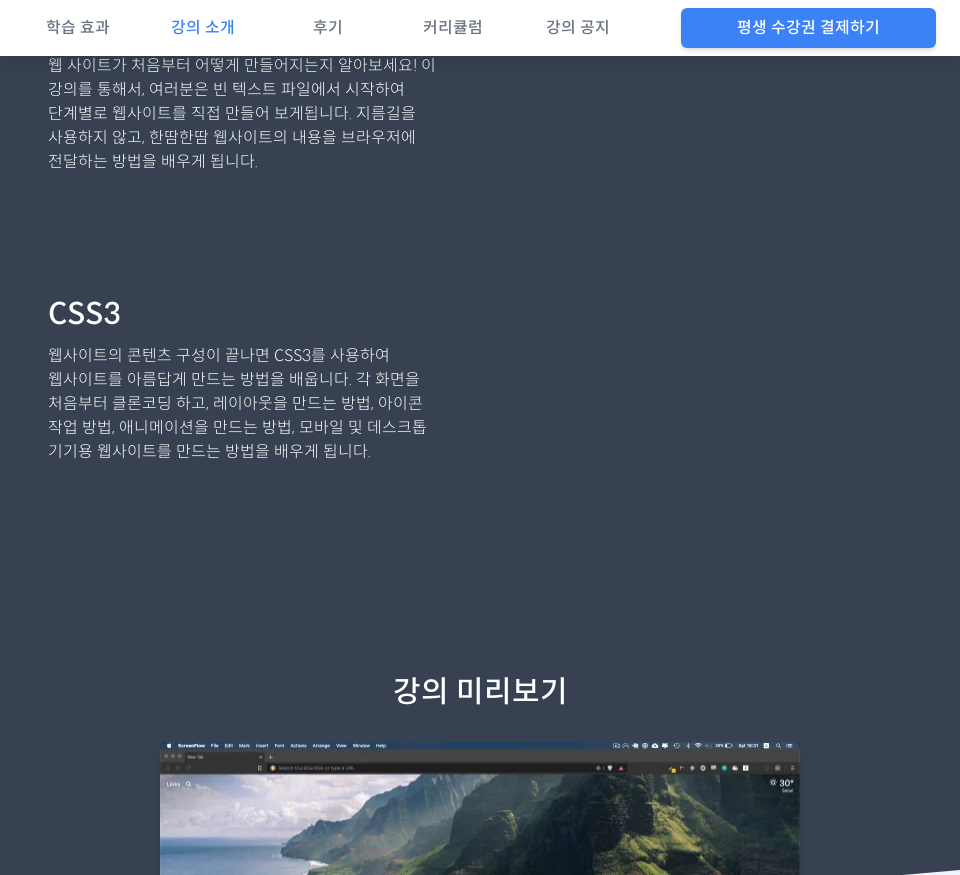

Scrolled to section 5 of 16 at 960px breakpoint
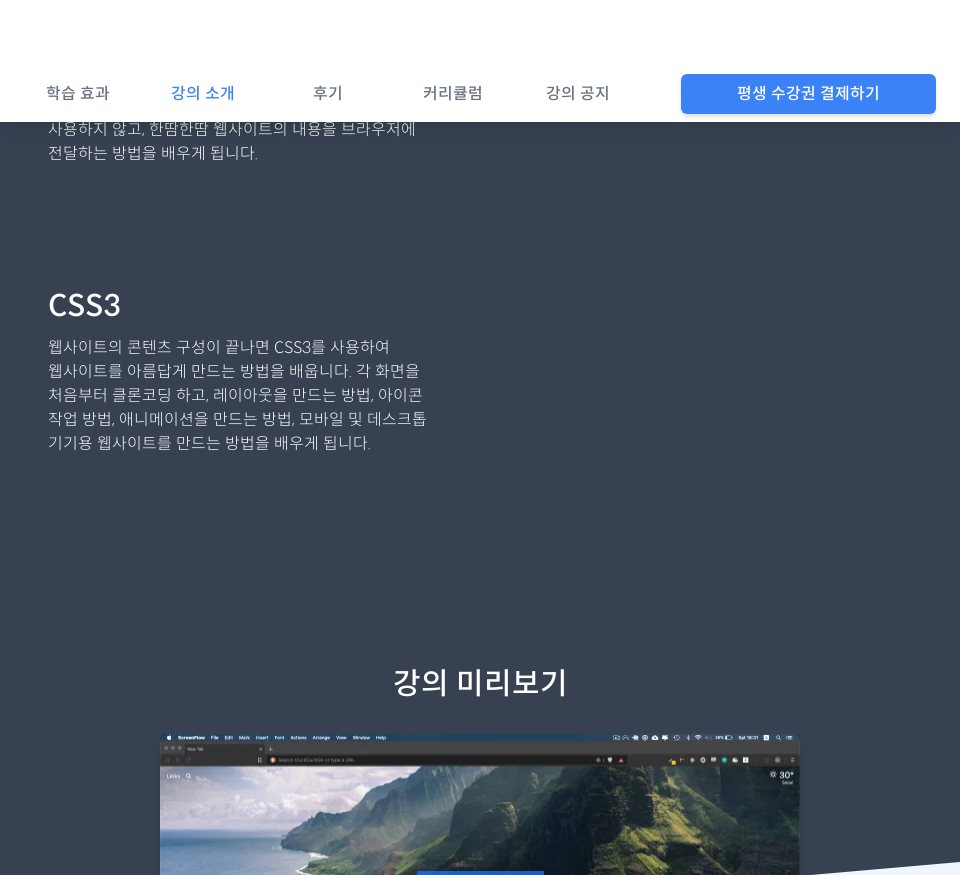

Waited 2 seconds for content to load at section 5 (960px breakpoint)
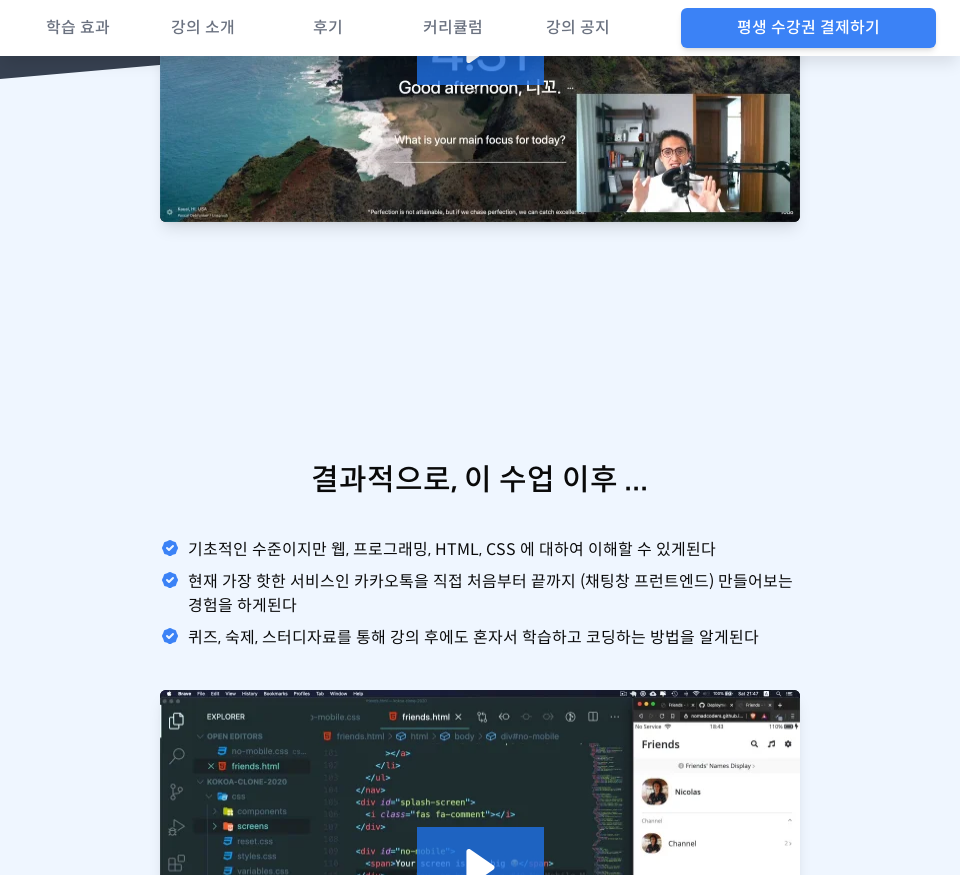

Scrolled to section 6 of 16 at 960px breakpoint
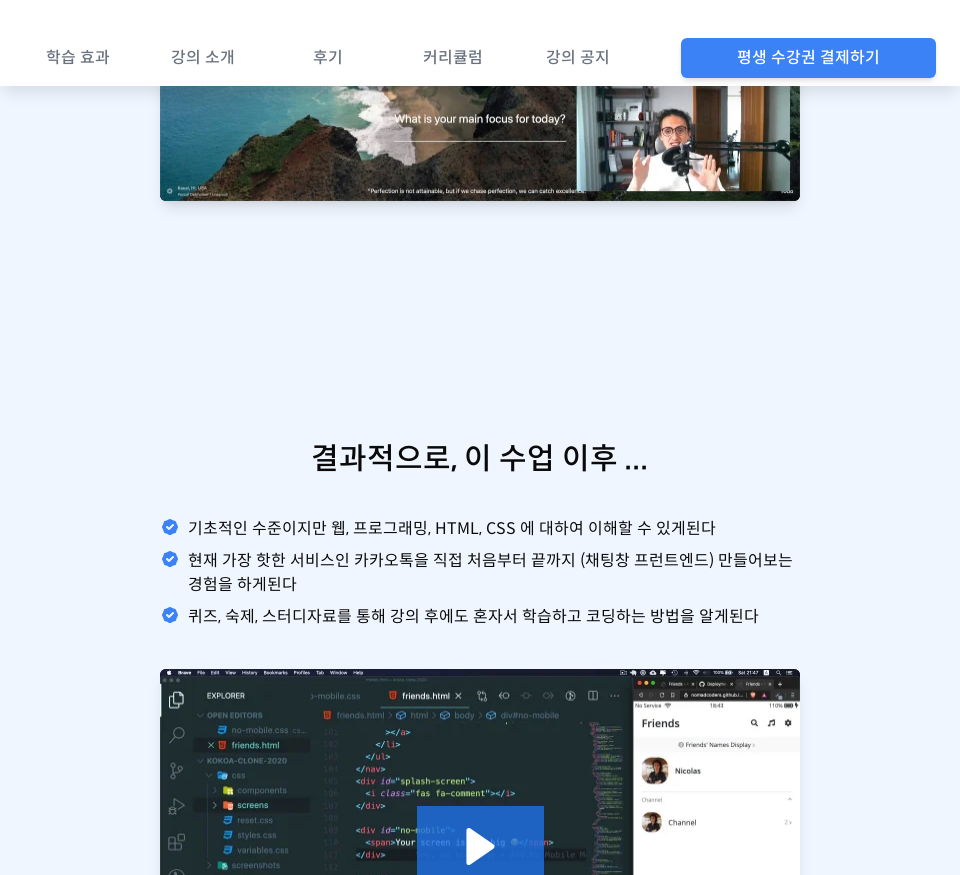

Waited 2 seconds for content to load at section 6 (960px breakpoint)
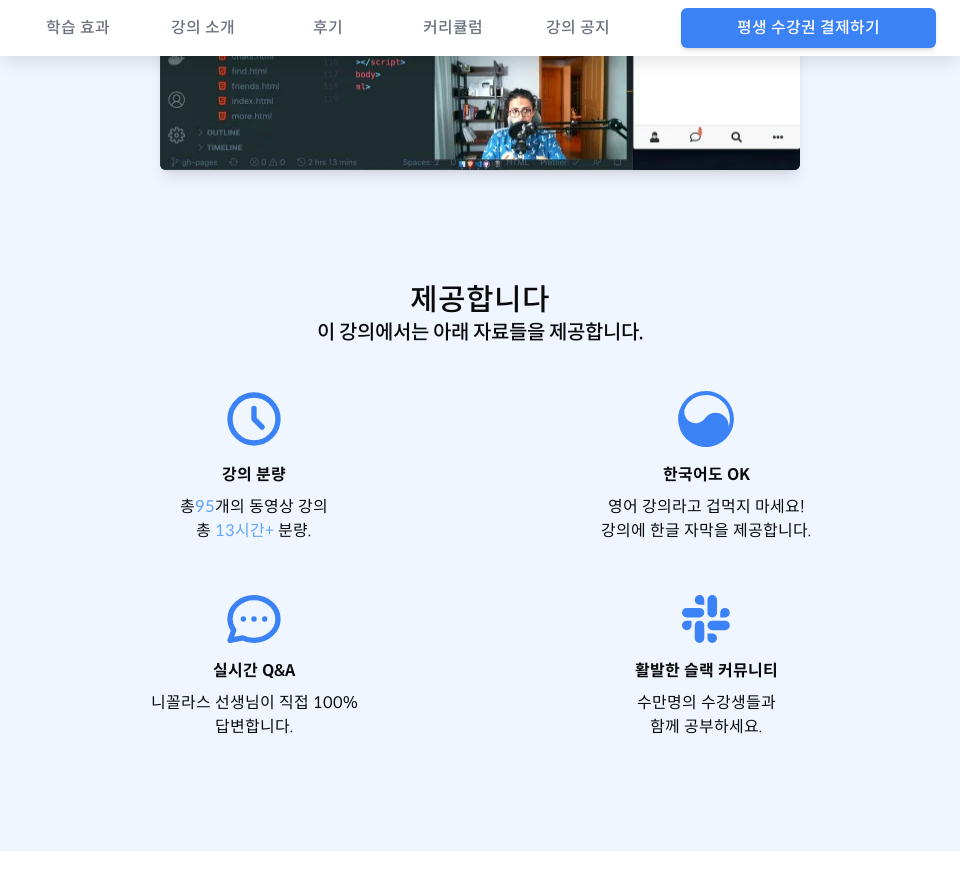

Scrolled to section 7 of 16 at 960px breakpoint
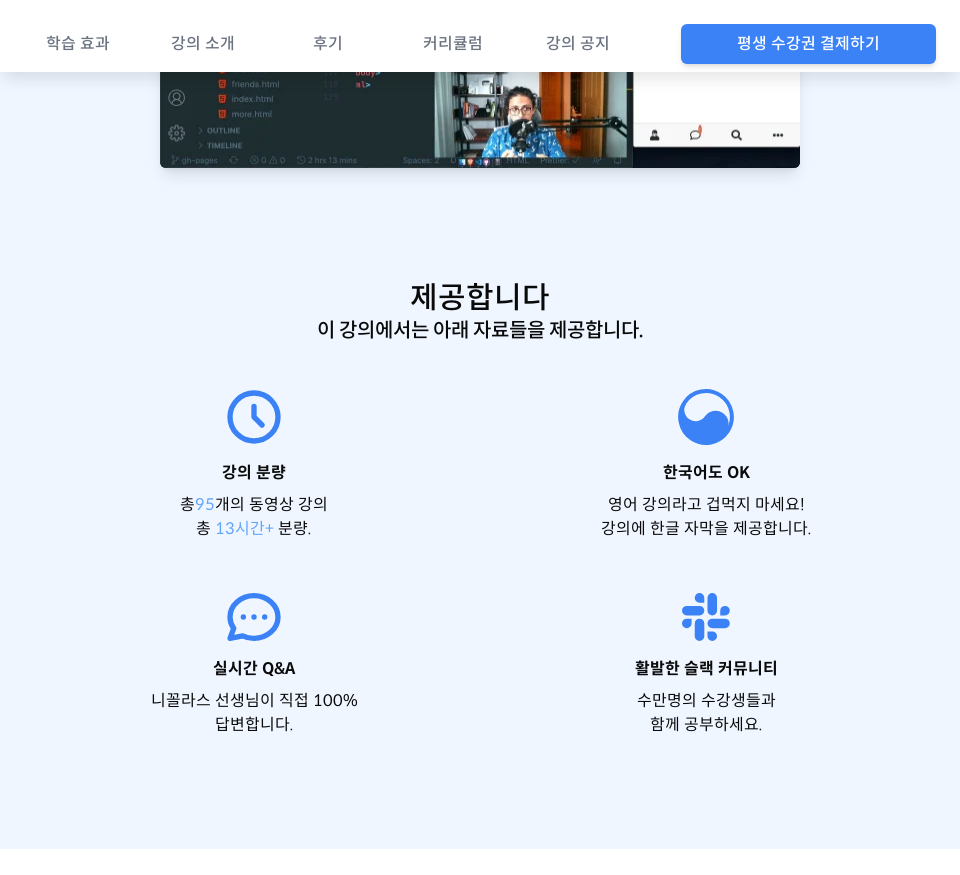

Waited 2 seconds for content to load at section 7 (960px breakpoint)
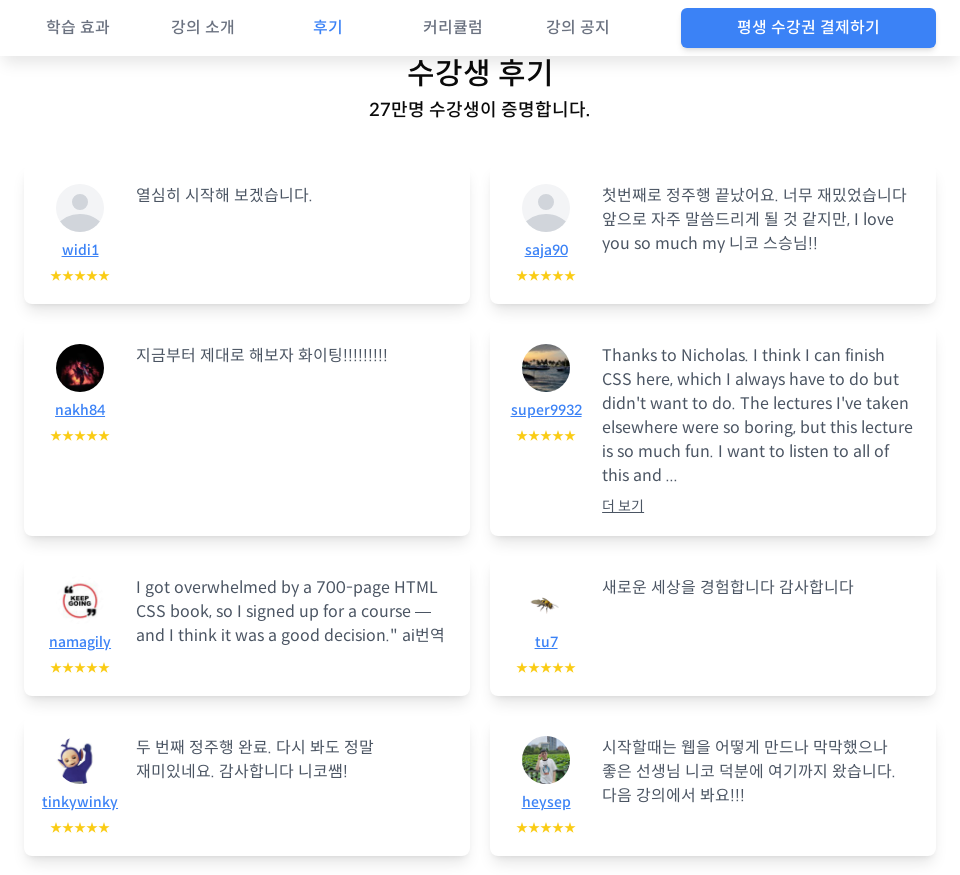

Scrolled to section 8 of 16 at 960px breakpoint
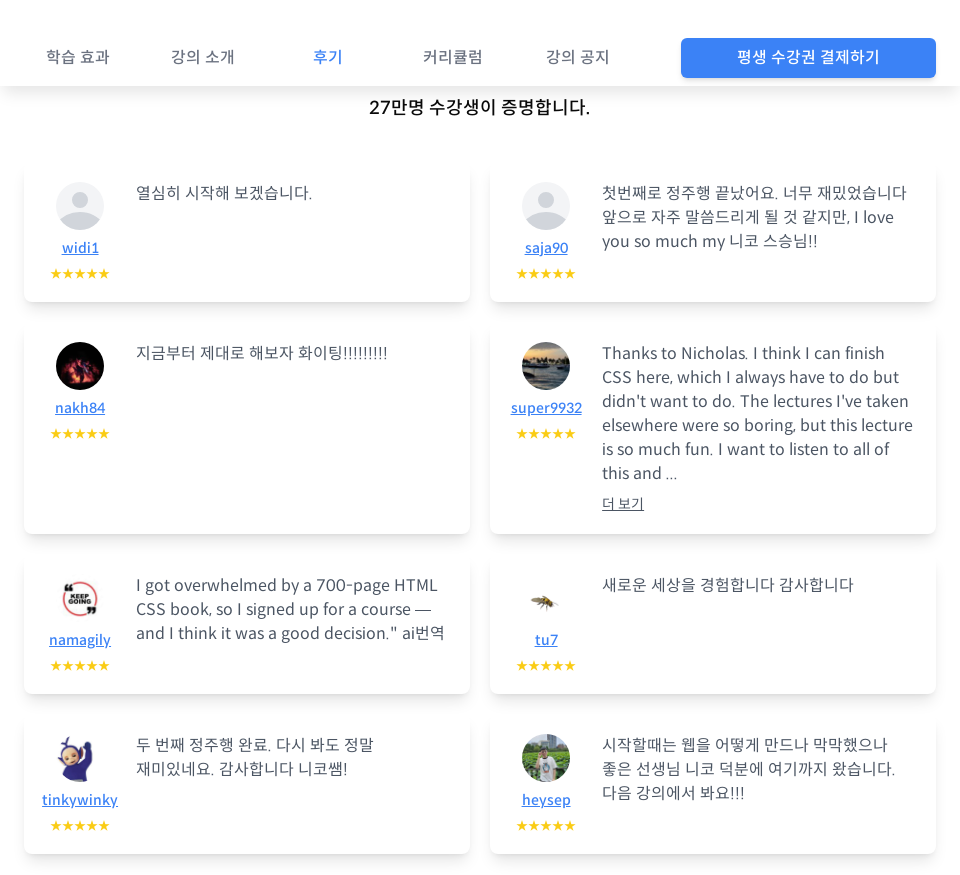

Waited 2 seconds for content to load at section 8 (960px breakpoint)
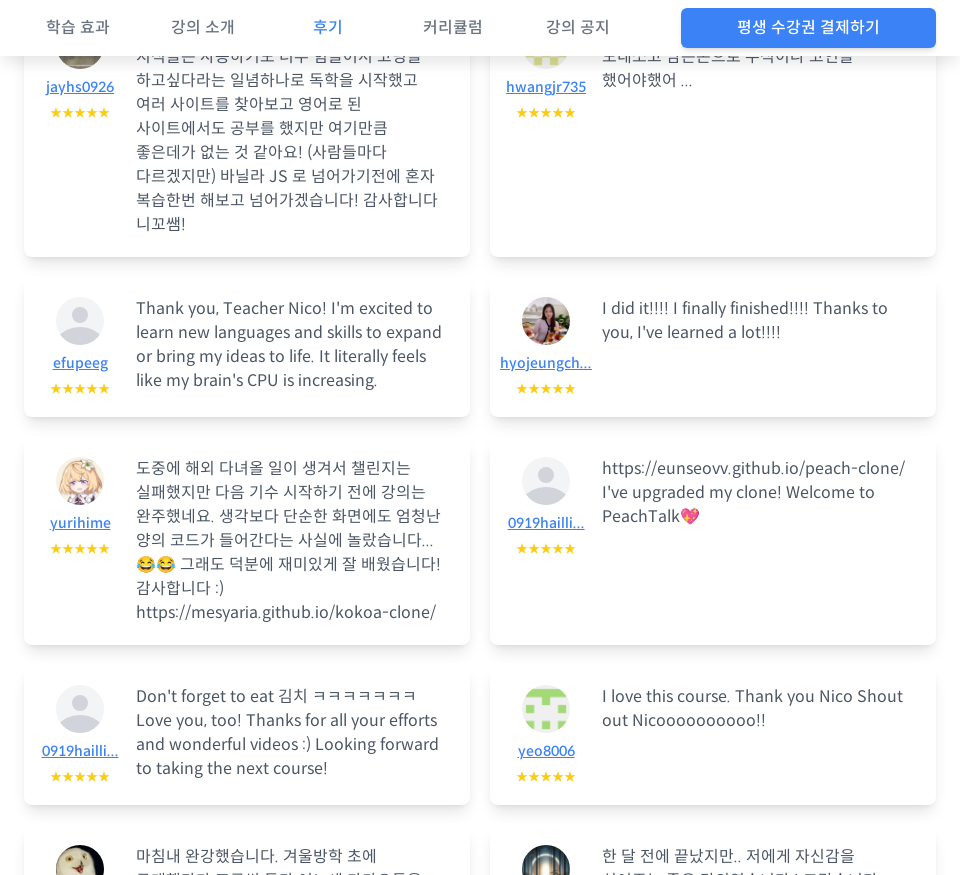

Scrolled to section 9 of 16 at 960px breakpoint
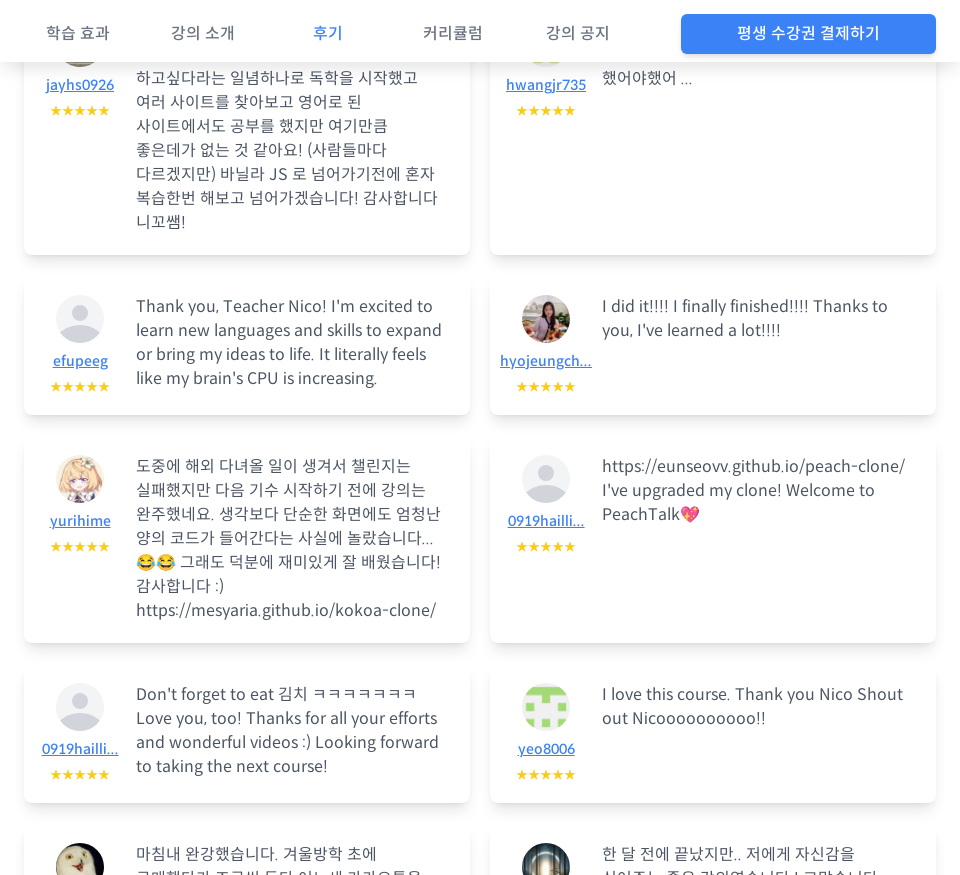

Waited 2 seconds for content to load at section 9 (960px breakpoint)
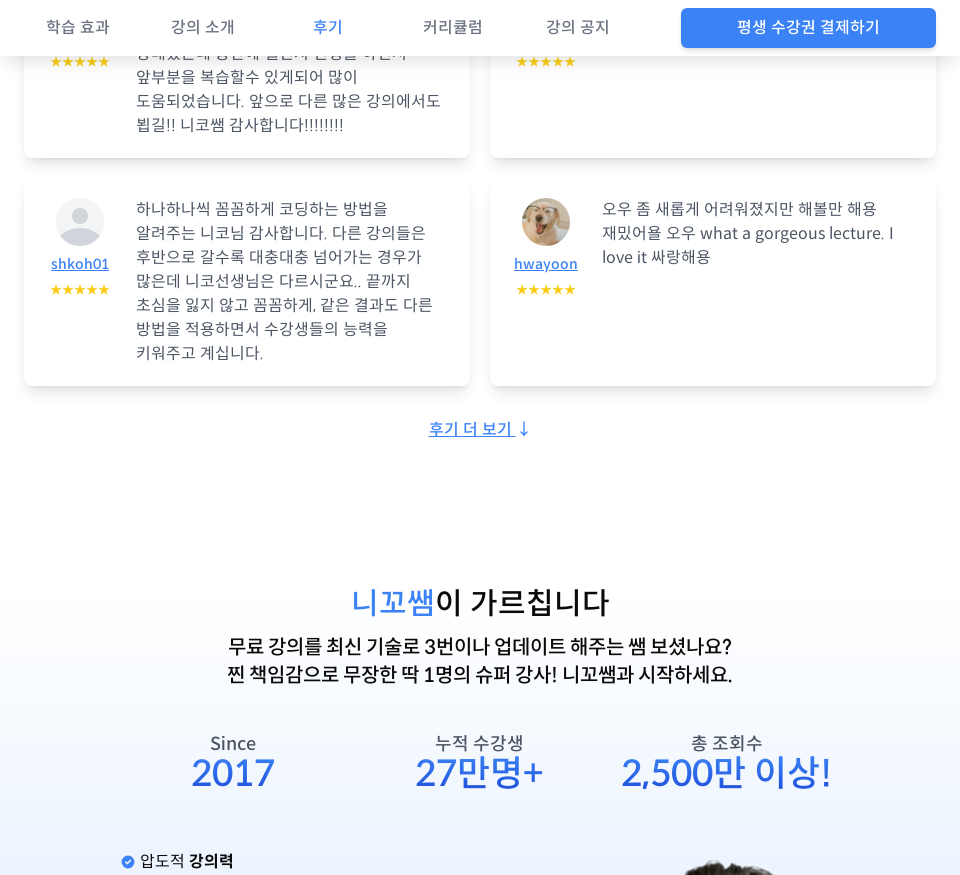

Scrolled to section 10 of 16 at 960px breakpoint
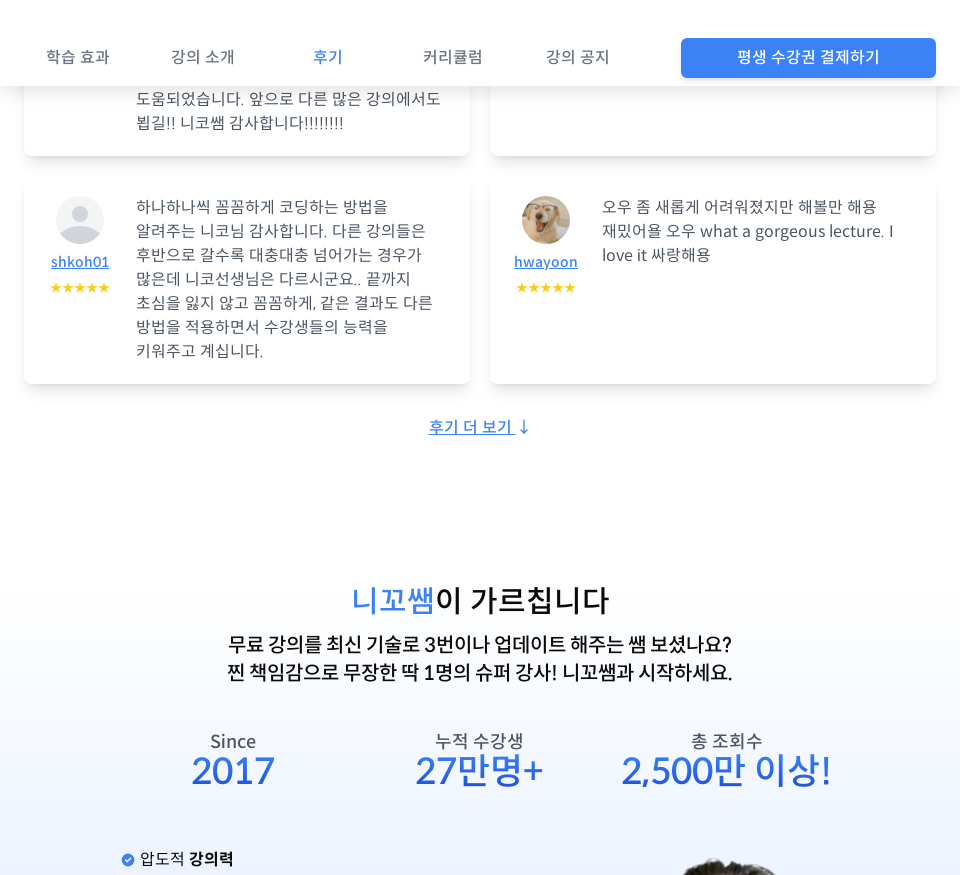

Waited 2 seconds for content to load at section 10 (960px breakpoint)
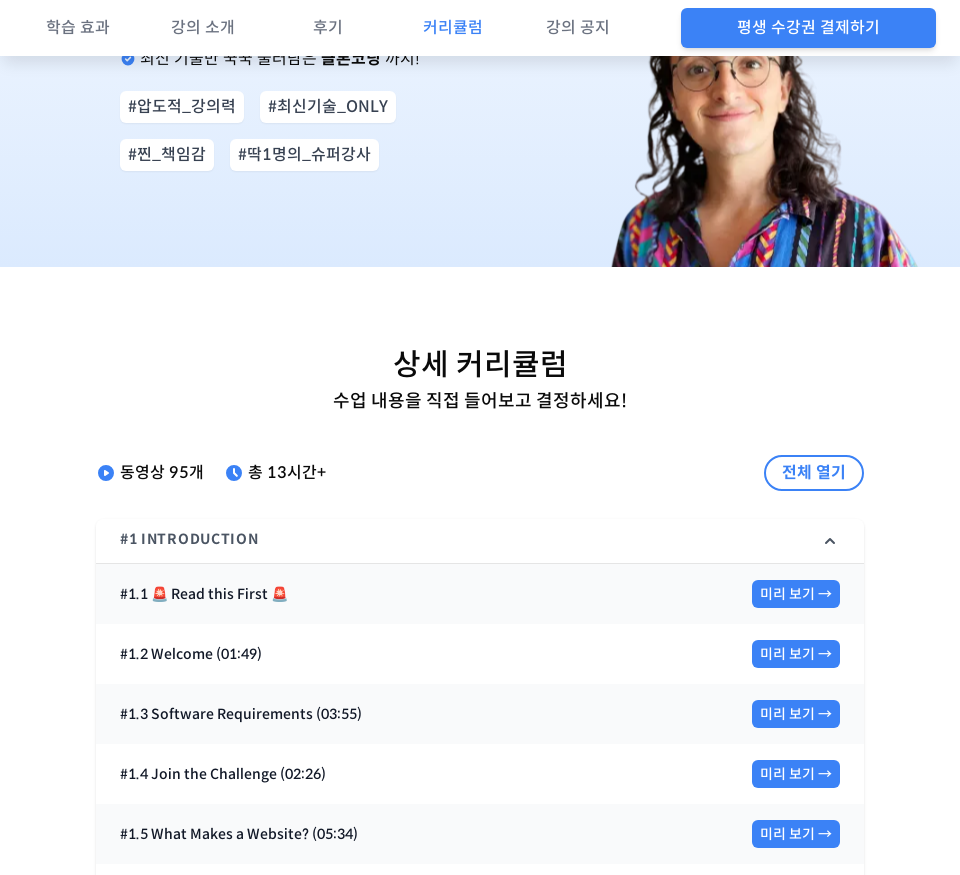

Scrolled to section 11 of 16 at 960px breakpoint
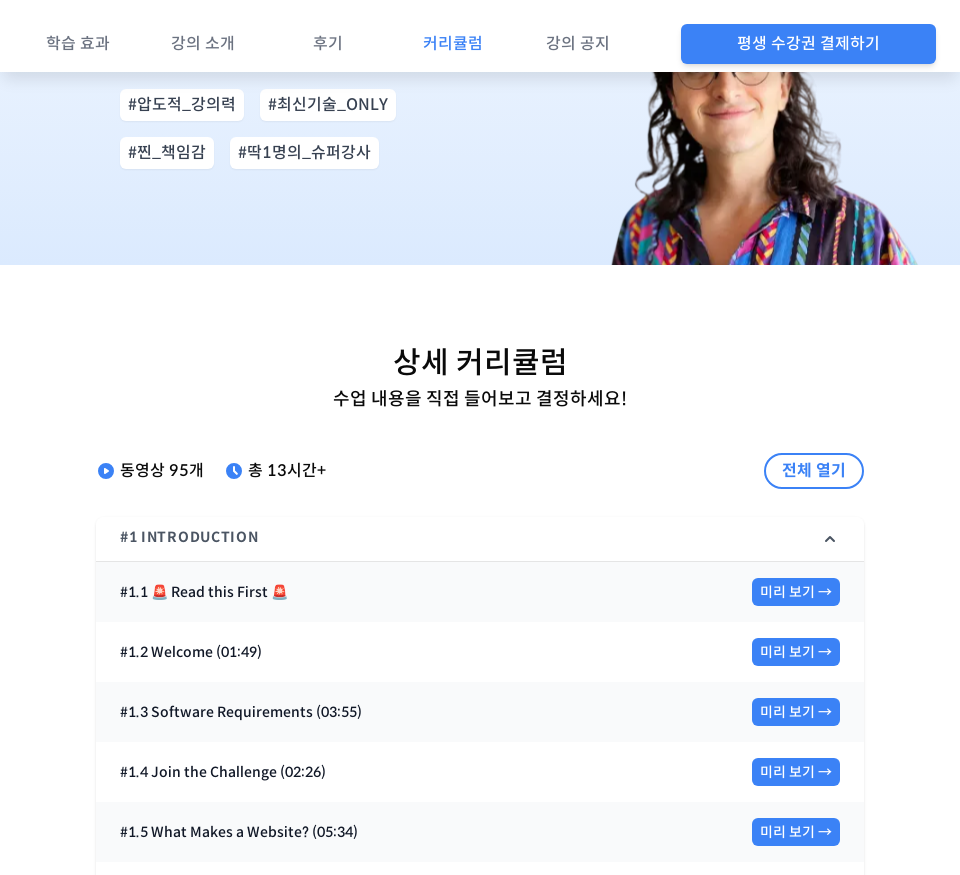

Waited 2 seconds for content to load at section 11 (960px breakpoint)
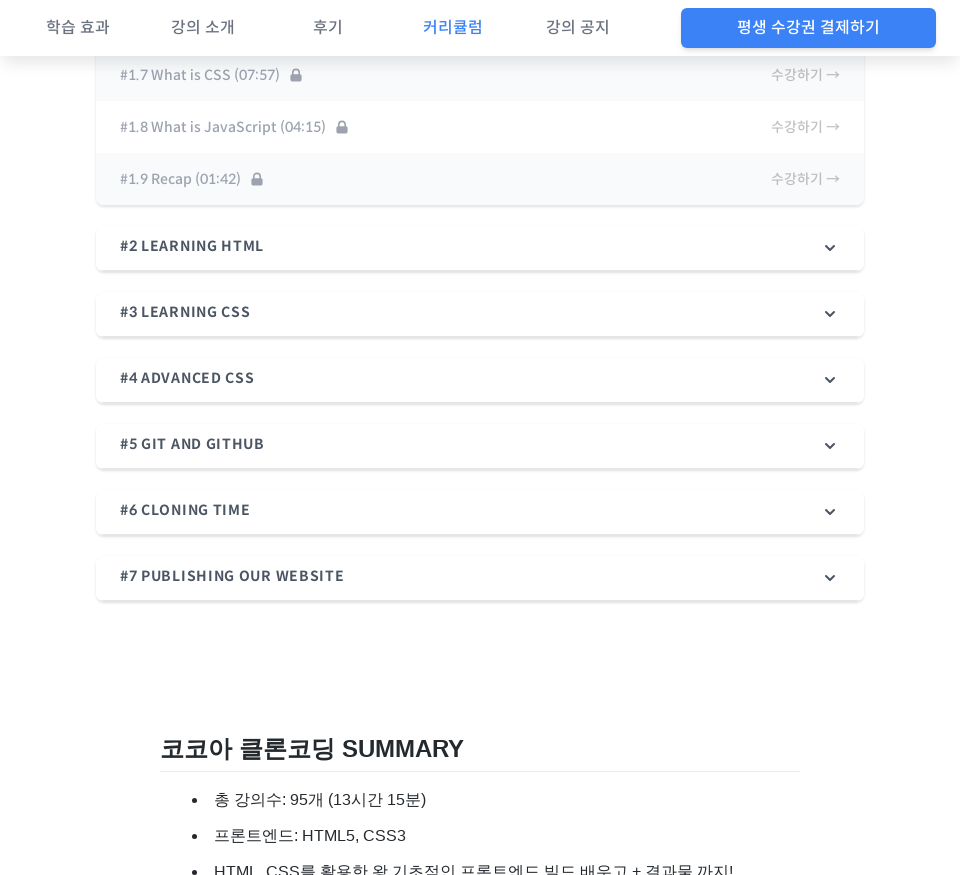

Scrolled to section 12 of 16 at 960px breakpoint
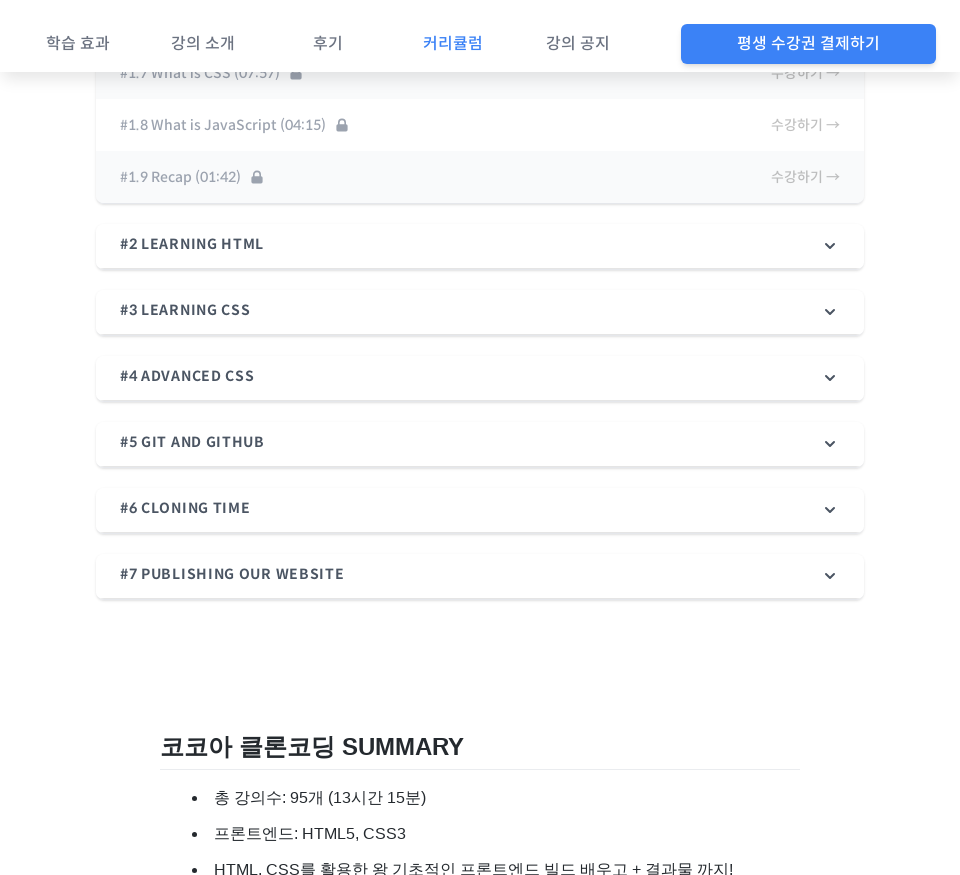

Waited 2 seconds for content to load at section 12 (960px breakpoint)
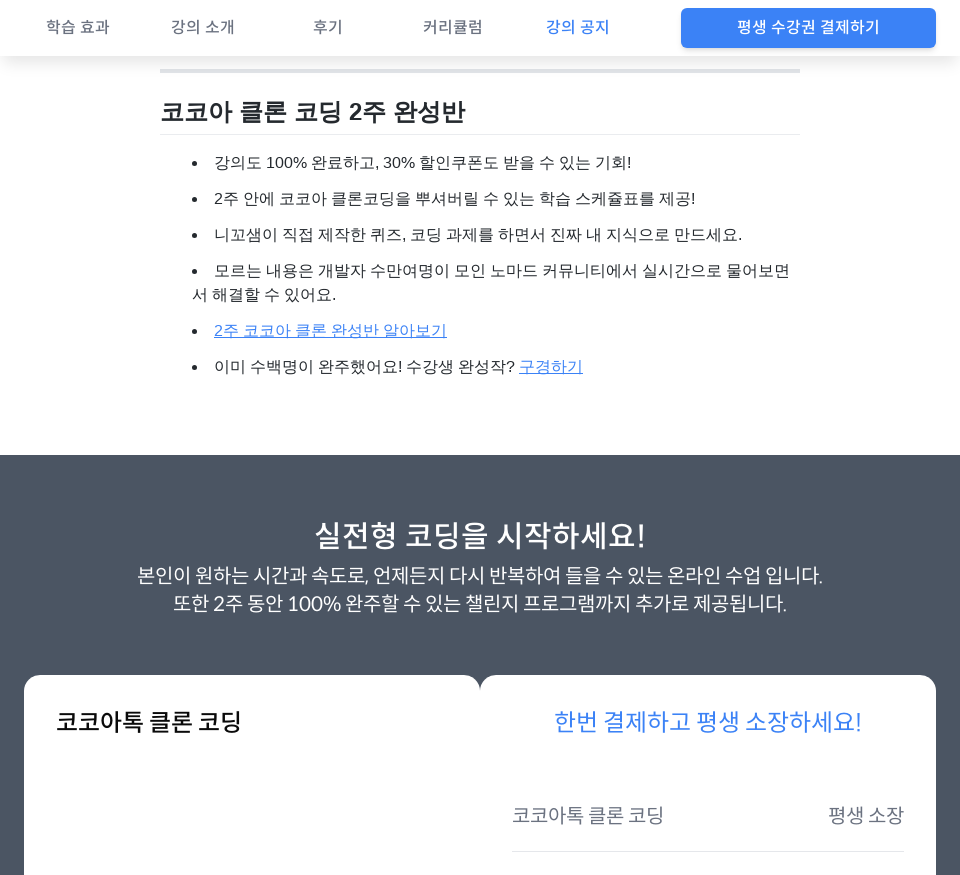

Scrolled to section 13 of 16 at 960px breakpoint
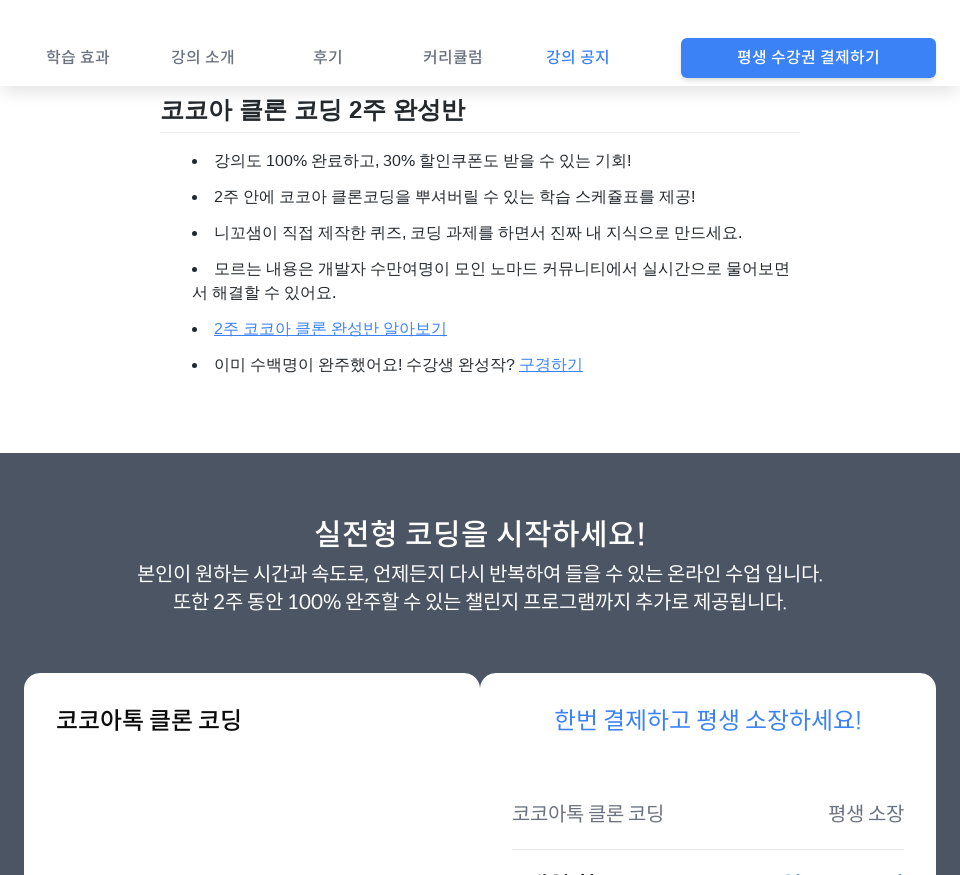

Waited 2 seconds for content to load at section 13 (960px breakpoint)
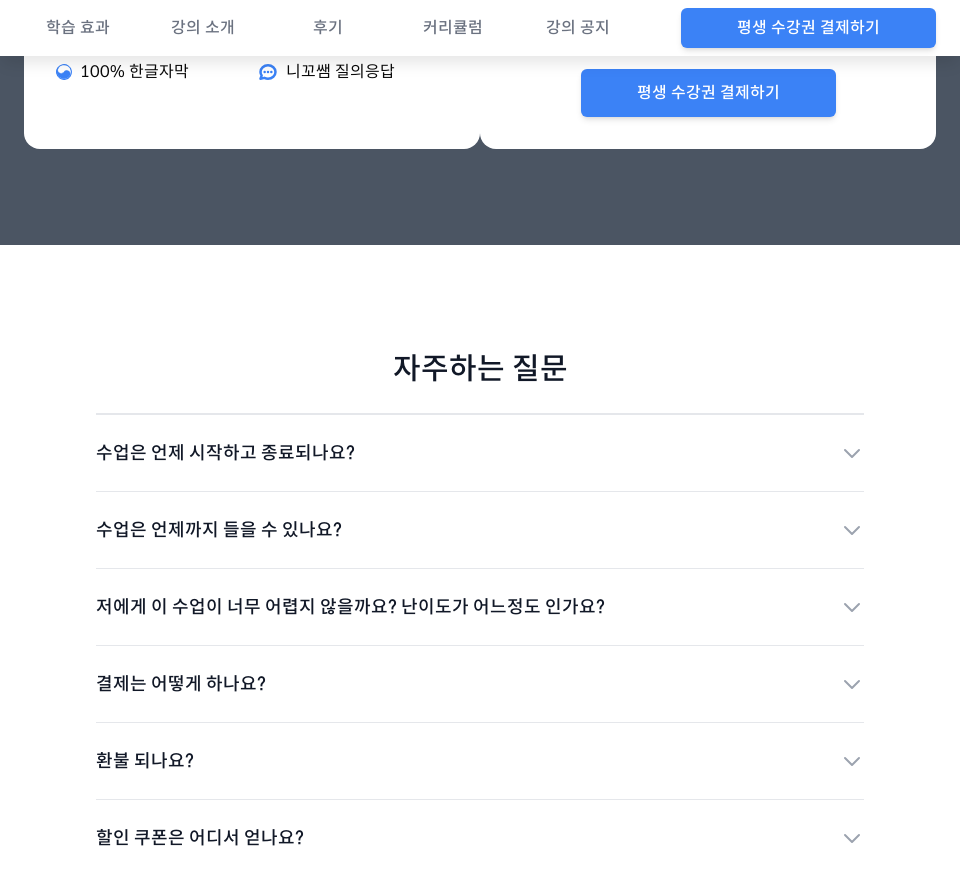

Scrolled to section 14 of 16 at 960px breakpoint
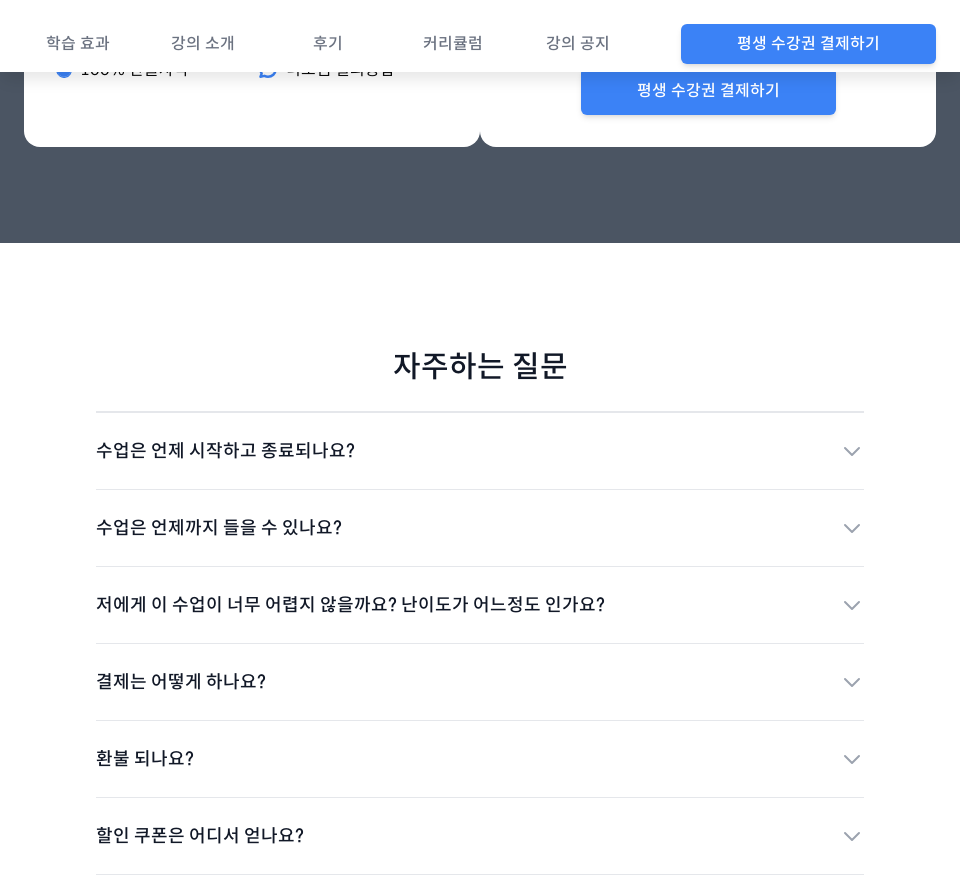

Waited 2 seconds for content to load at section 14 (960px breakpoint)
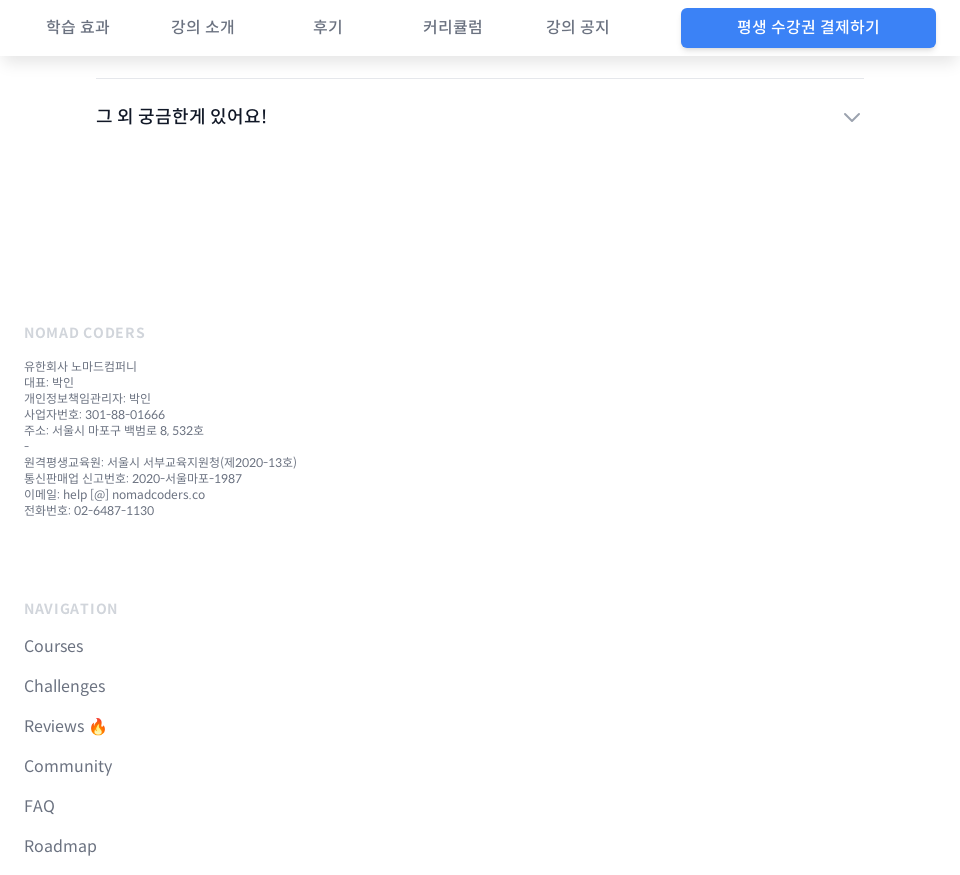

Scrolled to section 15 of 16 at 960px breakpoint
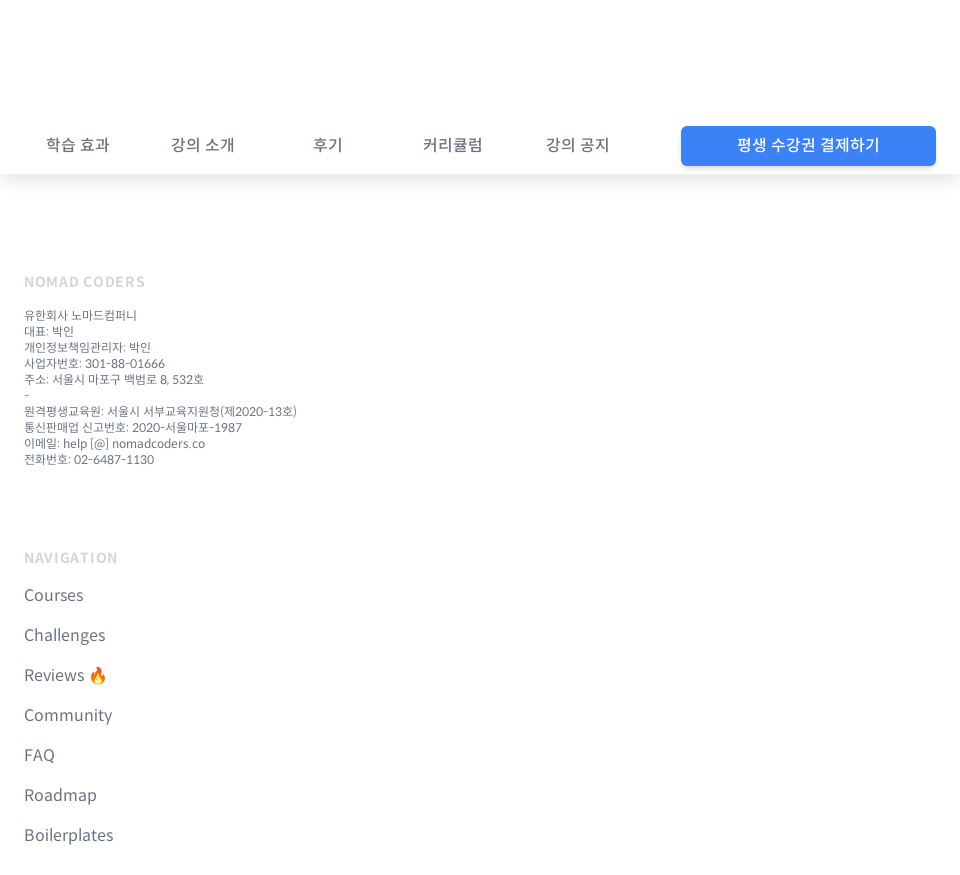

Waited 2 seconds for content to load at section 15 (960px breakpoint)
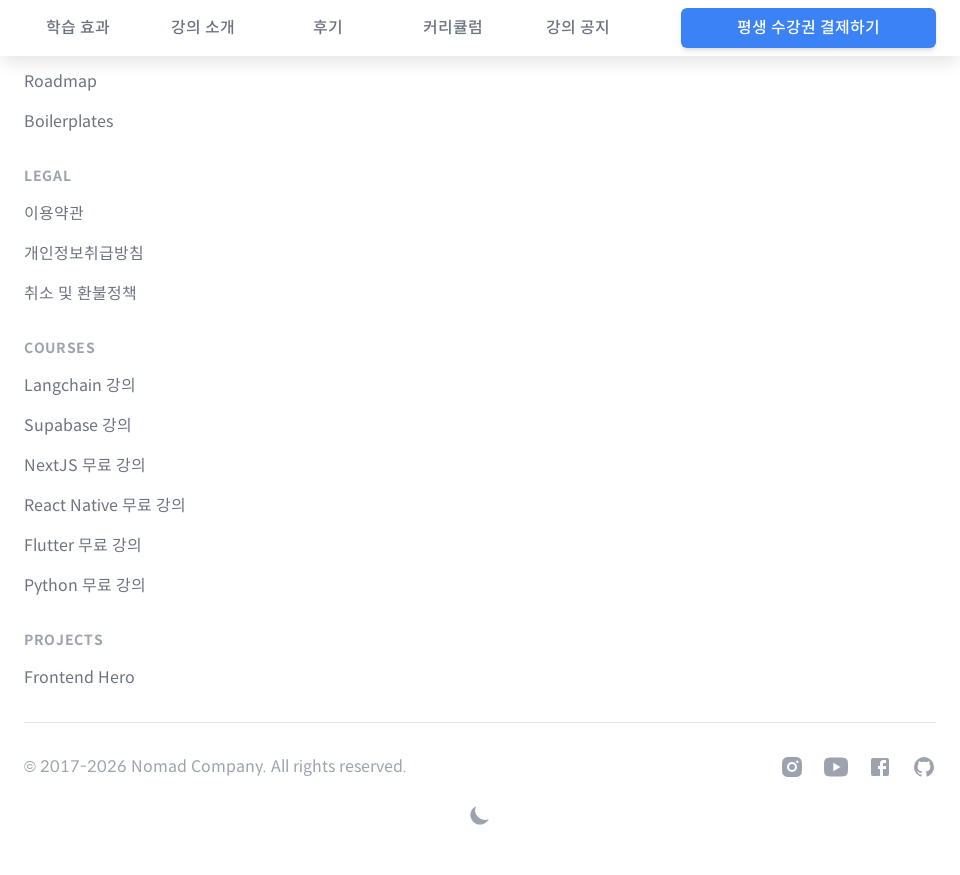

Scrolled to section 16 of 16 at 960px breakpoint
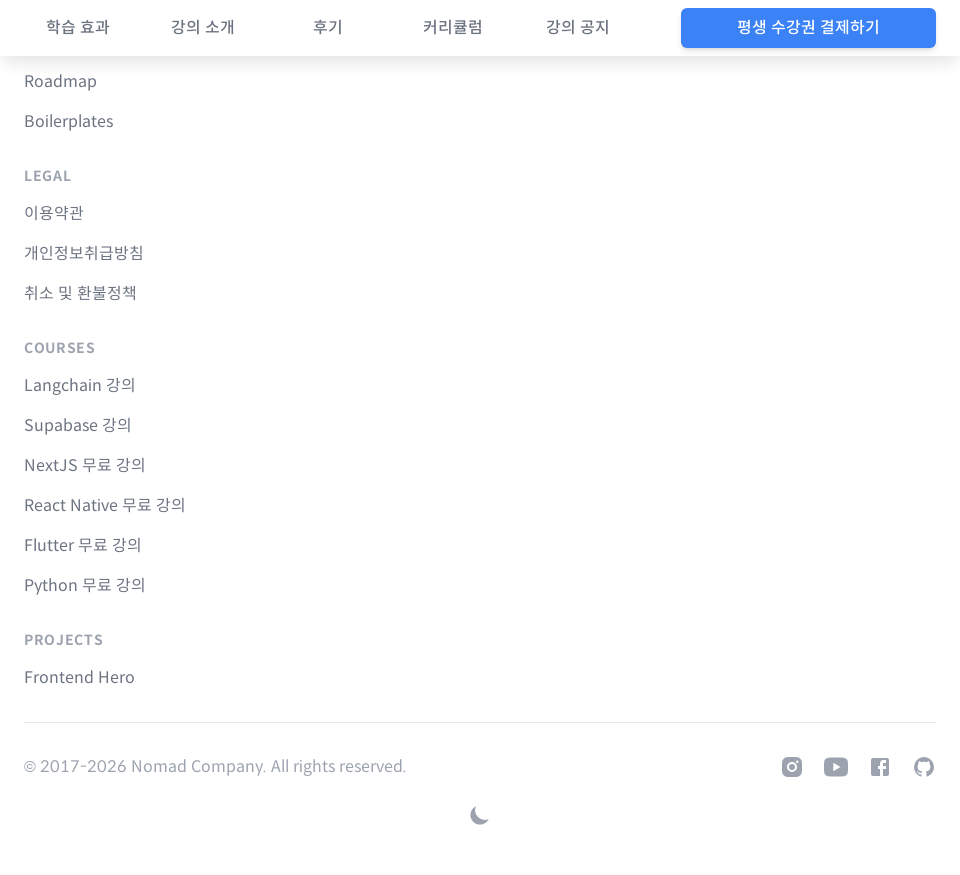

Waited 2 seconds for content to load at section 16 (960px breakpoint)
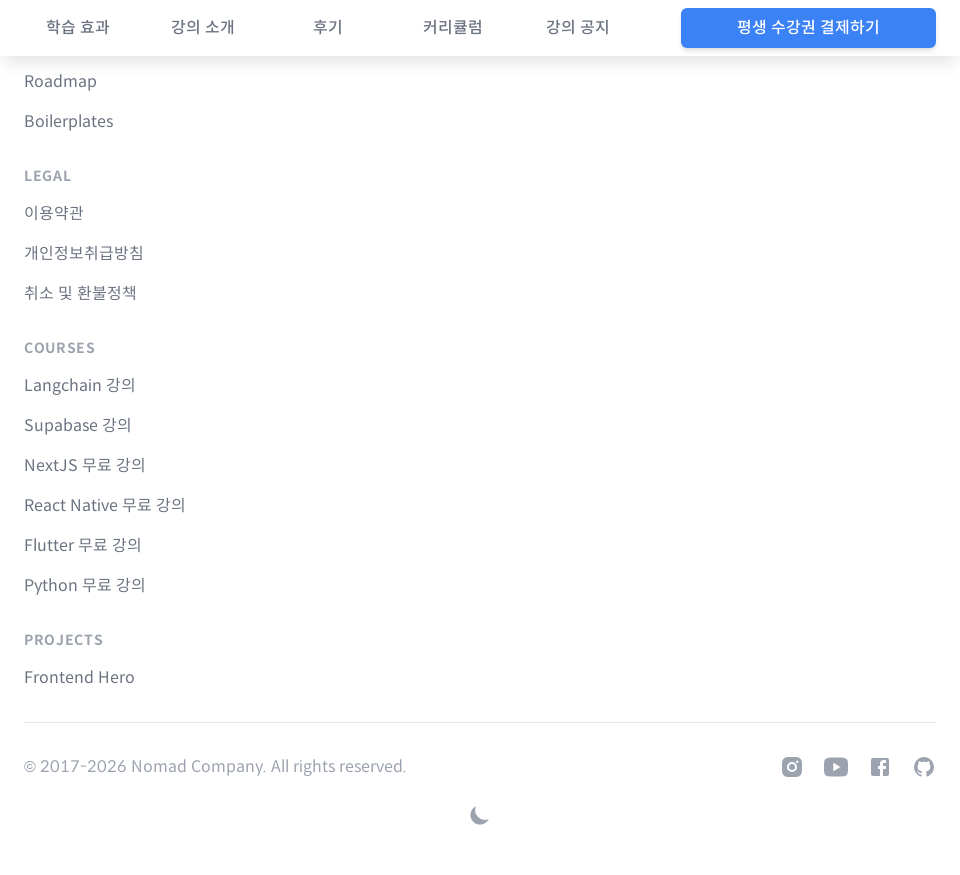

Set viewport to 1024x875 pixels
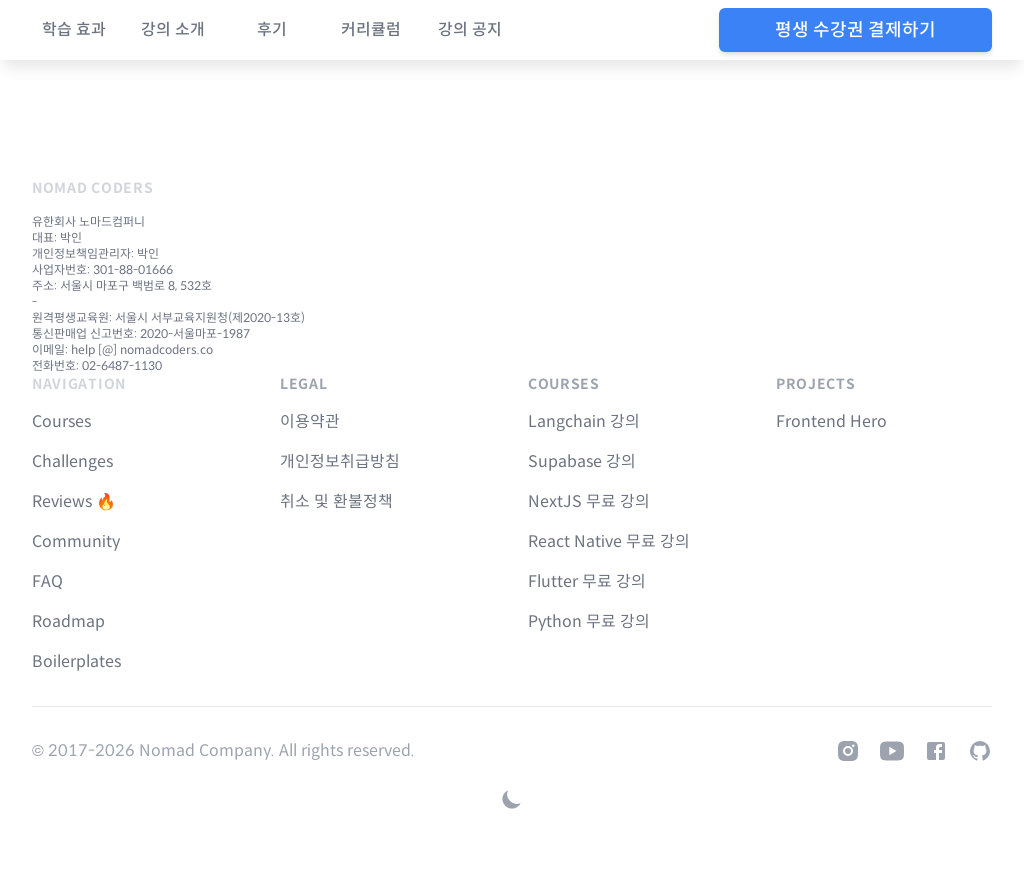

Scrolled to top at 1024px breakpoint
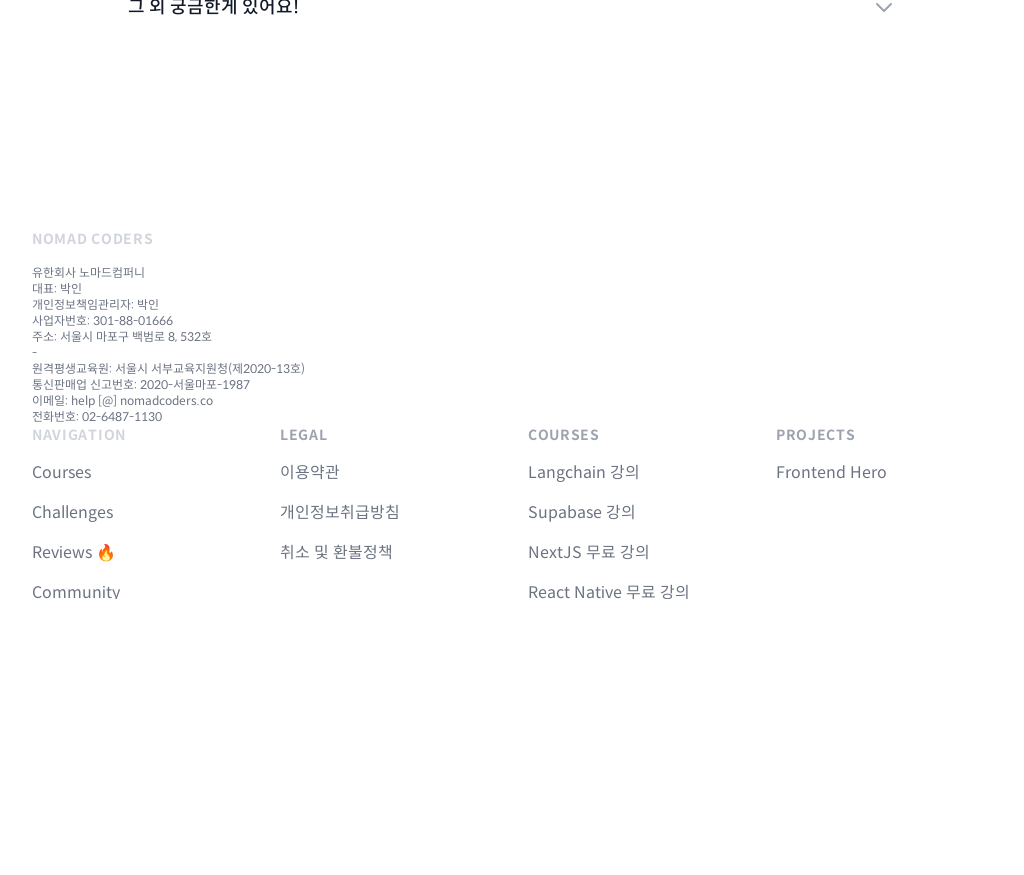

Retrieved page scroll height: 12479px at 1024px breakpoint
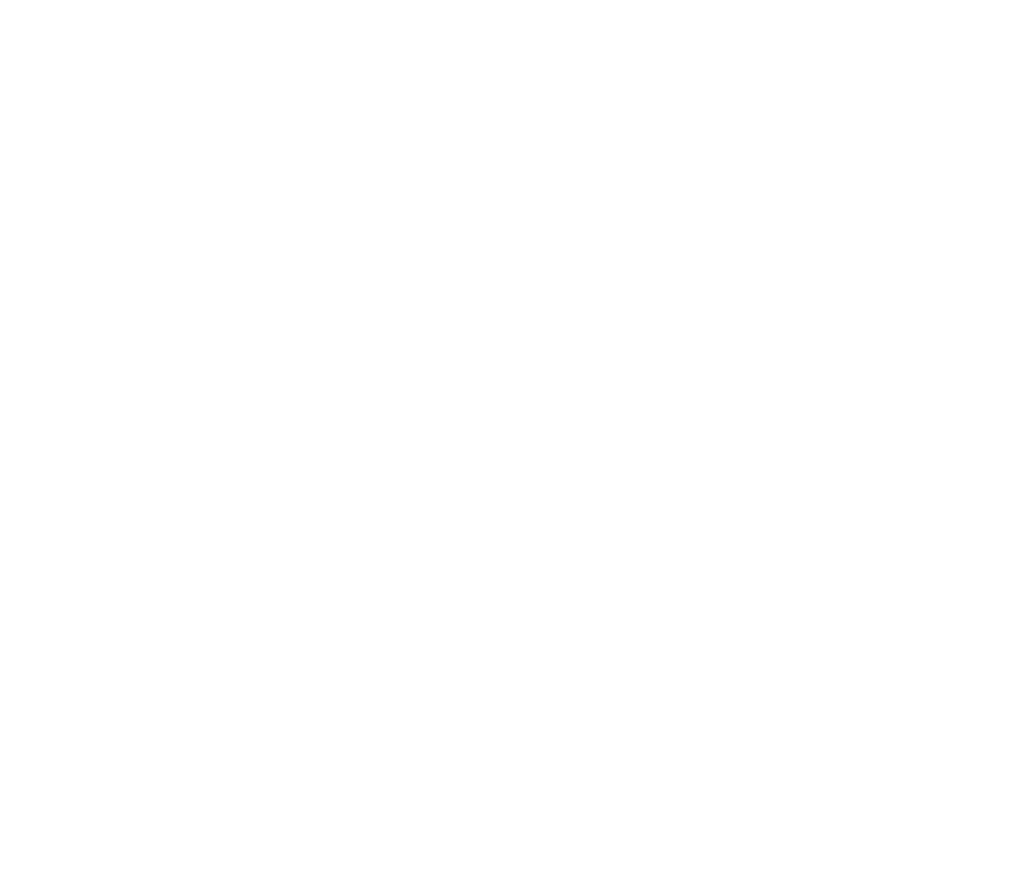

Scrolled to section 1 of 15 at 1024px breakpoint
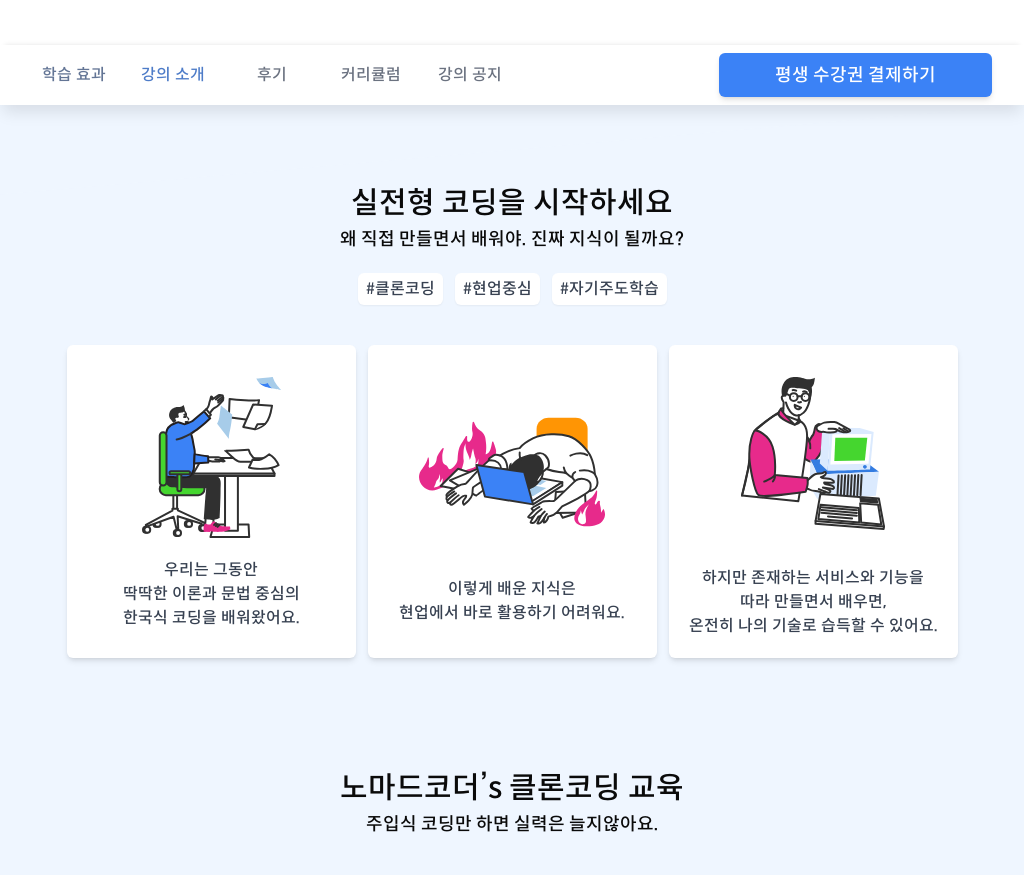

Waited 2 seconds for content to load at section 1 (1024px breakpoint)
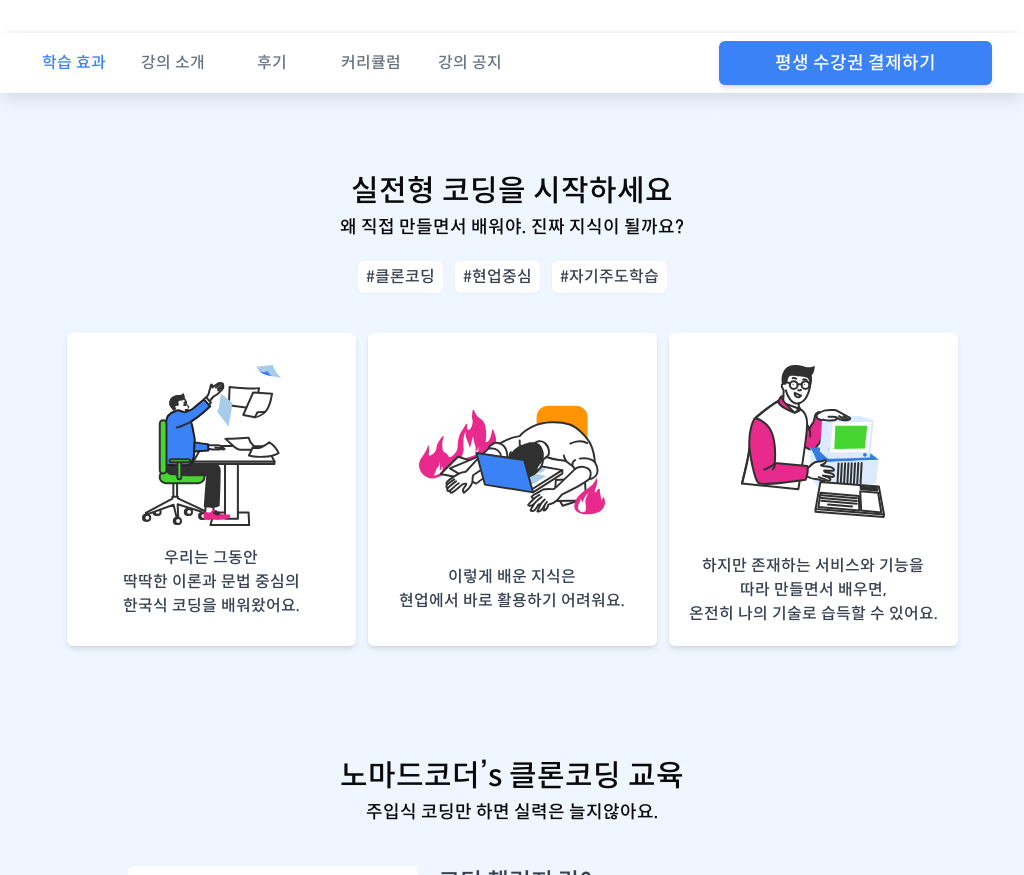

Scrolled to section 2 of 15 at 1024px breakpoint
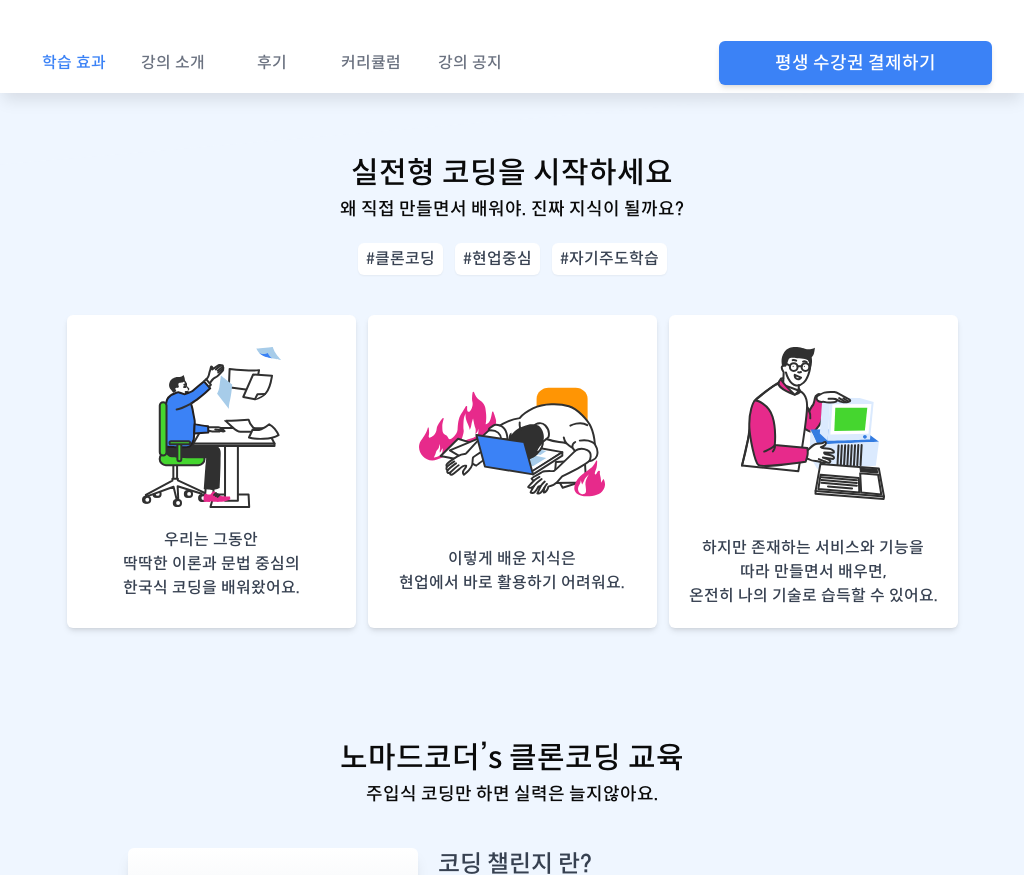

Waited 2 seconds for content to load at section 2 (1024px breakpoint)
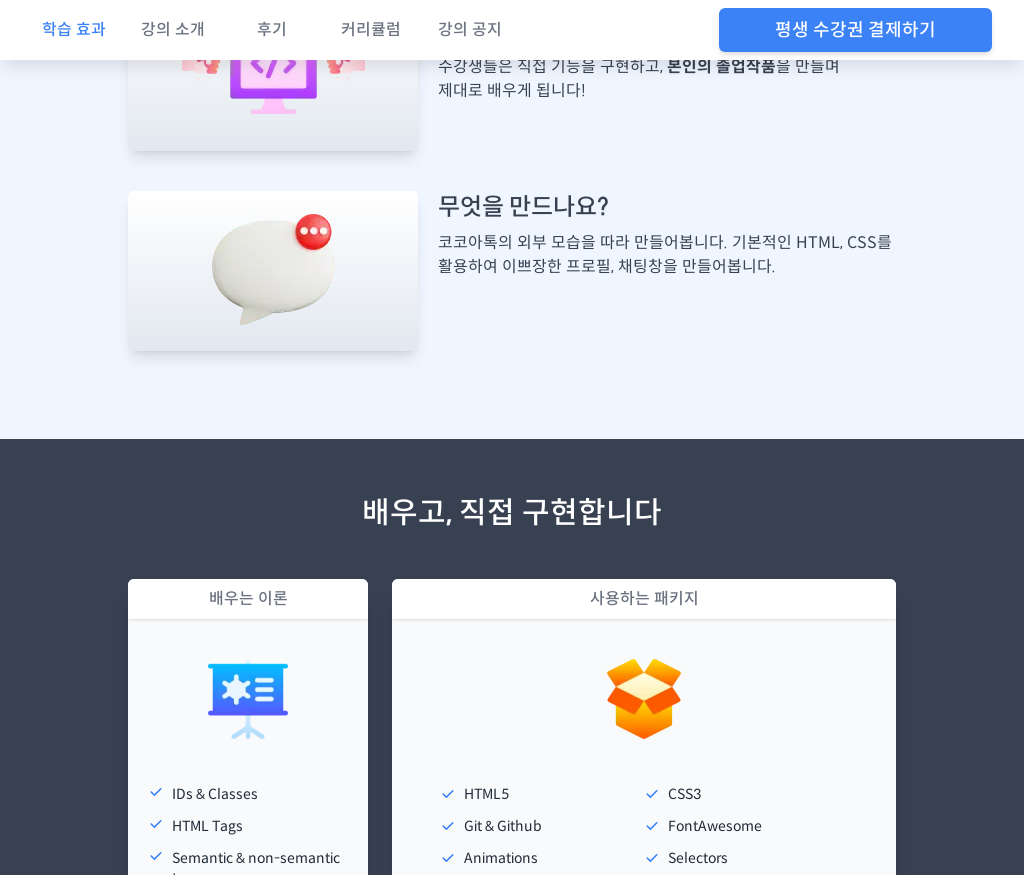

Scrolled to section 3 of 15 at 1024px breakpoint
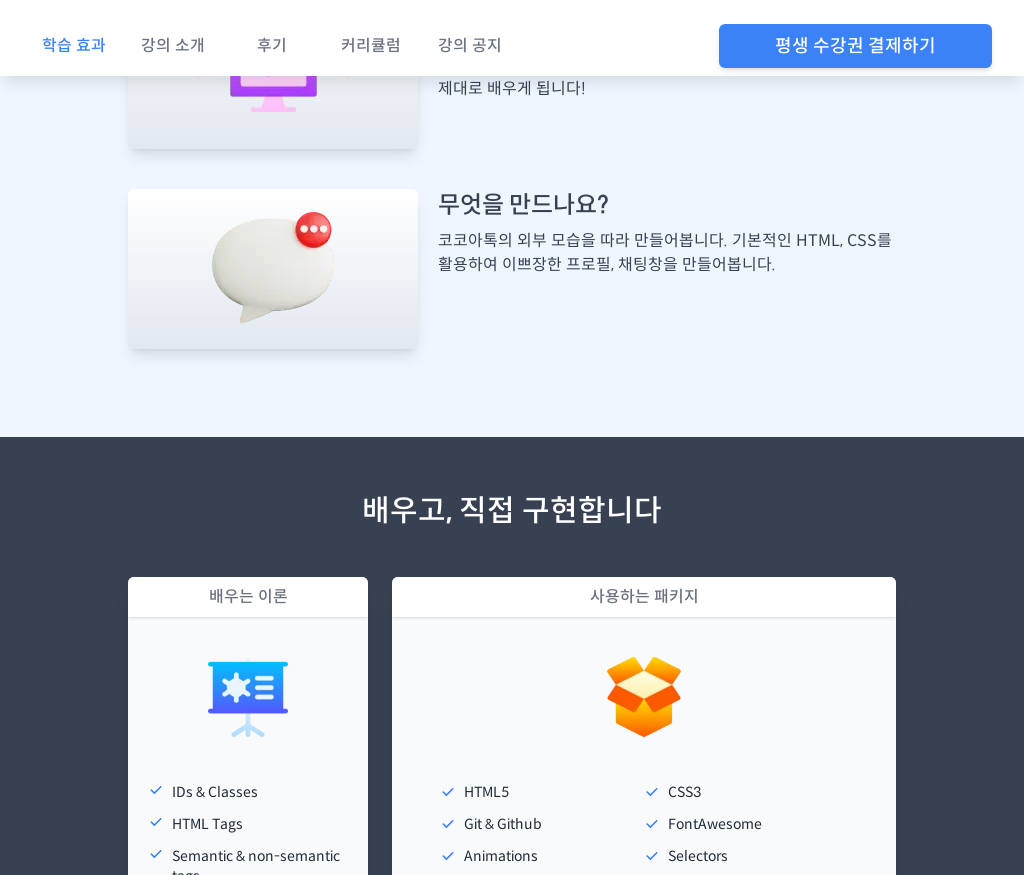

Waited 2 seconds for content to load at section 3 (1024px breakpoint)
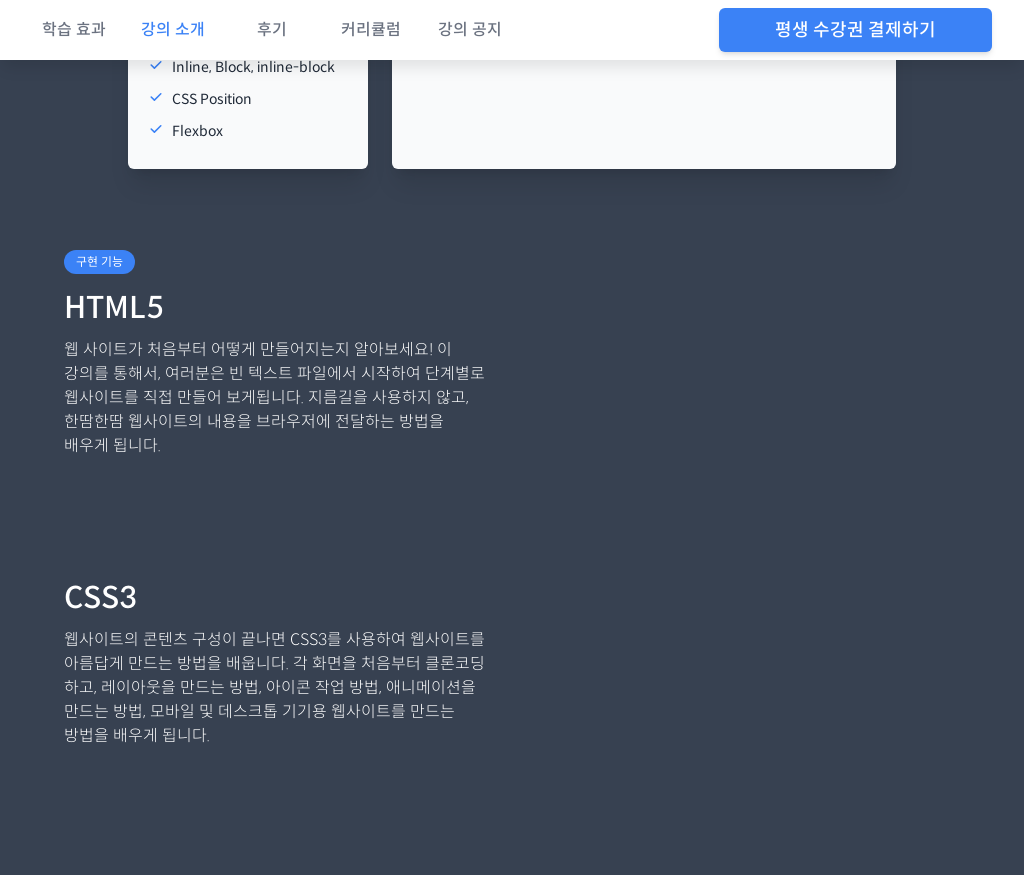

Scrolled to section 4 of 15 at 1024px breakpoint
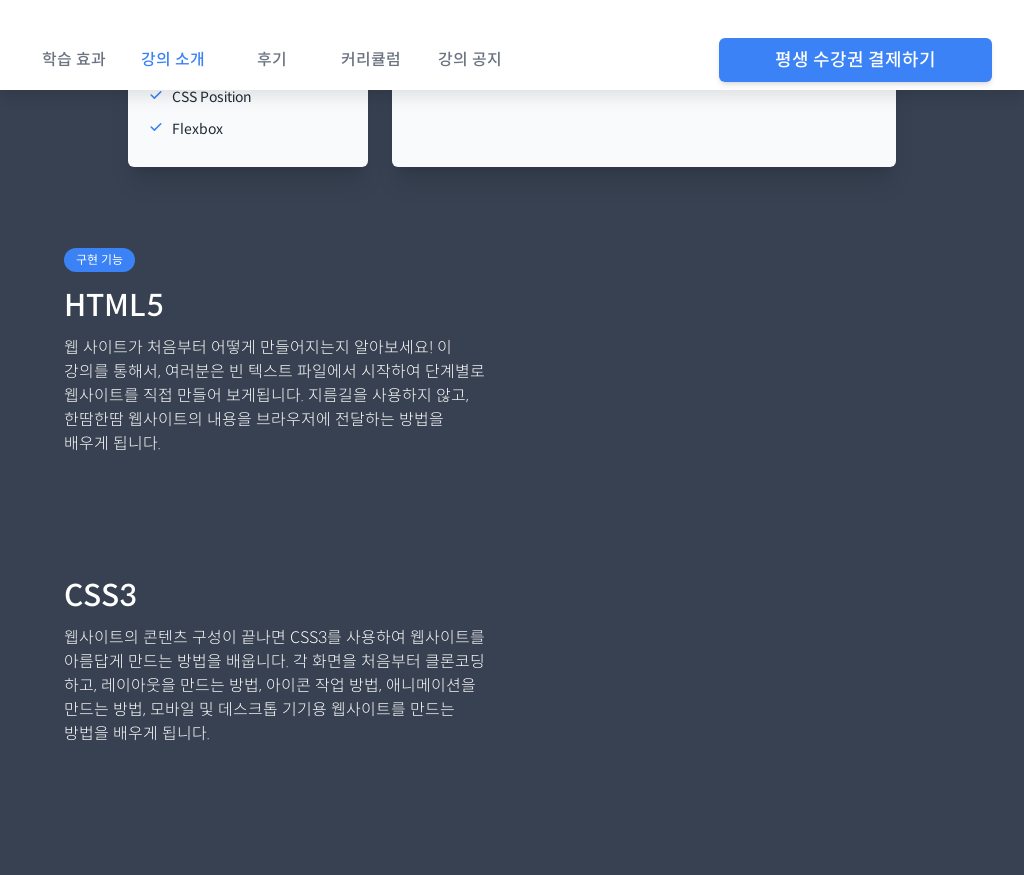

Waited 2 seconds for content to load at section 4 (1024px breakpoint)
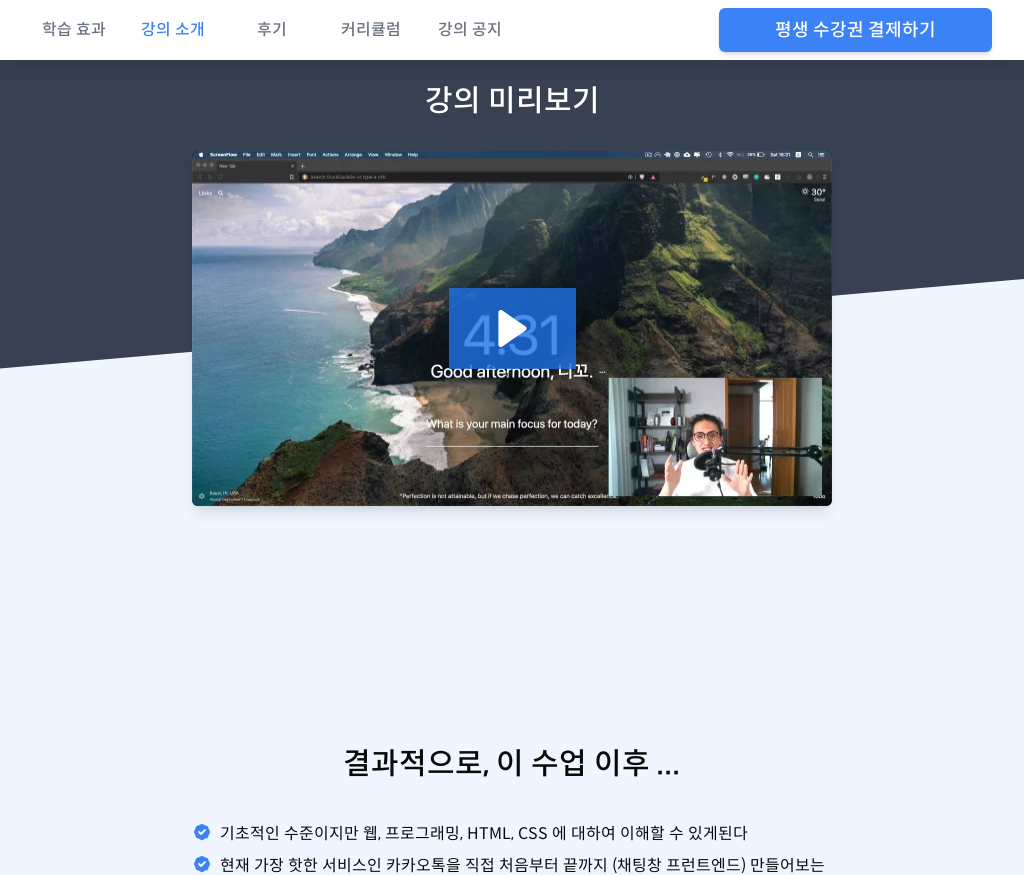

Scrolled to section 5 of 15 at 1024px breakpoint
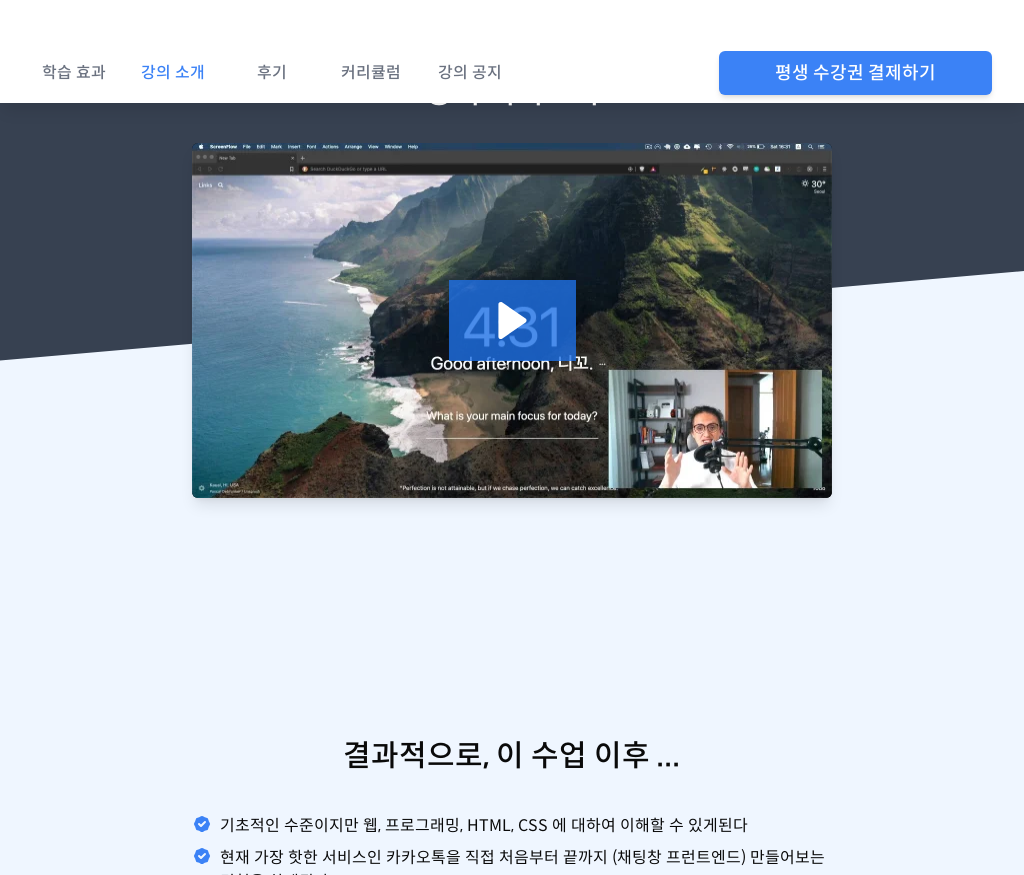

Waited 2 seconds for content to load at section 5 (1024px breakpoint)
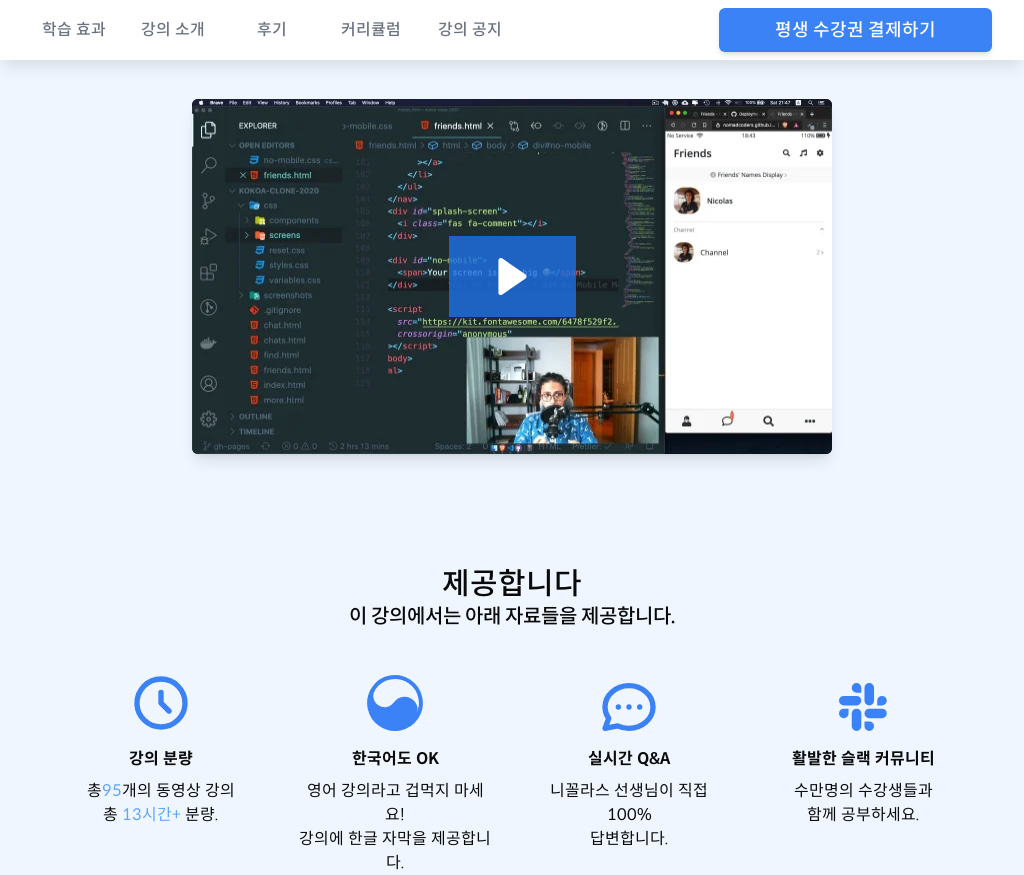

Scrolled to section 6 of 15 at 1024px breakpoint
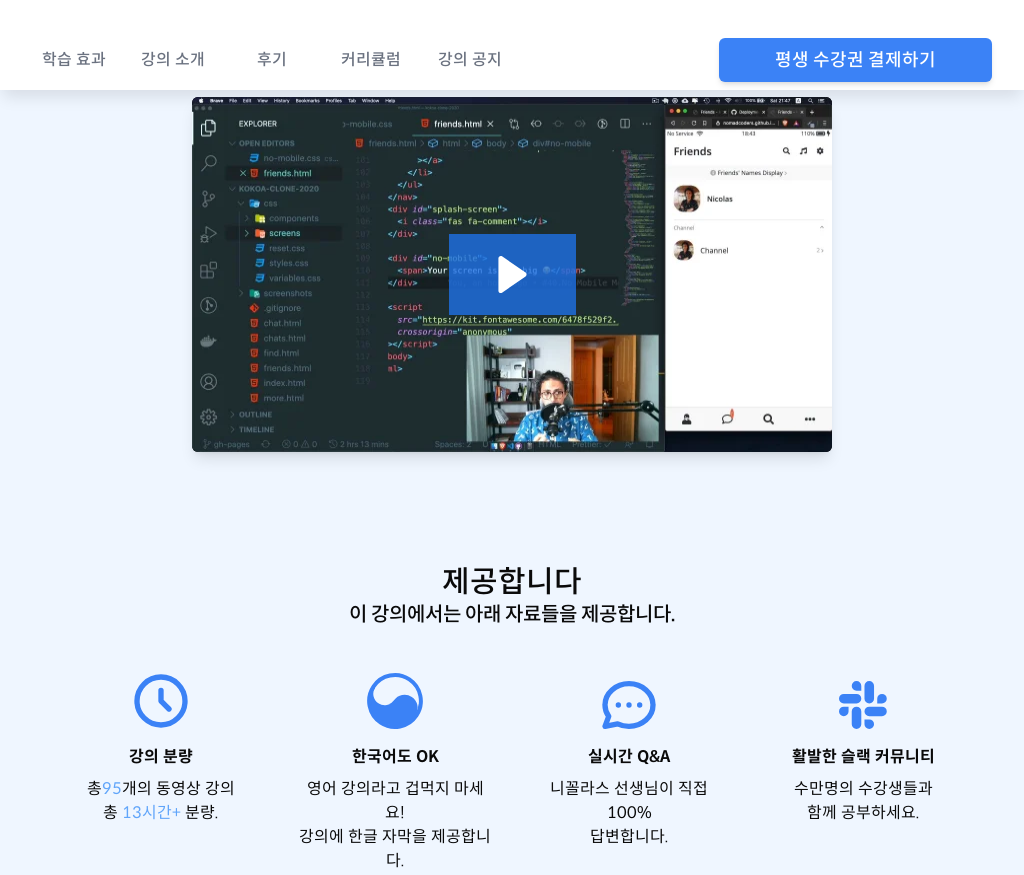

Waited 2 seconds for content to load at section 6 (1024px breakpoint)
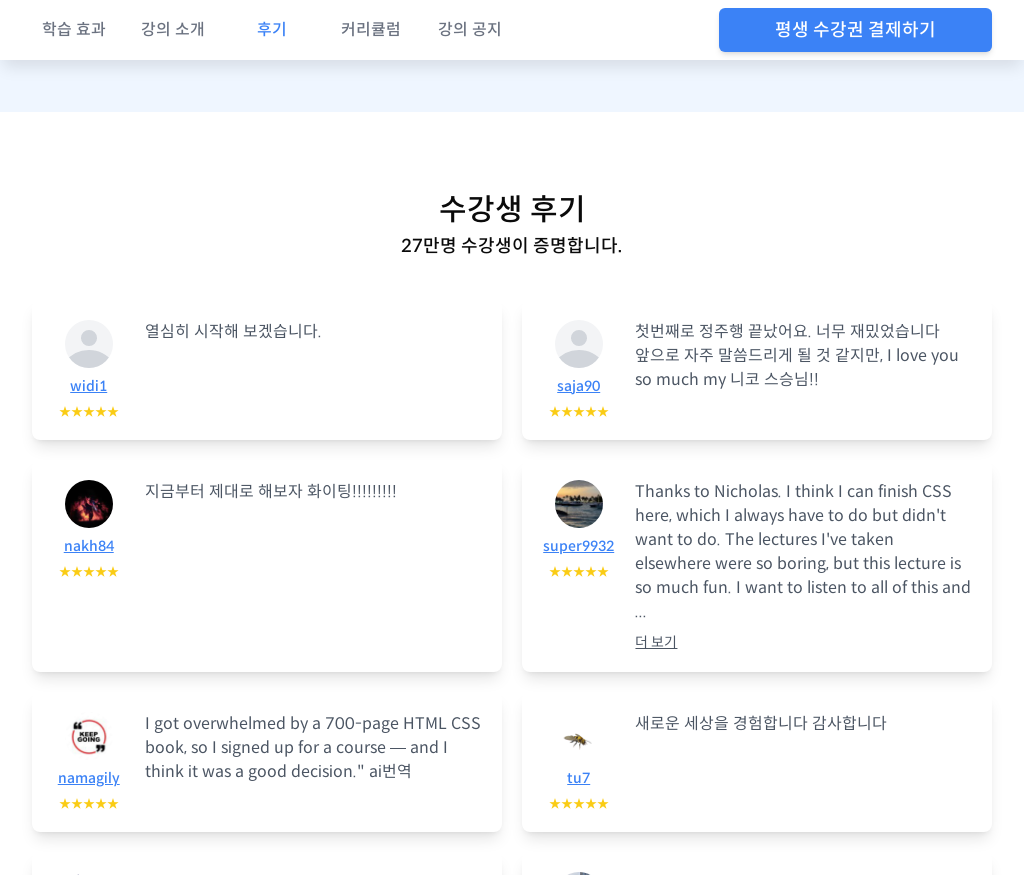

Scrolled to section 7 of 15 at 1024px breakpoint
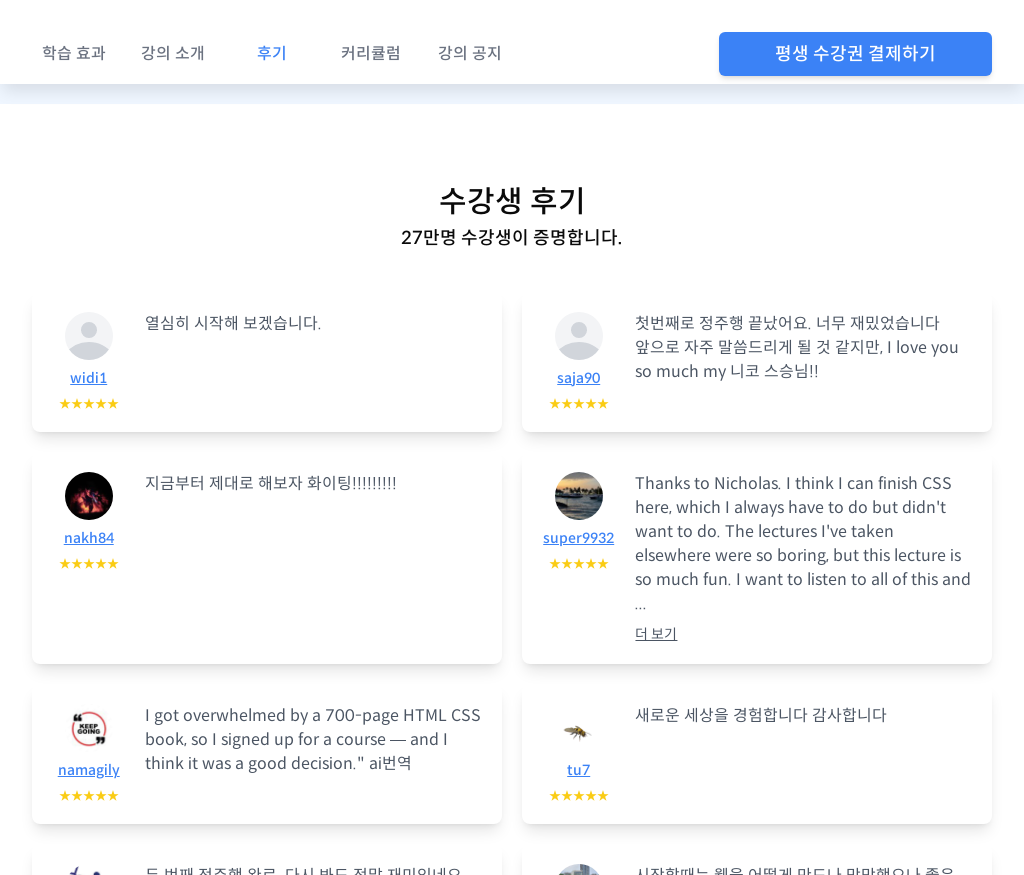

Waited 2 seconds for content to load at section 7 (1024px breakpoint)
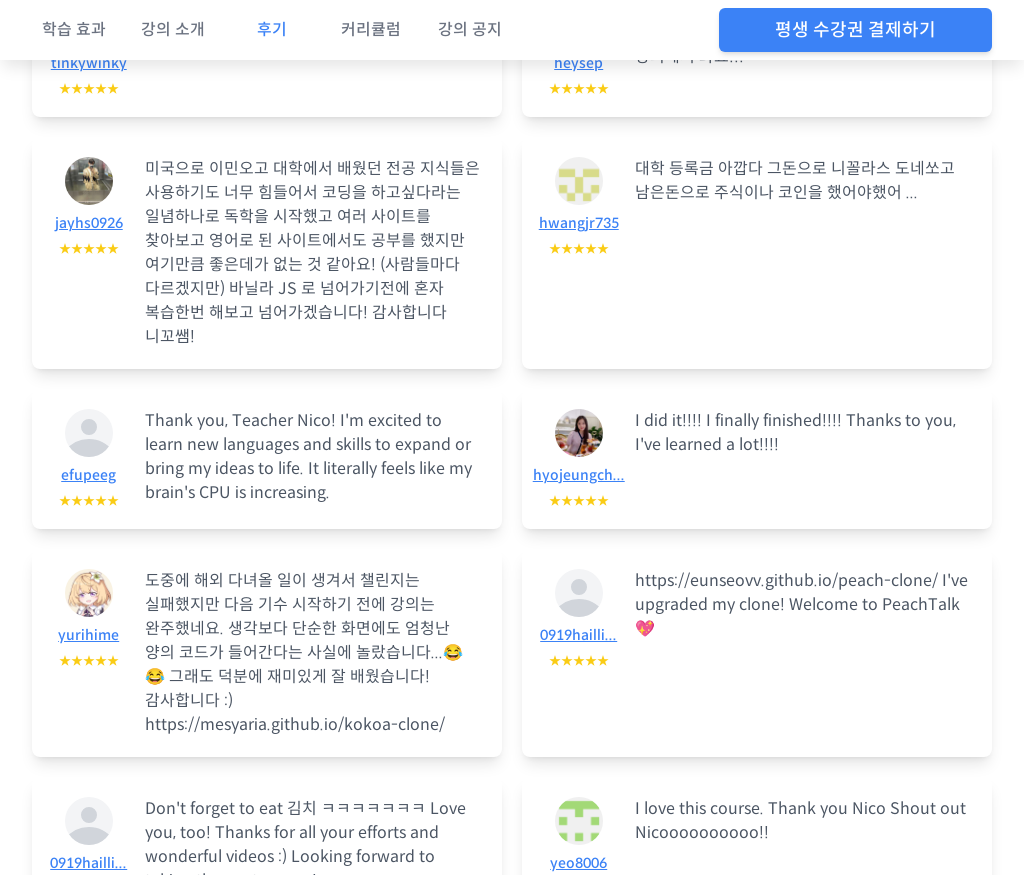

Scrolled to section 8 of 15 at 1024px breakpoint
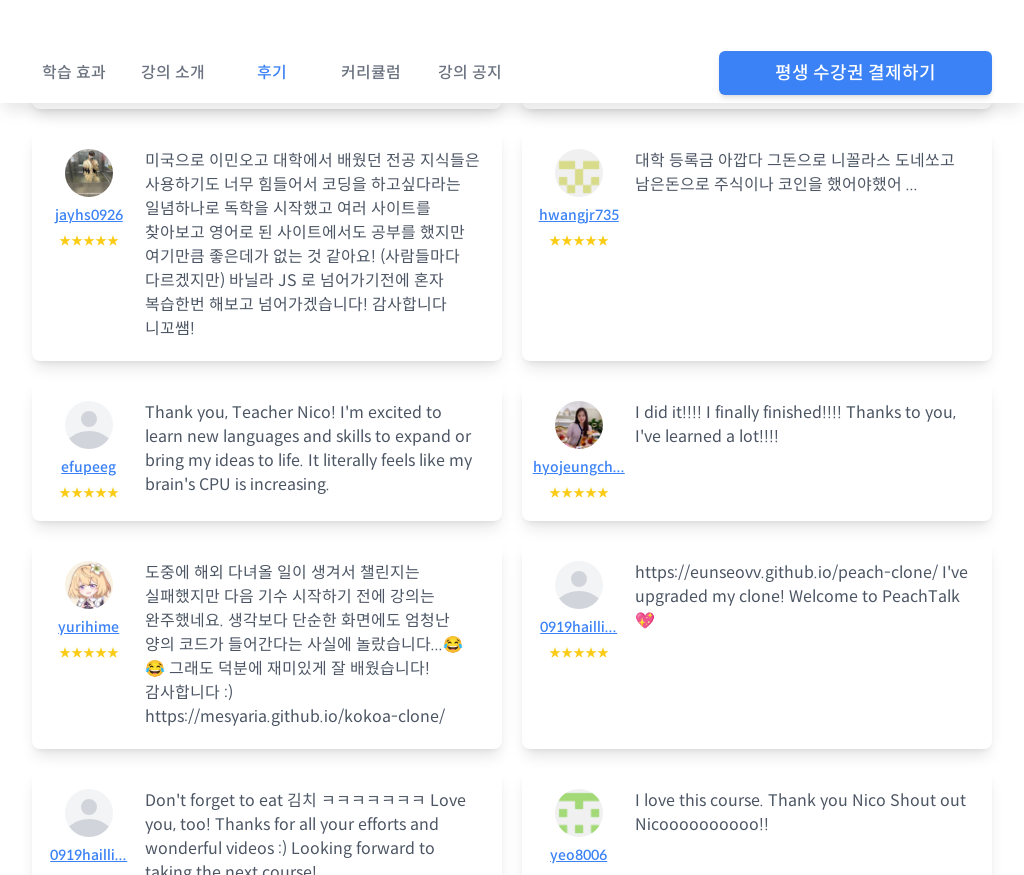

Waited 2 seconds for content to load at section 8 (1024px breakpoint)
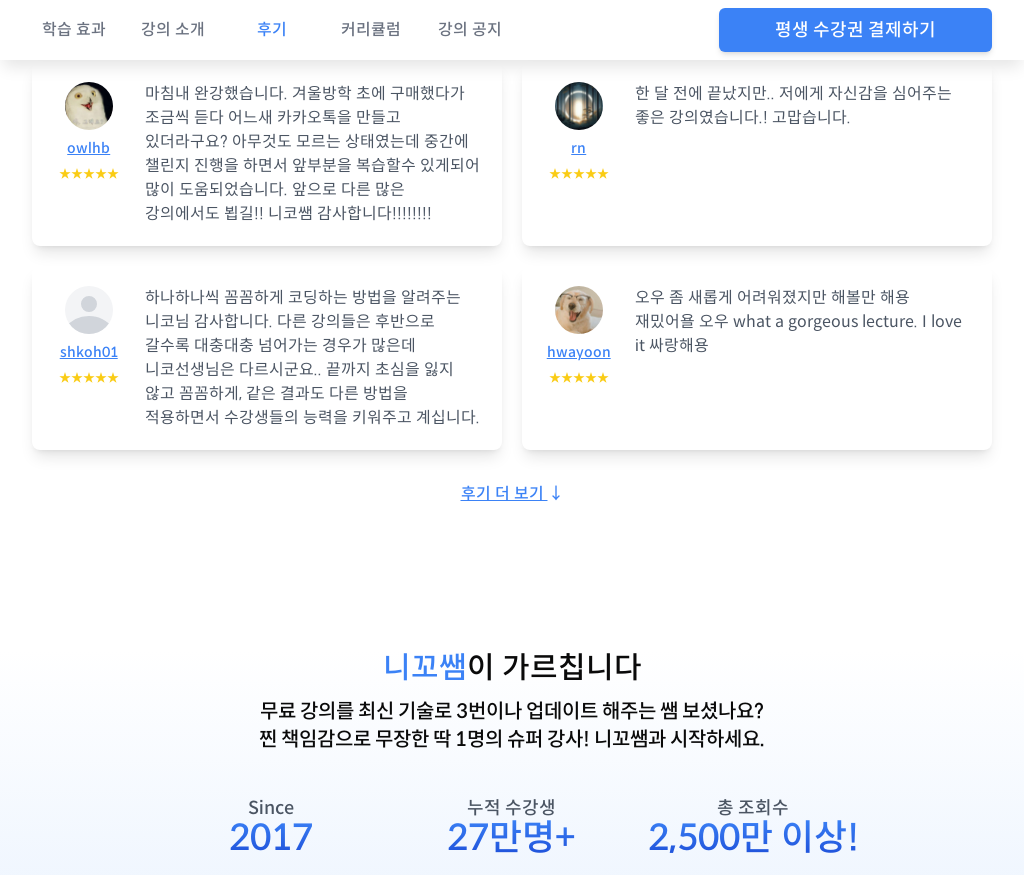

Scrolled to section 9 of 15 at 1024px breakpoint
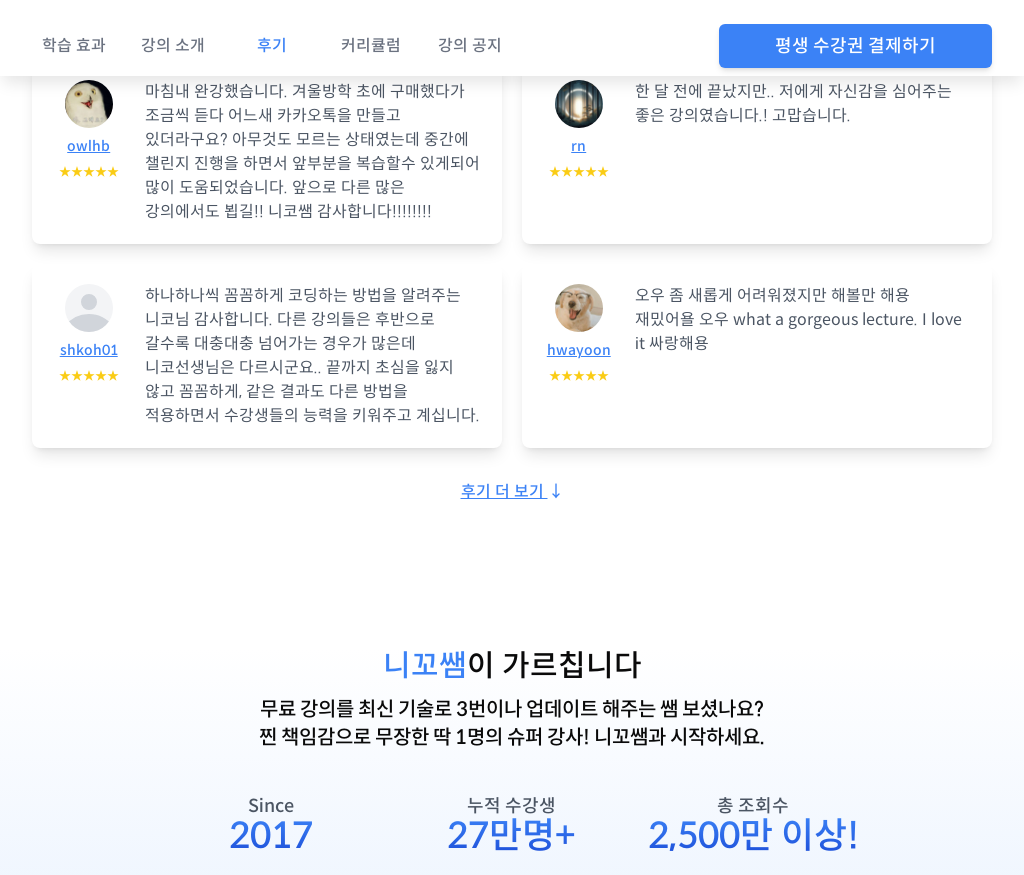

Waited 2 seconds for content to load at section 9 (1024px breakpoint)
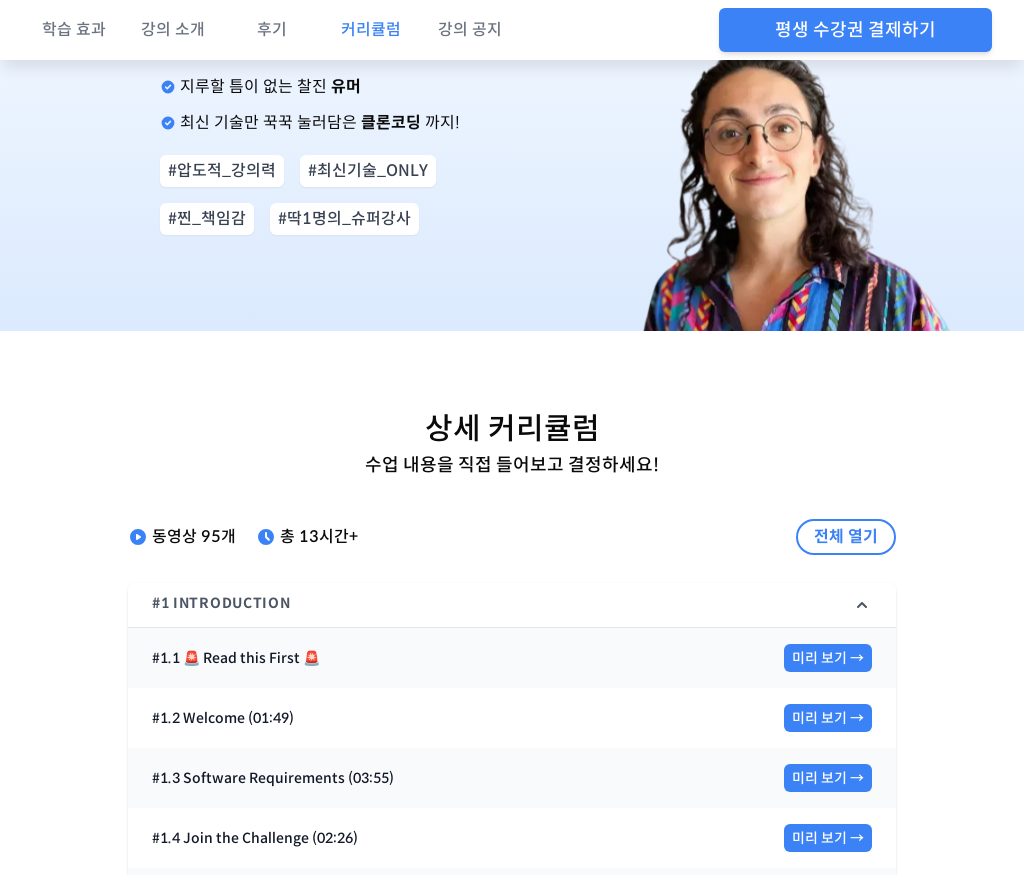

Scrolled to section 10 of 15 at 1024px breakpoint
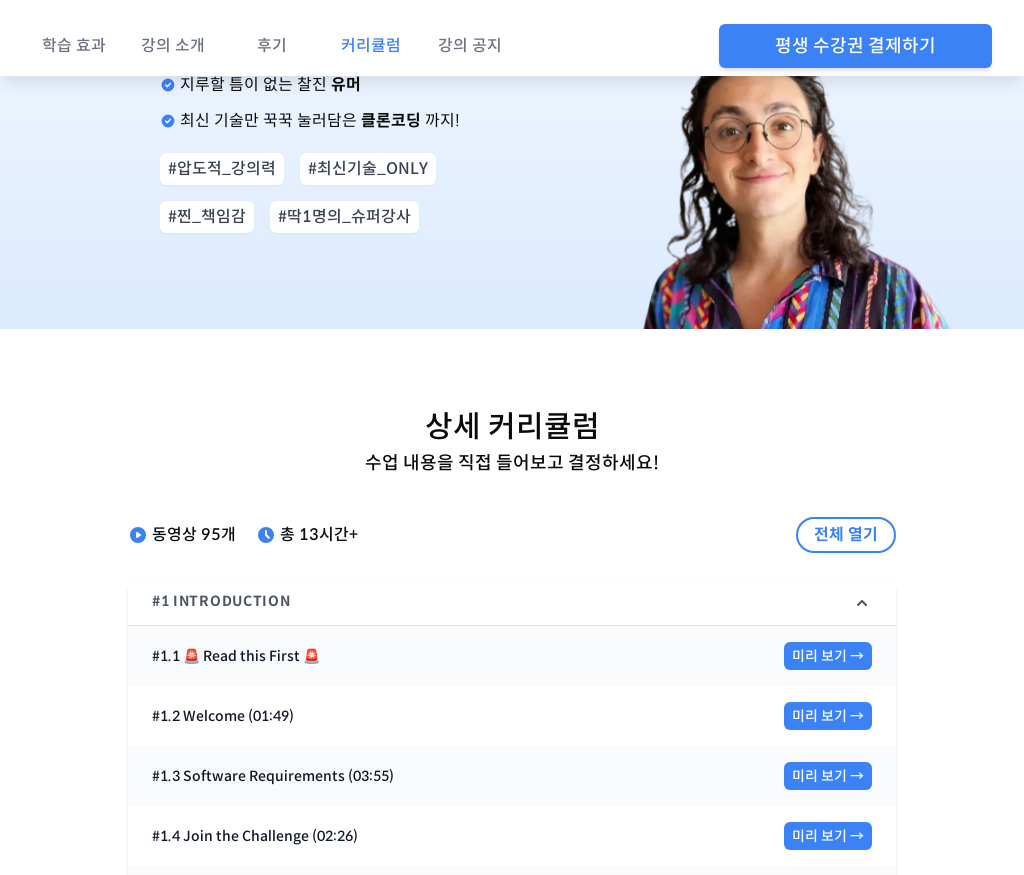

Waited 2 seconds for content to load at section 10 (1024px breakpoint)
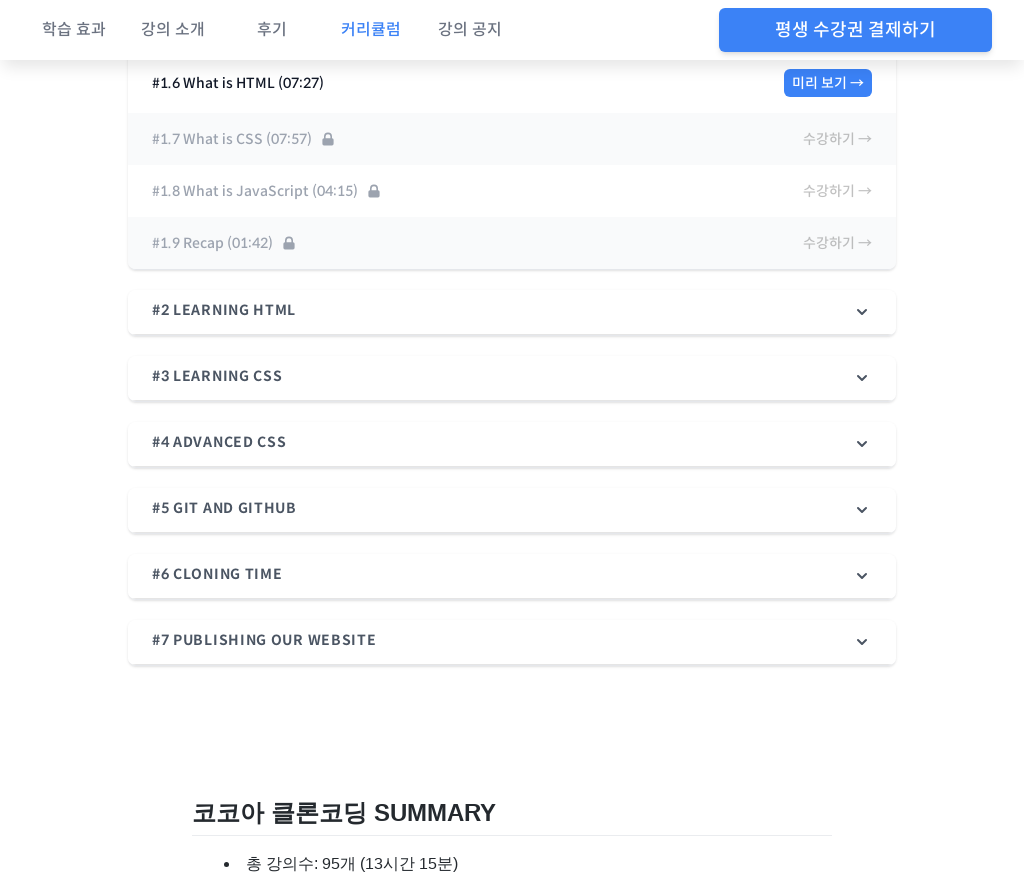

Scrolled to section 11 of 15 at 1024px breakpoint
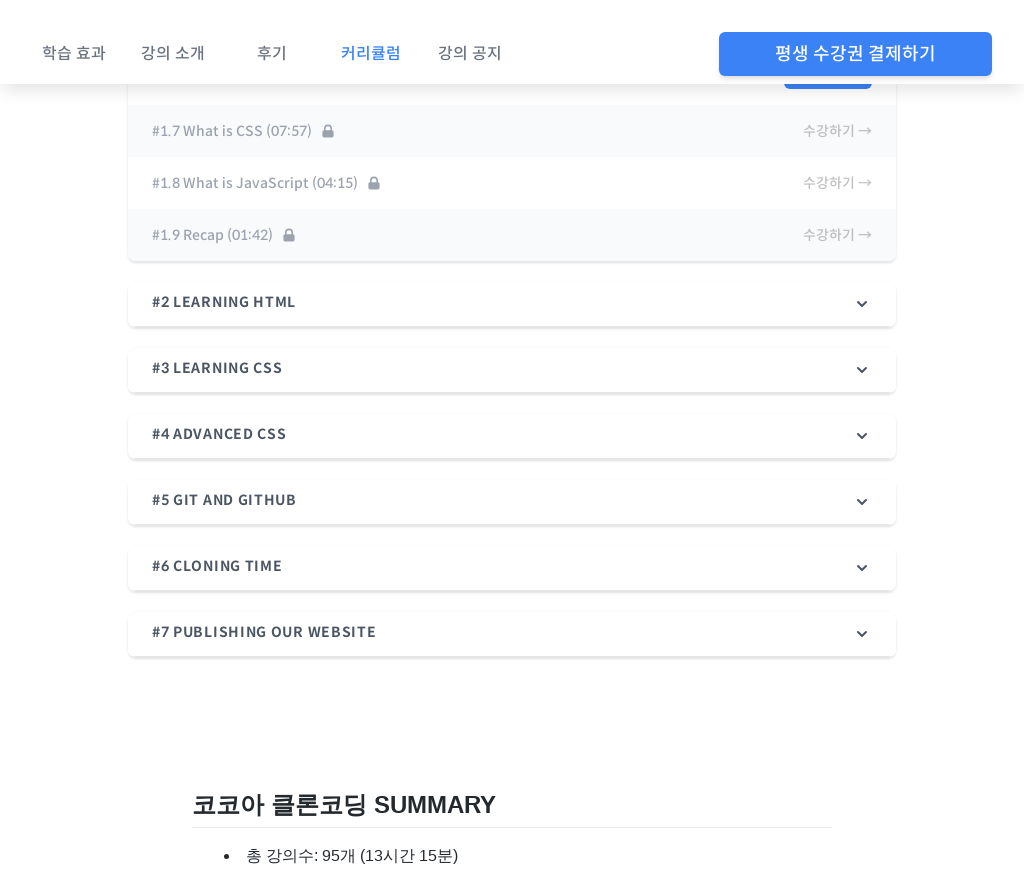

Waited 2 seconds for content to load at section 11 (1024px breakpoint)
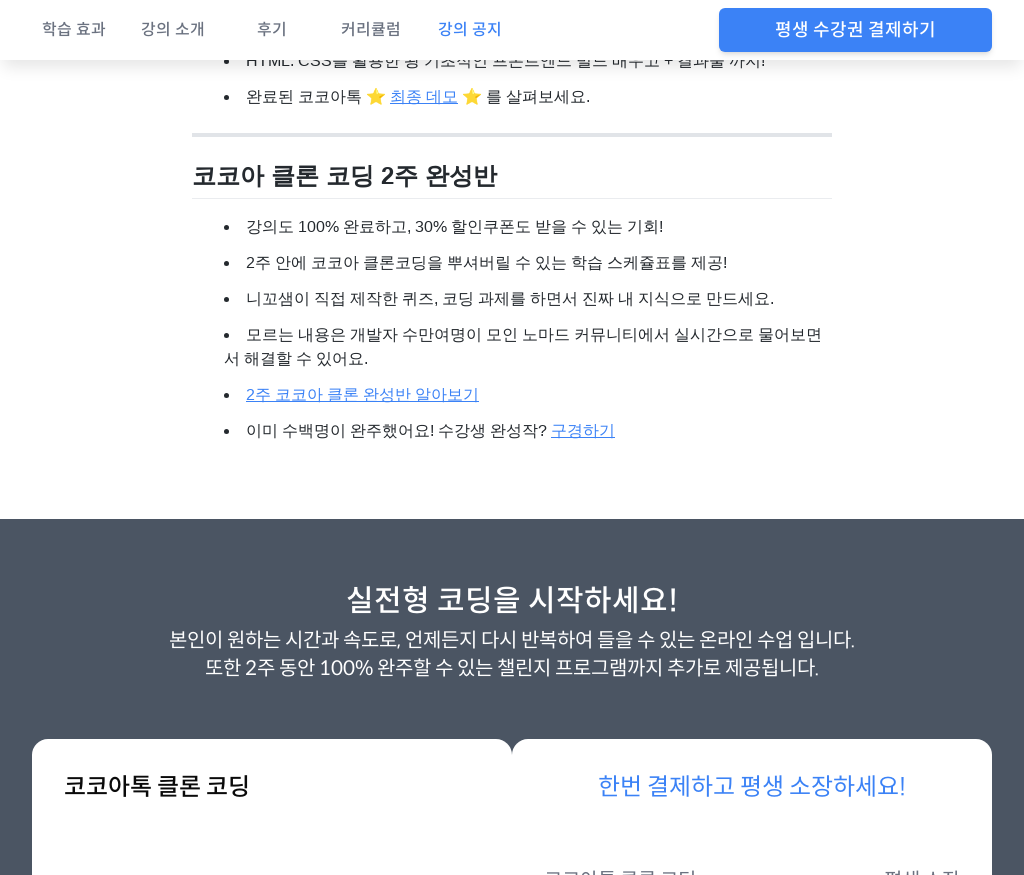

Scrolled to section 12 of 15 at 1024px breakpoint
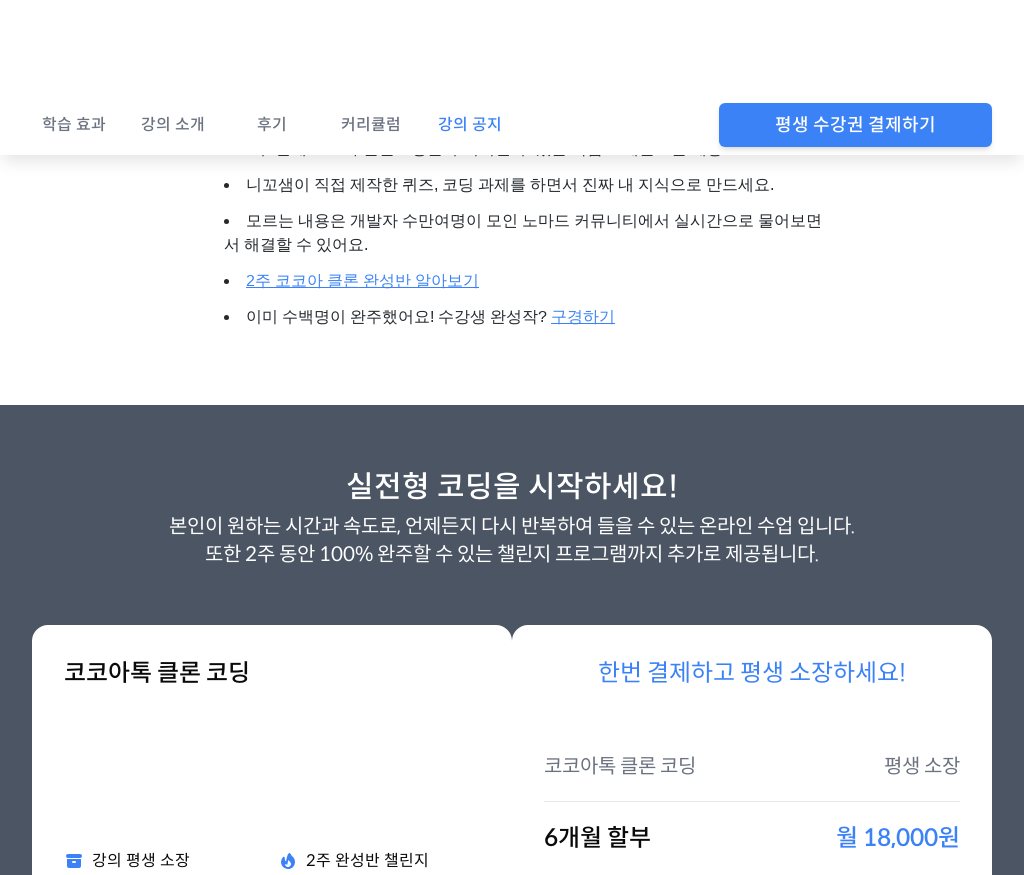

Waited 2 seconds for content to load at section 12 (1024px breakpoint)
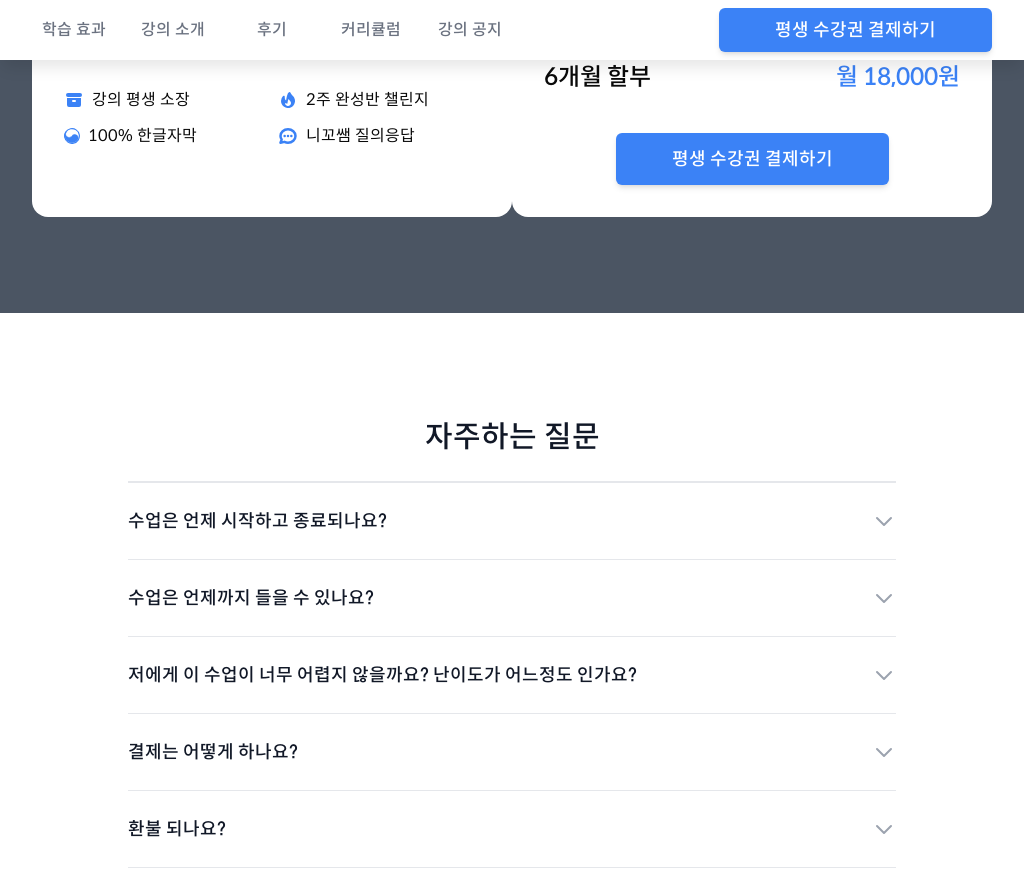

Scrolled to section 13 of 15 at 1024px breakpoint
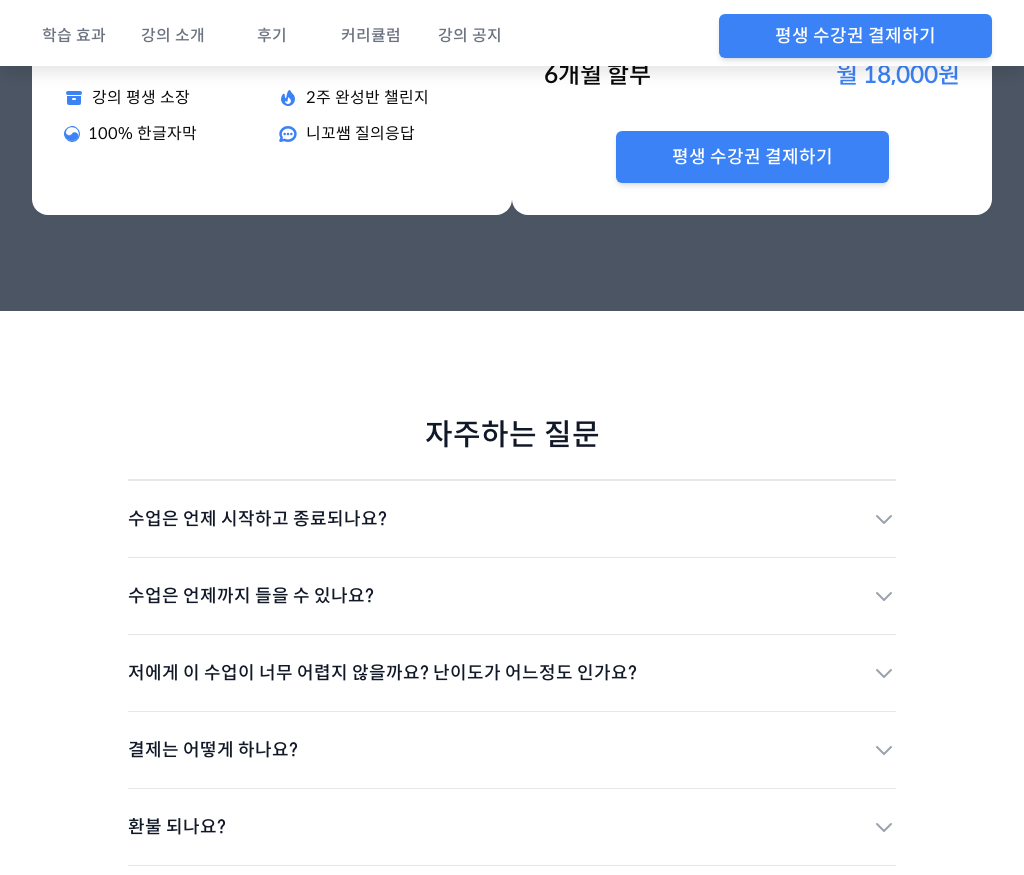

Waited 2 seconds for content to load at section 13 (1024px breakpoint)
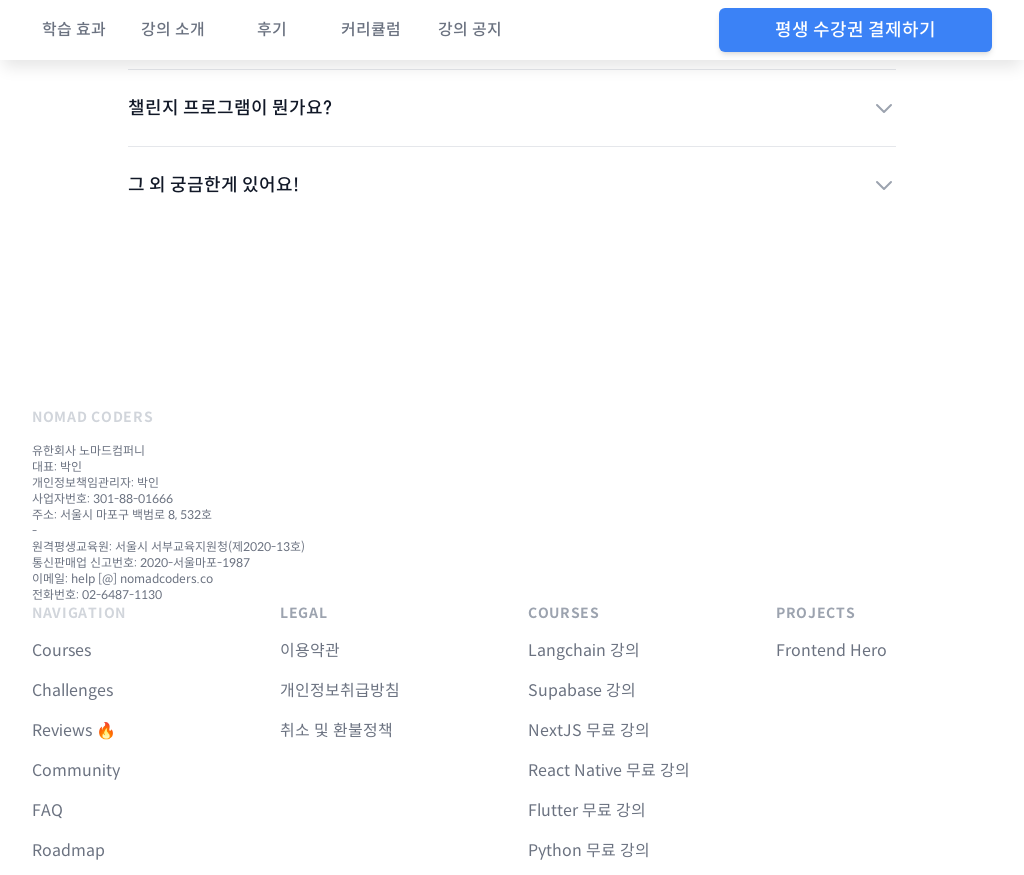

Scrolled to section 14 of 15 at 1024px breakpoint
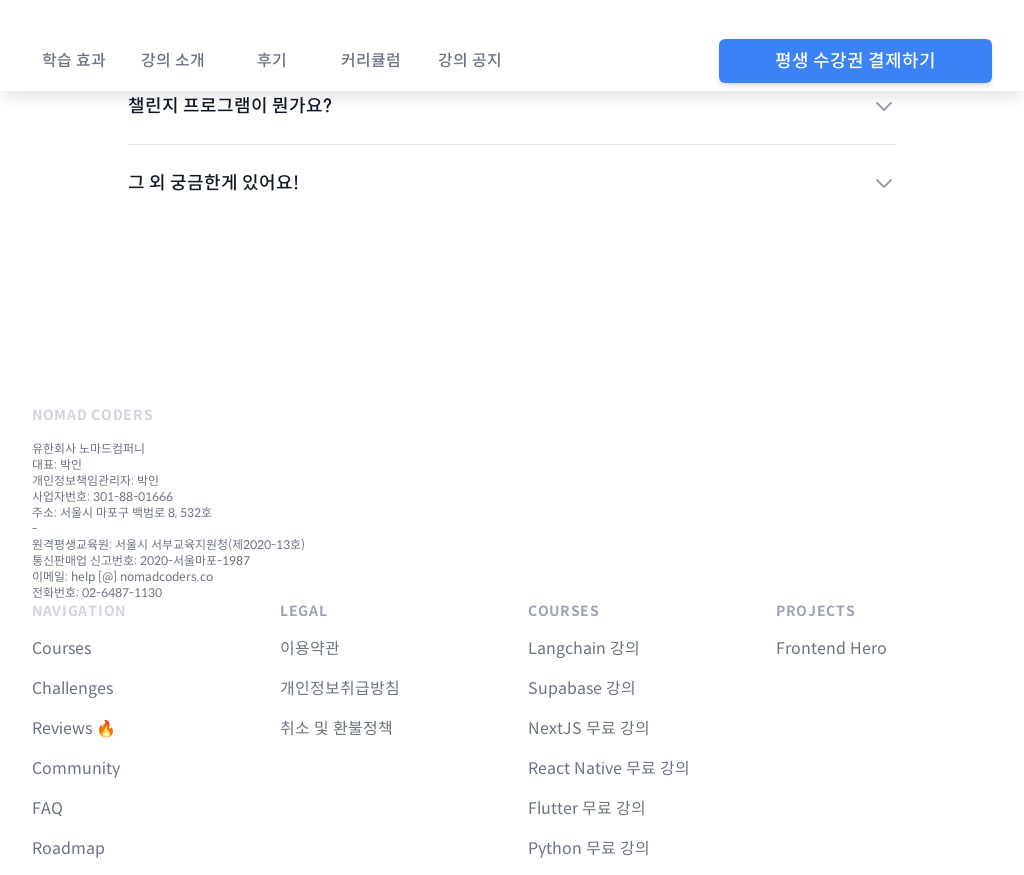

Waited 2 seconds for content to load at section 14 (1024px breakpoint)
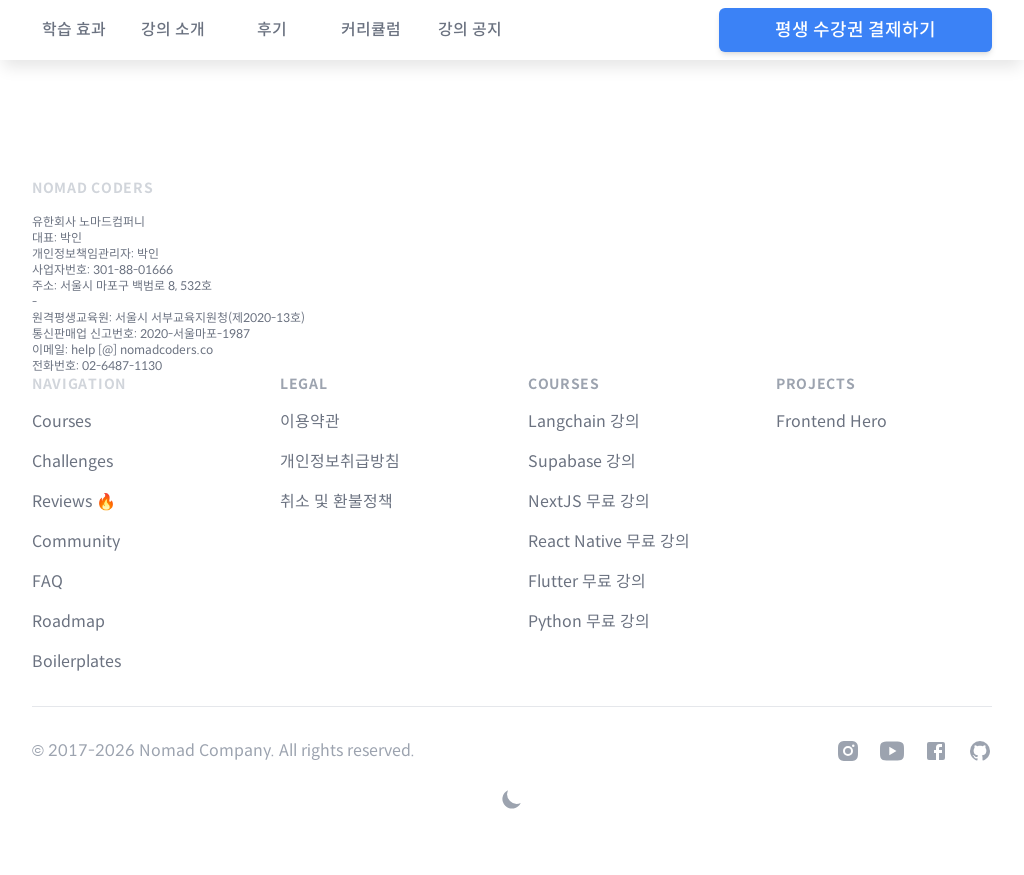

Scrolled to section 15 of 15 at 1024px breakpoint
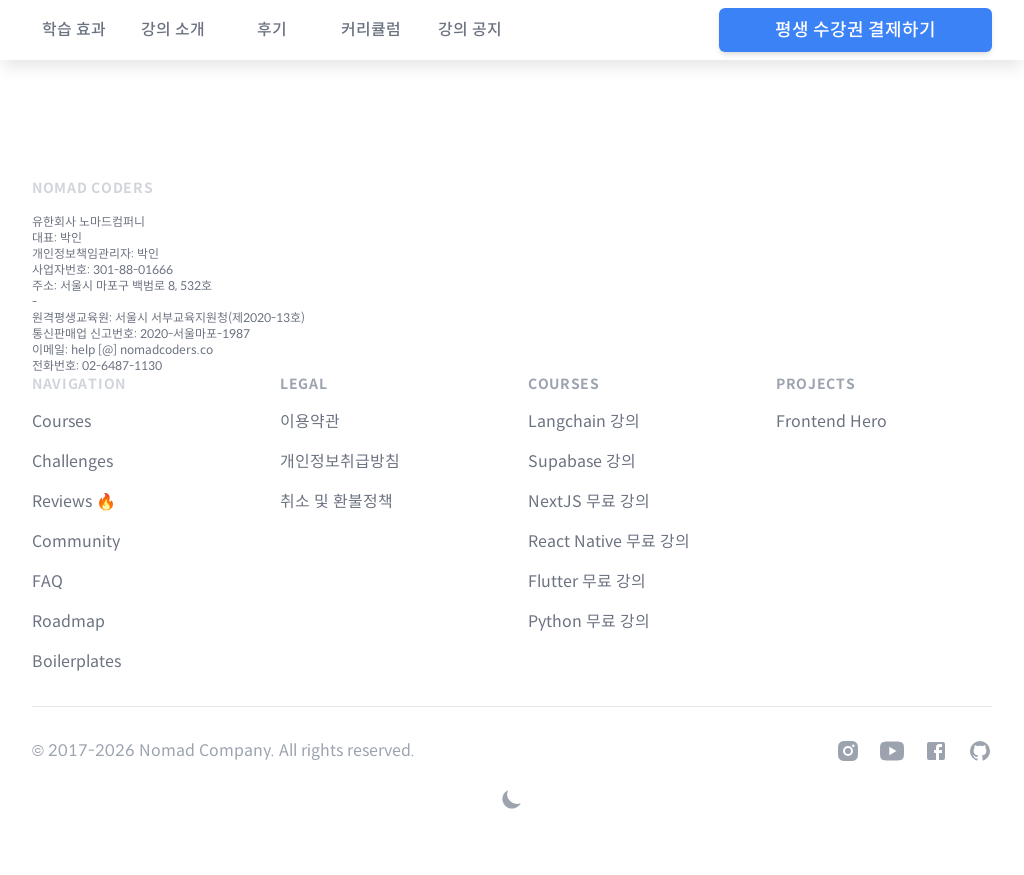

Waited 2 seconds for content to load at section 15 (1024px breakpoint)
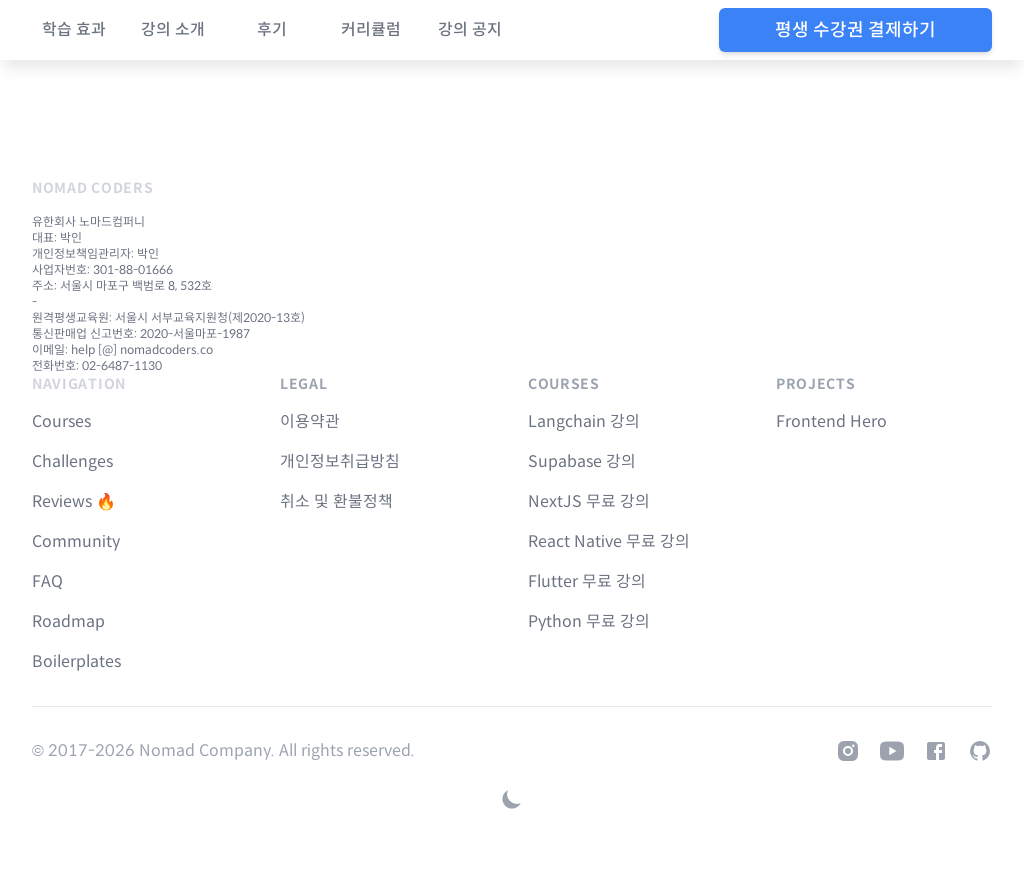

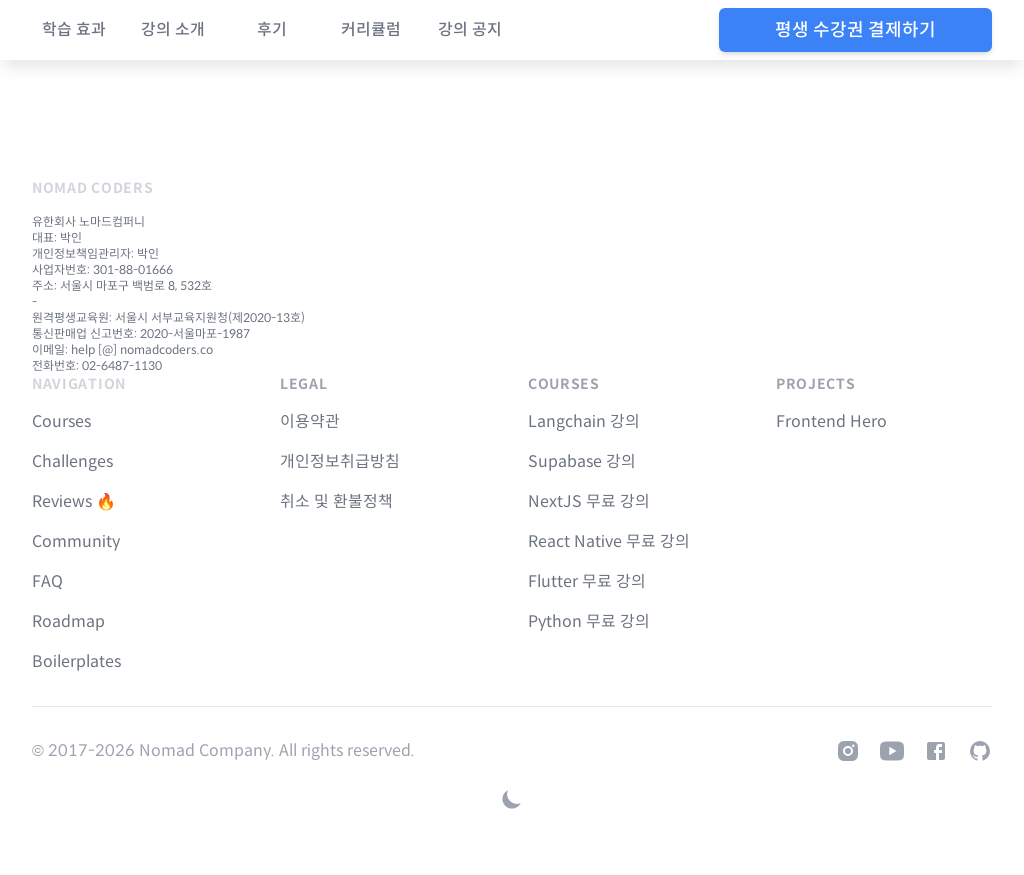